Tests filling out a large form by entering text into all input fields and clicking the submit button

Starting URL: http://suninjuly.github.io/huge_form.html

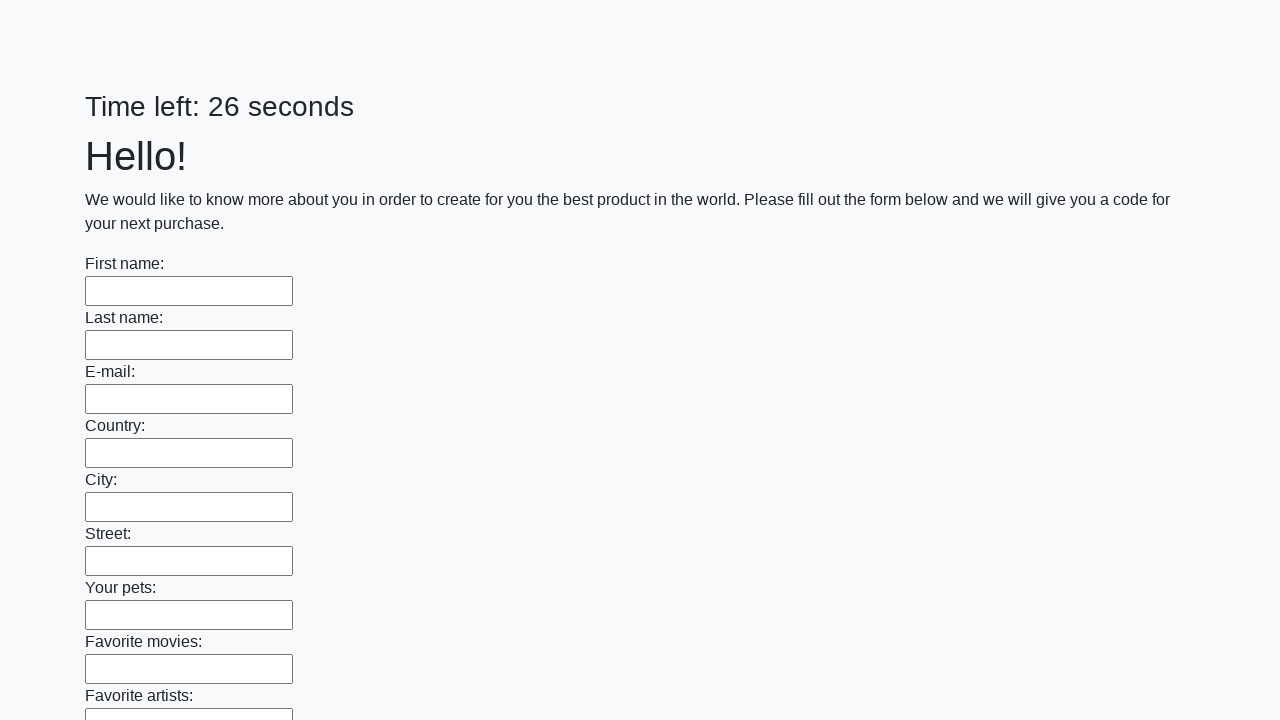

Navigated to huge form page
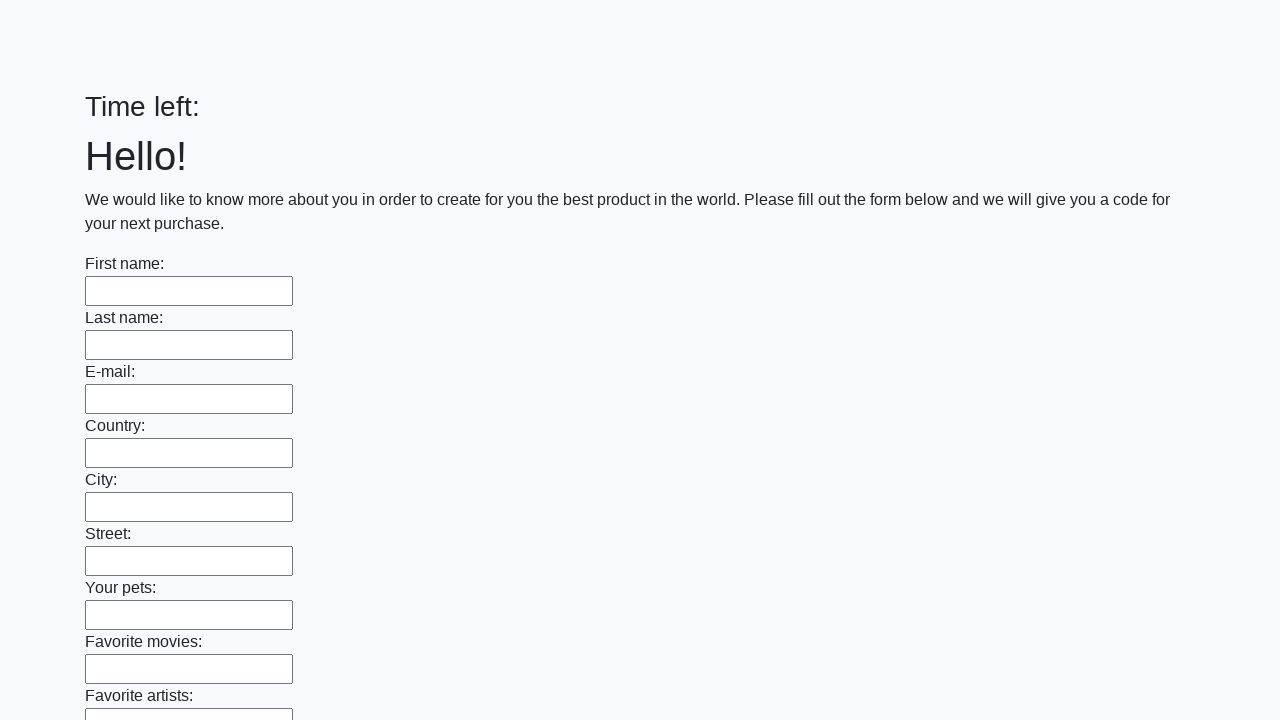

Filled an input field with 'Мой ответ' on input >> nth=0
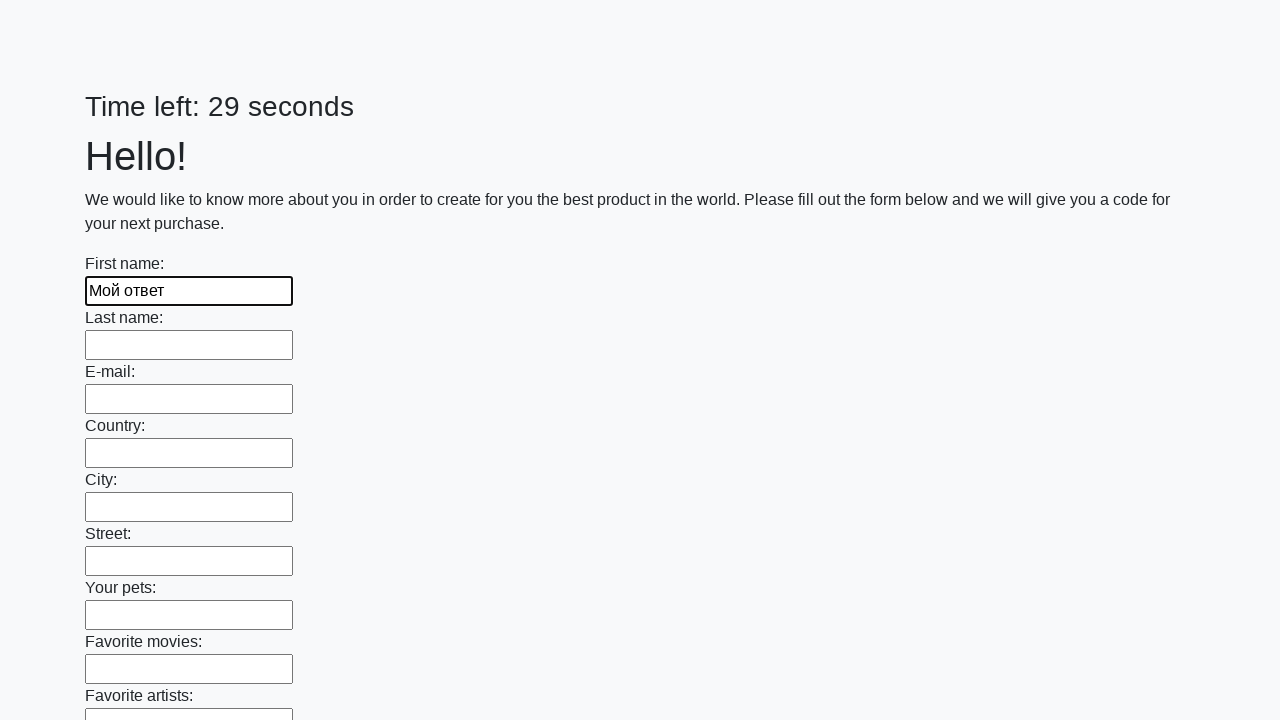

Filled an input field with 'Мой ответ' on input >> nth=1
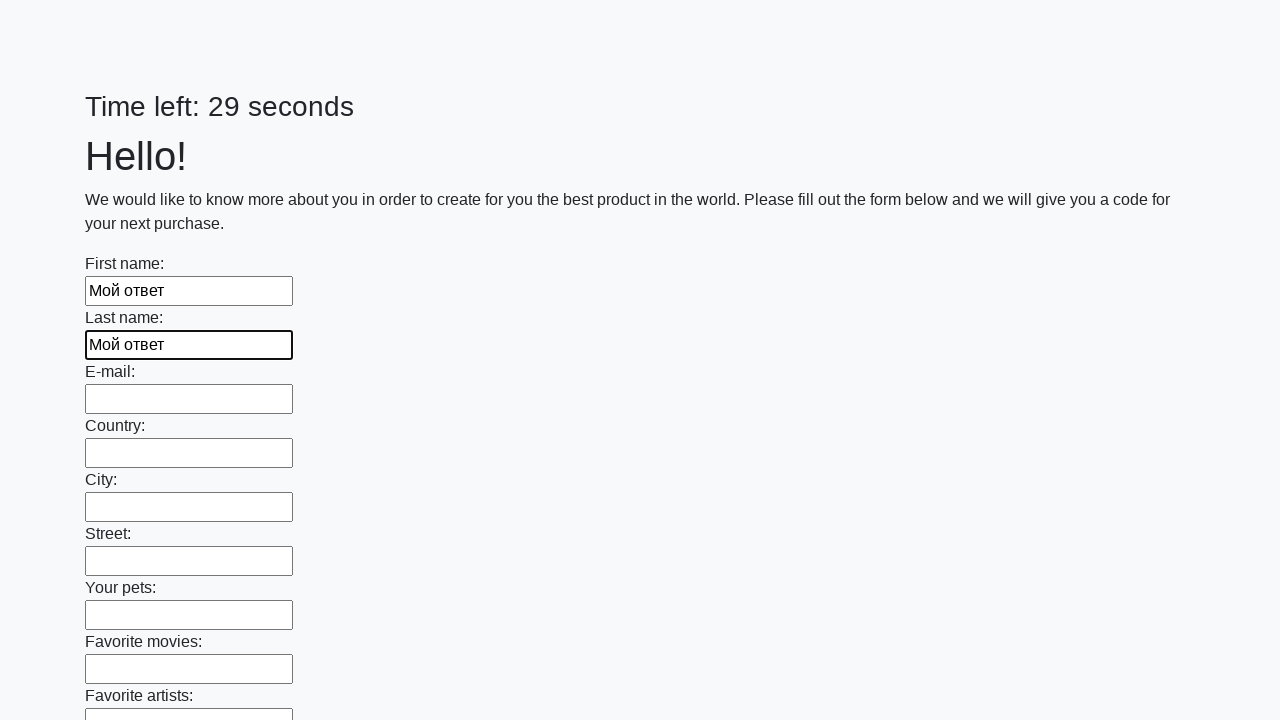

Filled an input field with 'Мой ответ' on input >> nth=2
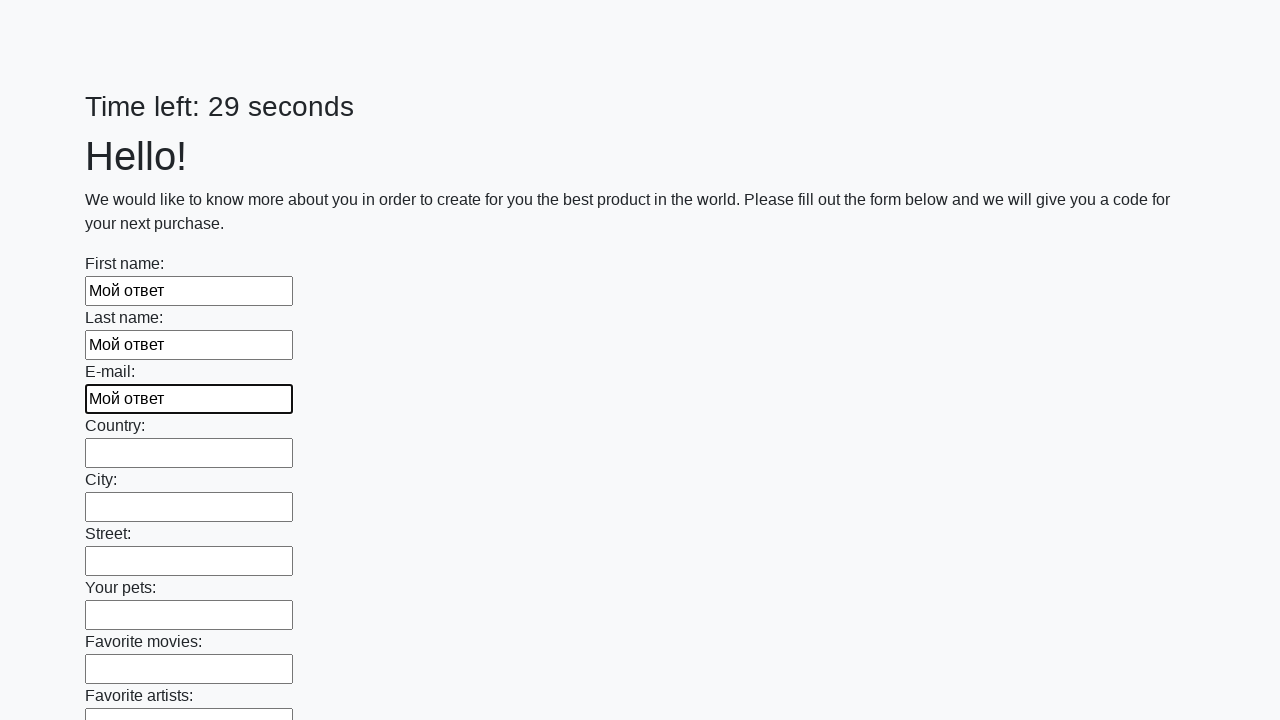

Filled an input field with 'Мой ответ' on input >> nth=3
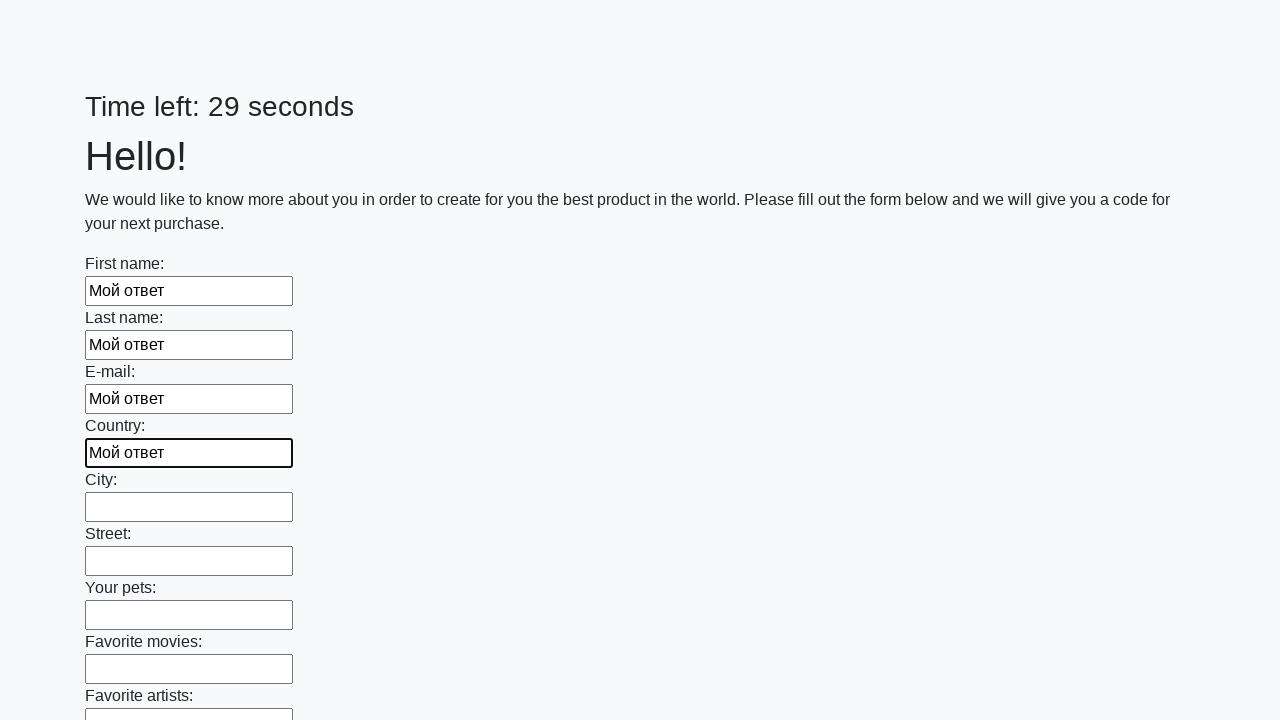

Filled an input field with 'Мой ответ' on input >> nth=4
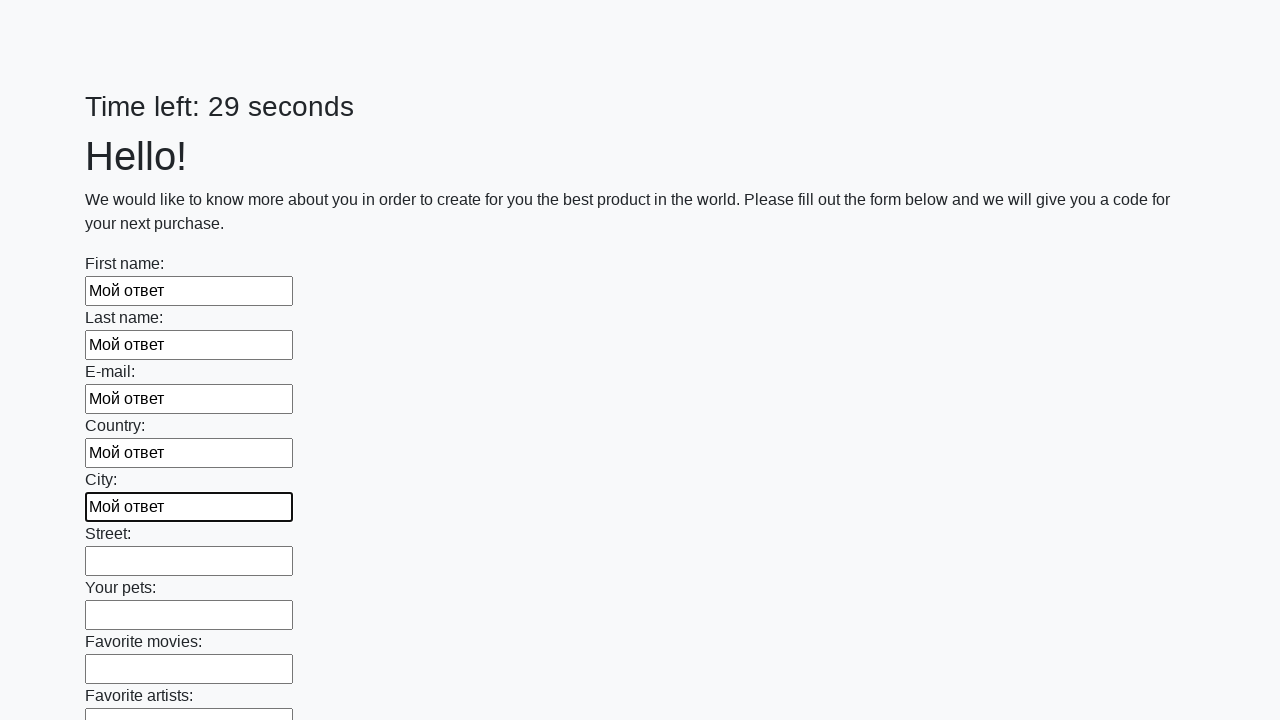

Filled an input field with 'Мой ответ' on input >> nth=5
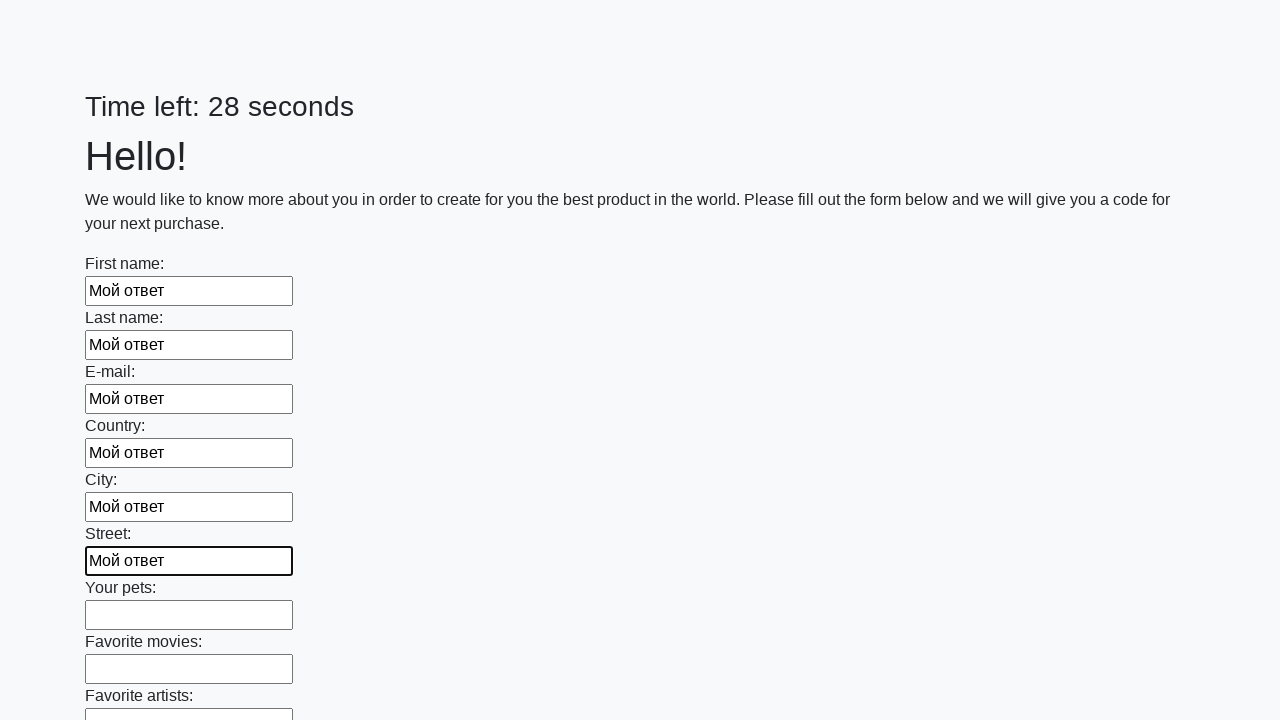

Filled an input field with 'Мой ответ' on input >> nth=6
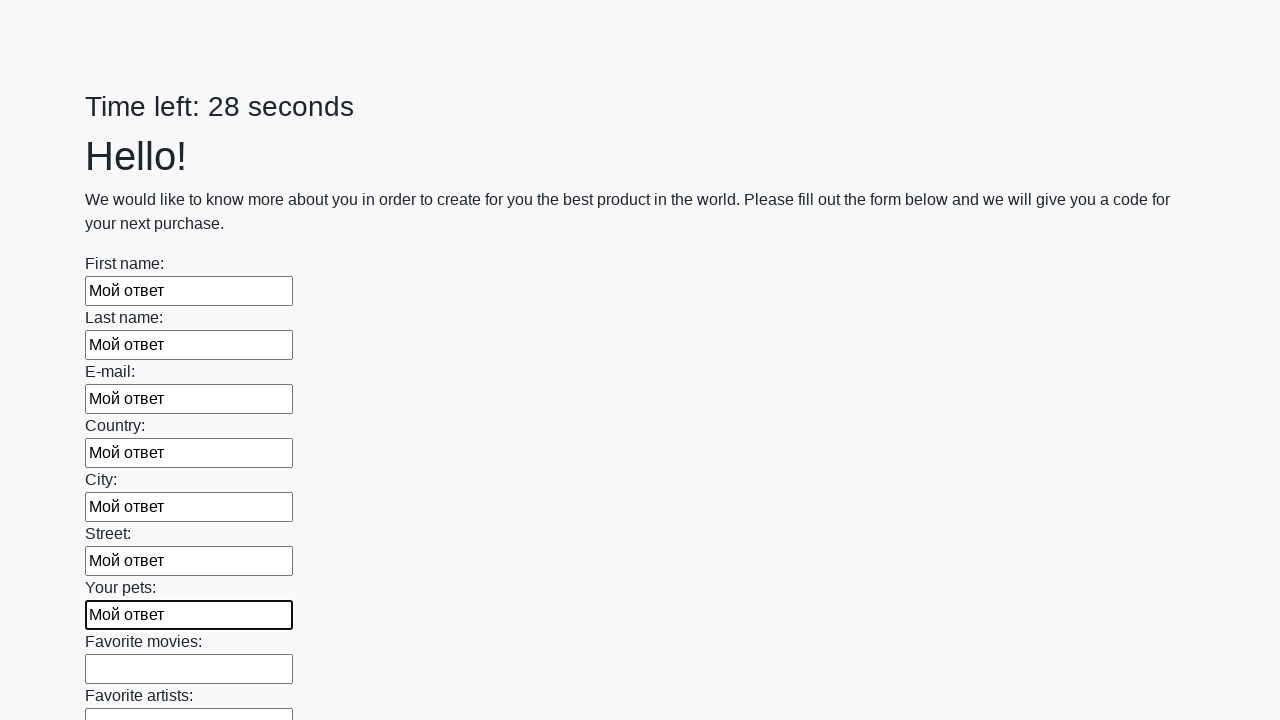

Filled an input field with 'Мой ответ' on input >> nth=7
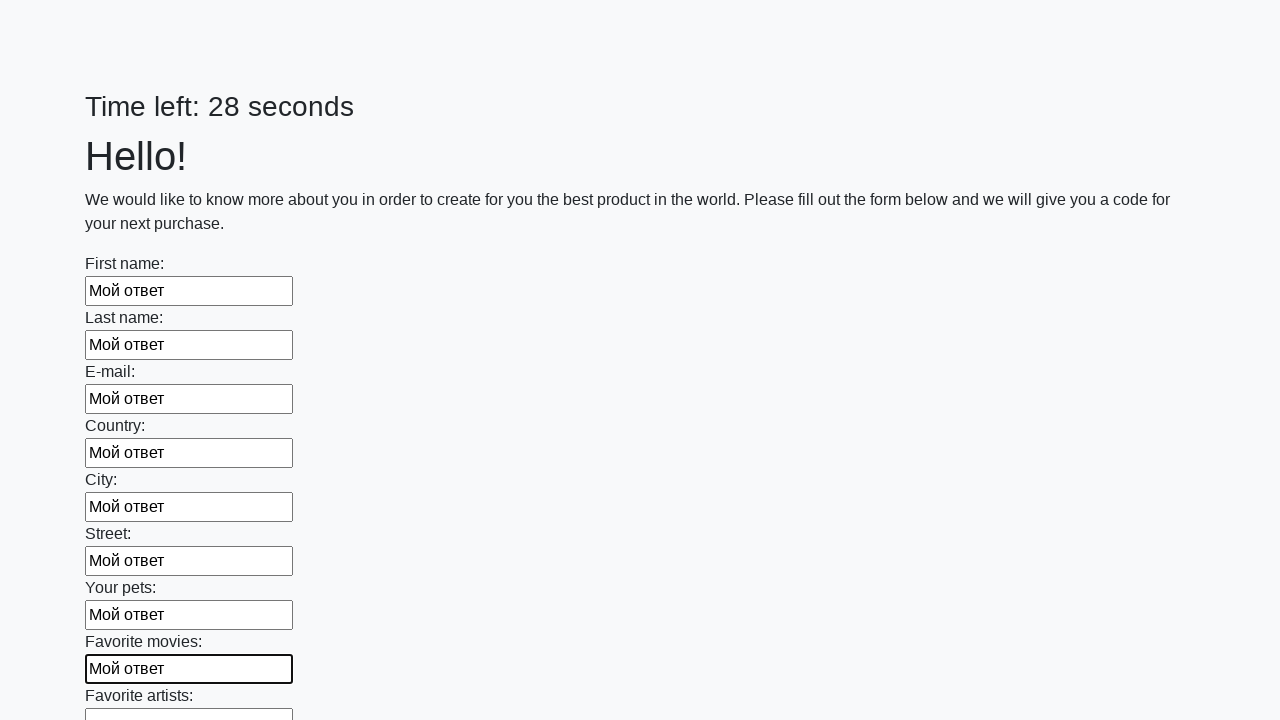

Filled an input field with 'Мой ответ' on input >> nth=8
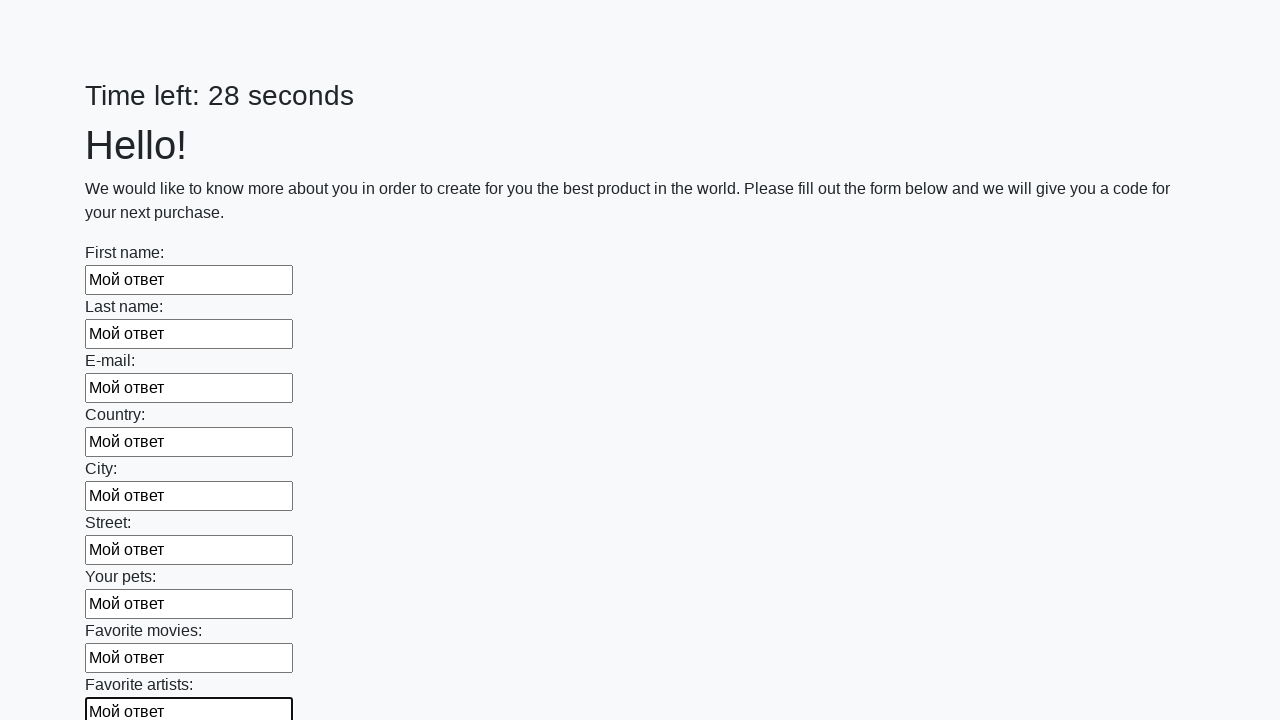

Filled an input field with 'Мой ответ' on input >> nth=9
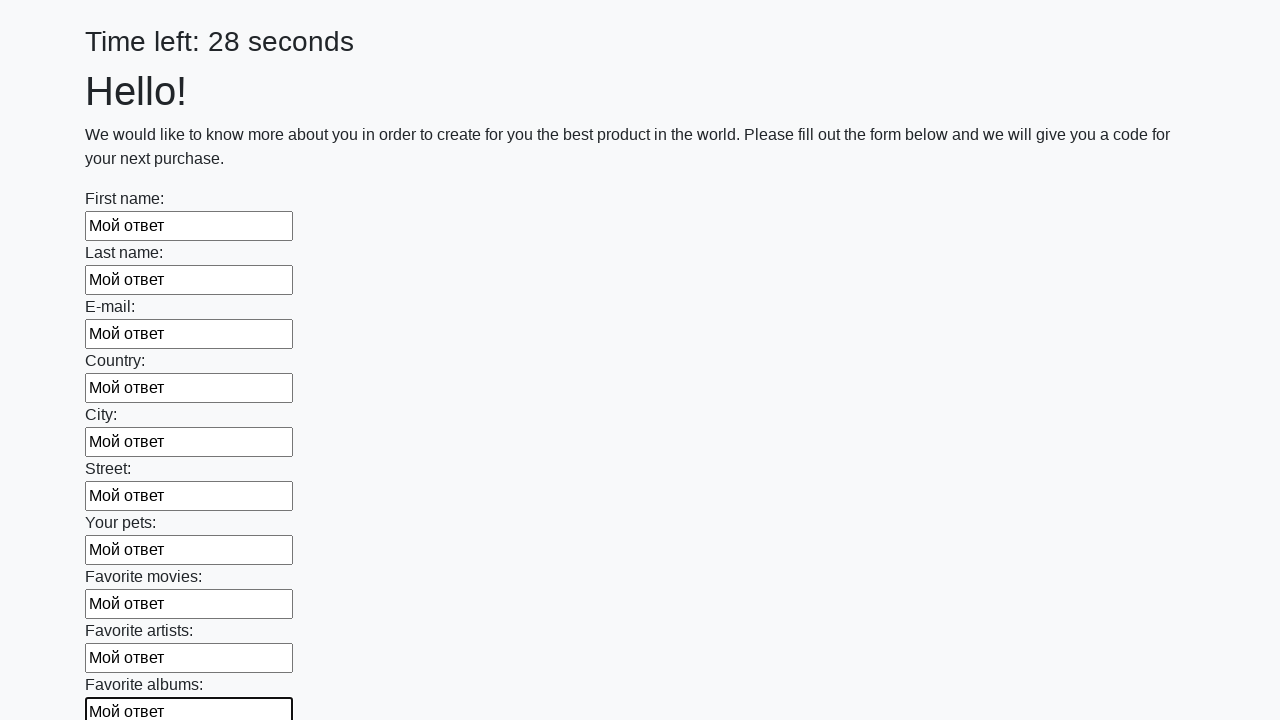

Filled an input field with 'Мой ответ' on input >> nth=10
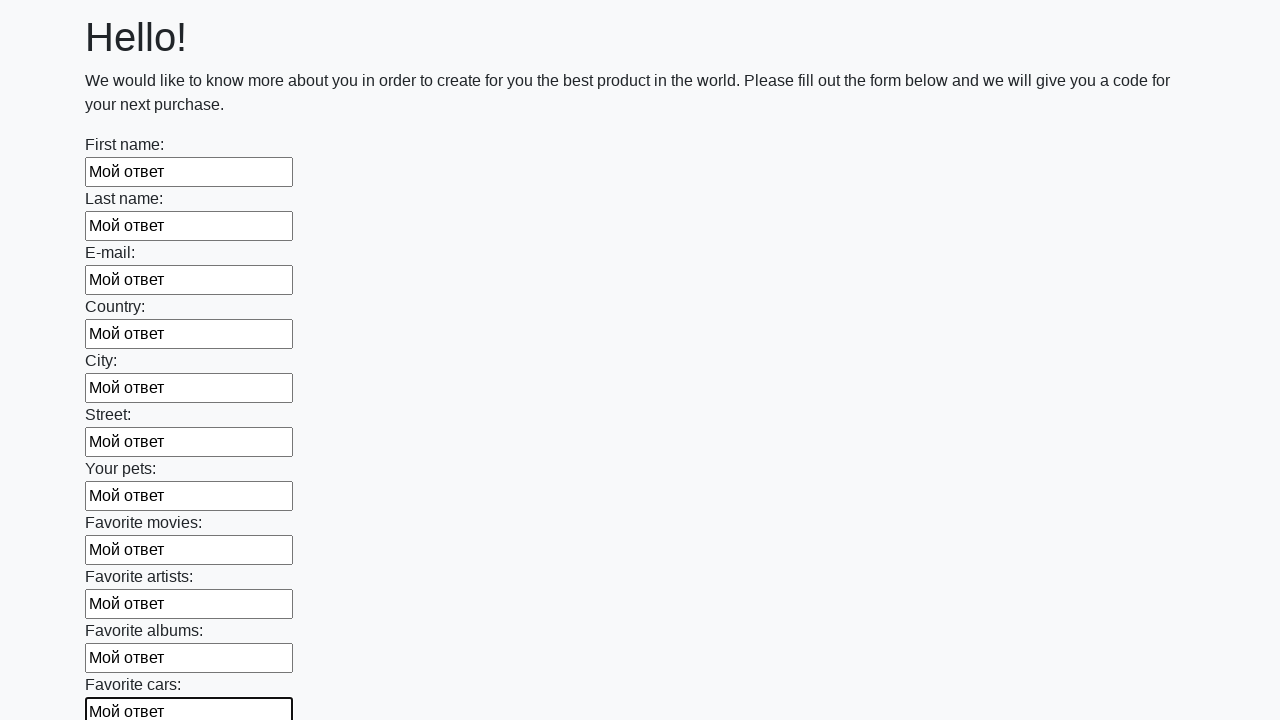

Filled an input field with 'Мой ответ' on input >> nth=11
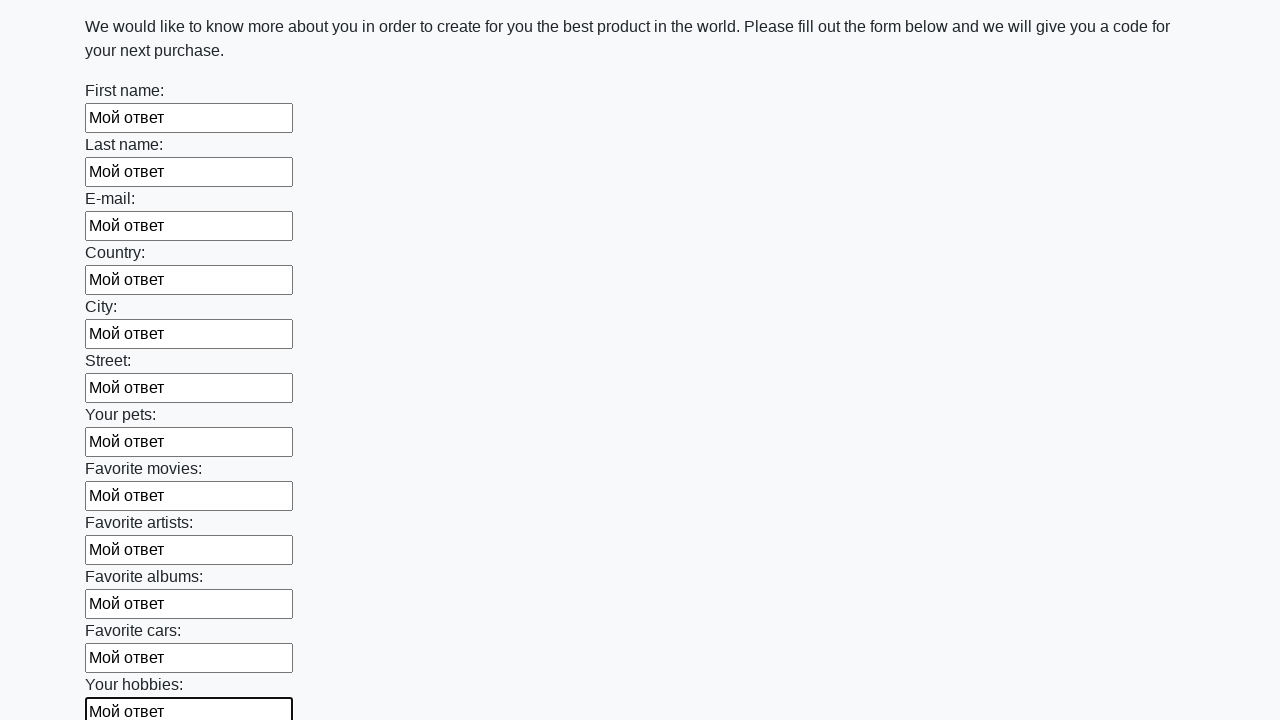

Filled an input field with 'Мой ответ' on input >> nth=12
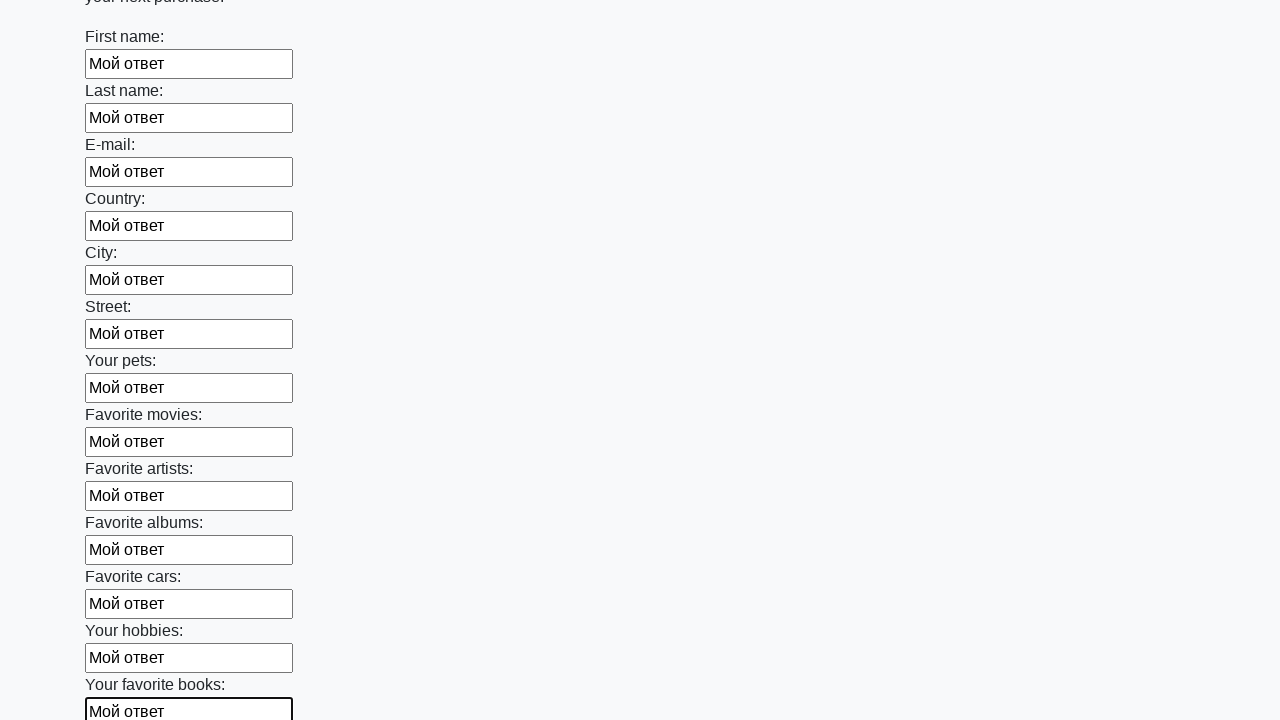

Filled an input field with 'Мой ответ' on input >> nth=13
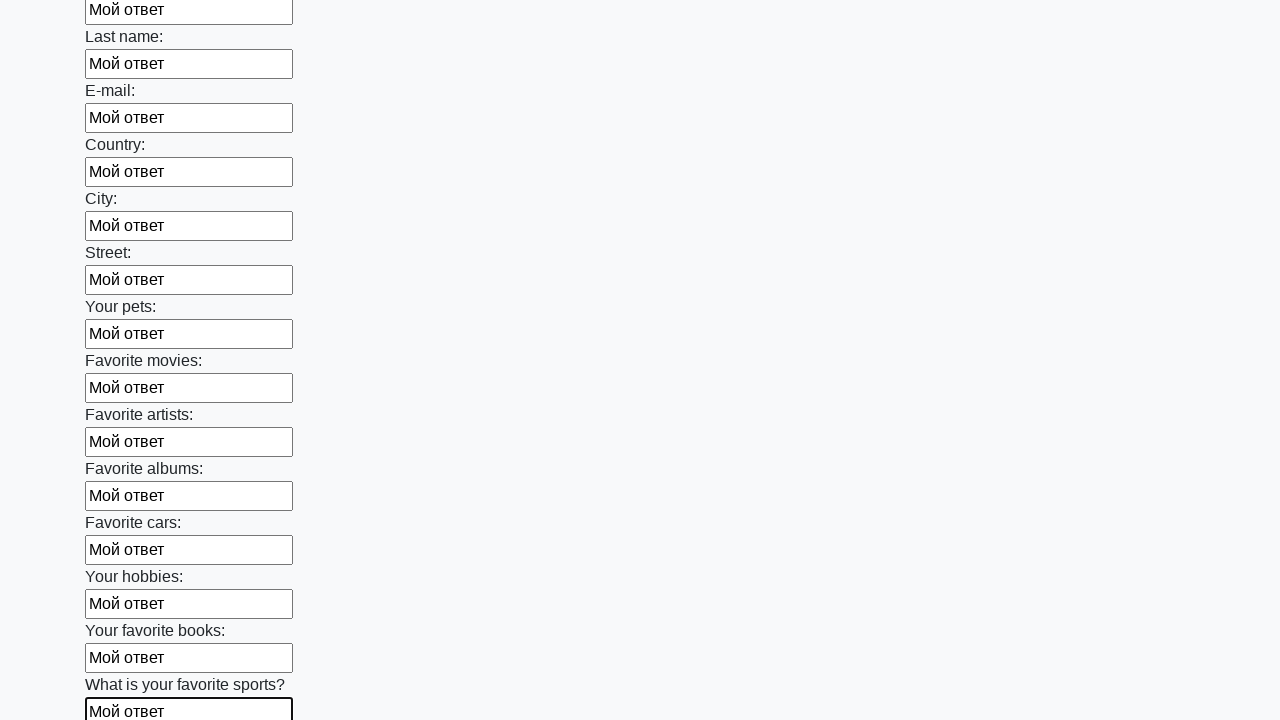

Filled an input field with 'Мой ответ' on input >> nth=14
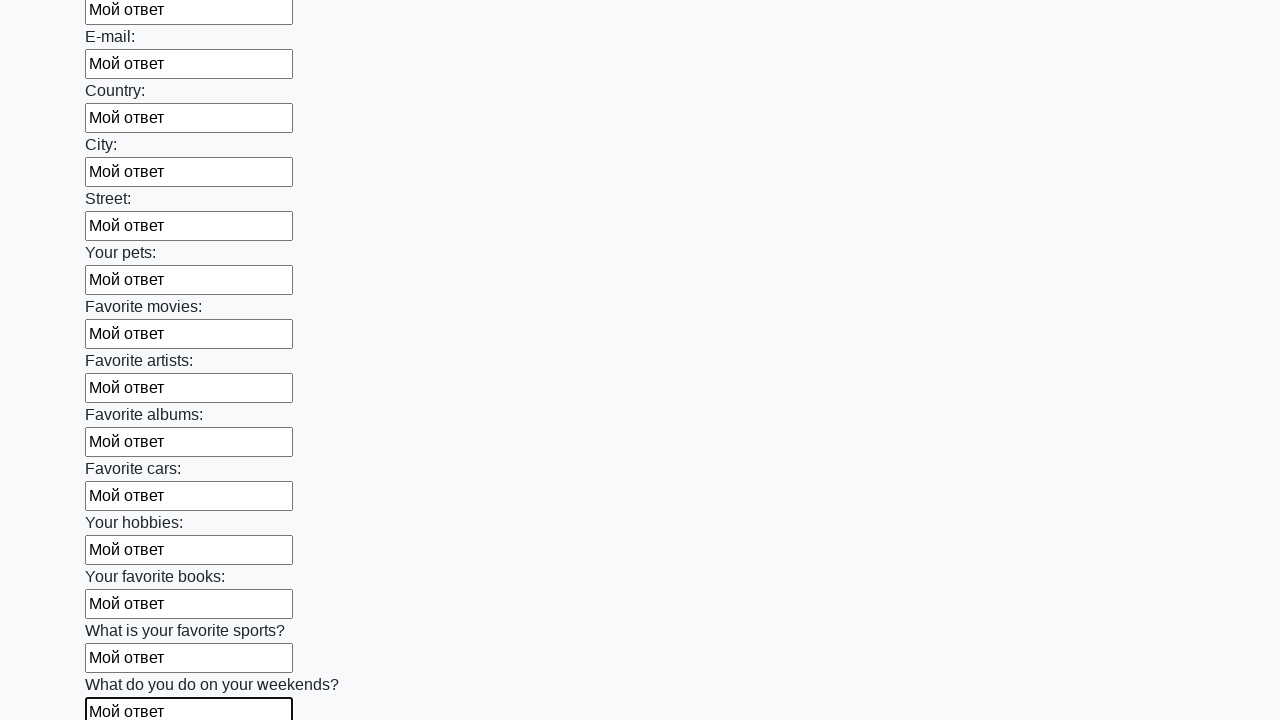

Filled an input field with 'Мой ответ' on input >> nth=15
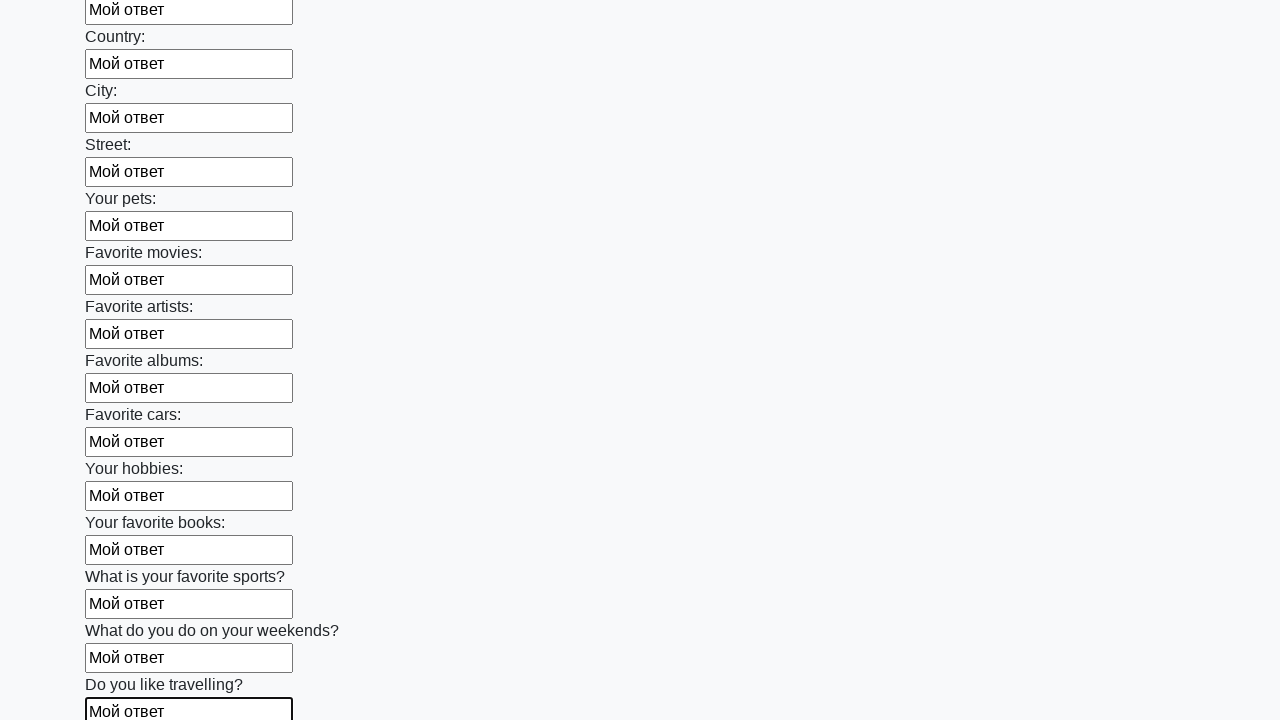

Filled an input field with 'Мой ответ' on input >> nth=16
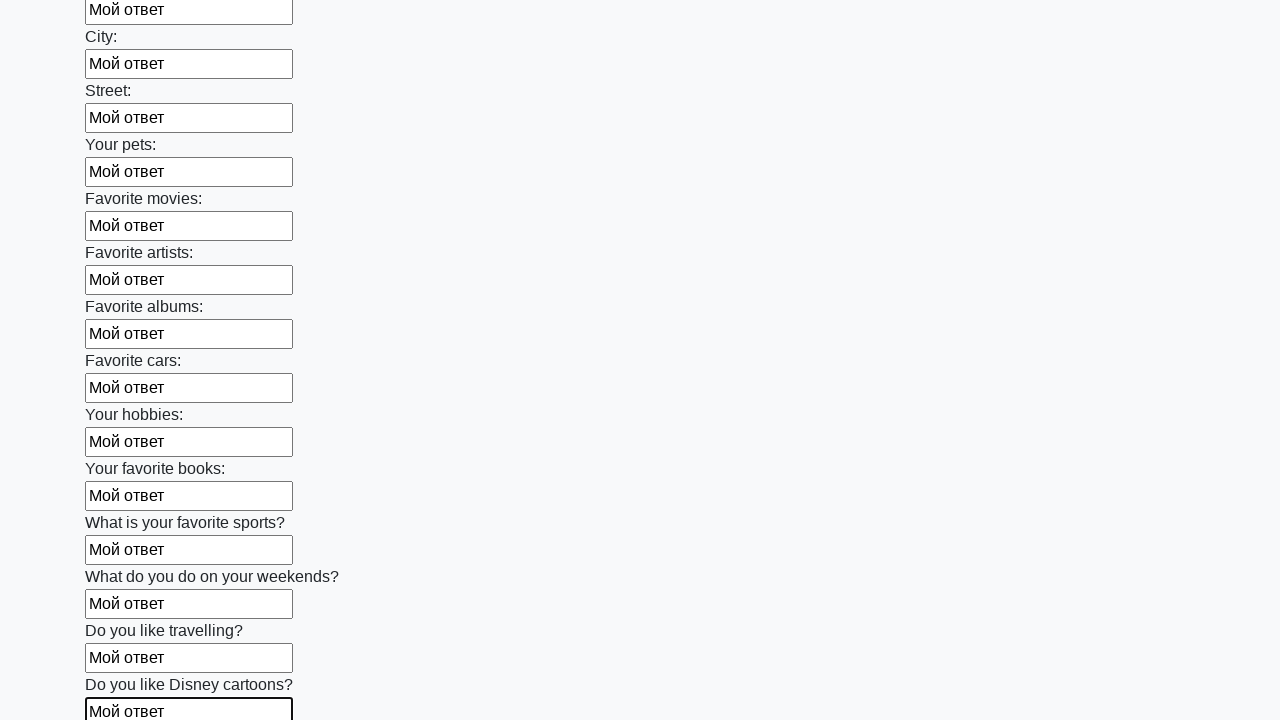

Filled an input field with 'Мой ответ' on input >> nth=17
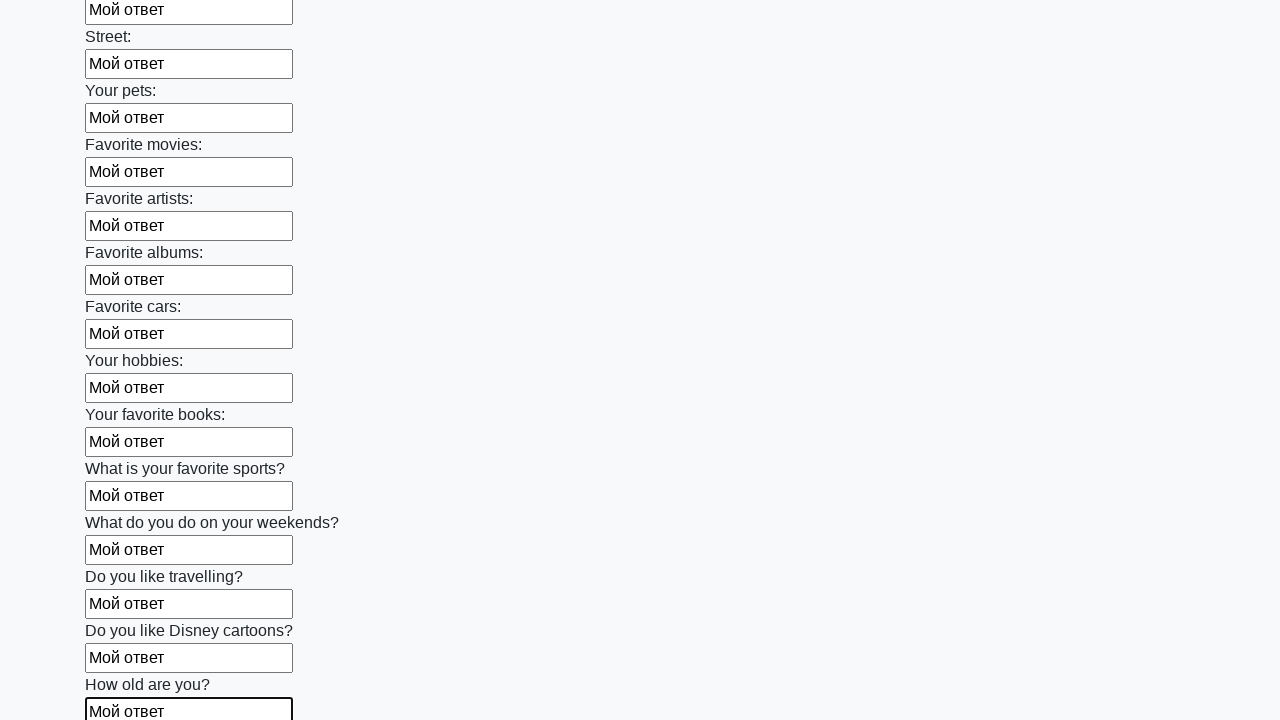

Filled an input field with 'Мой ответ' on input >> nth=18
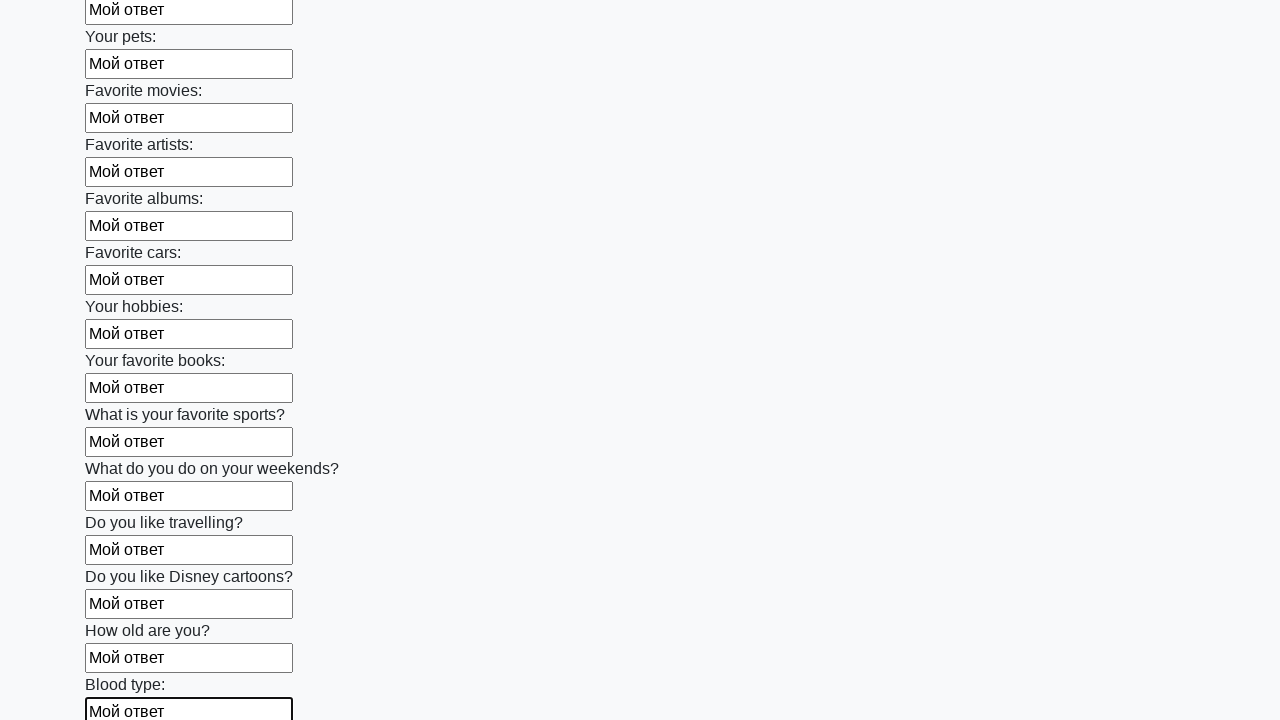

Filled an input field with 'Мой ответ' on input >> nth=19
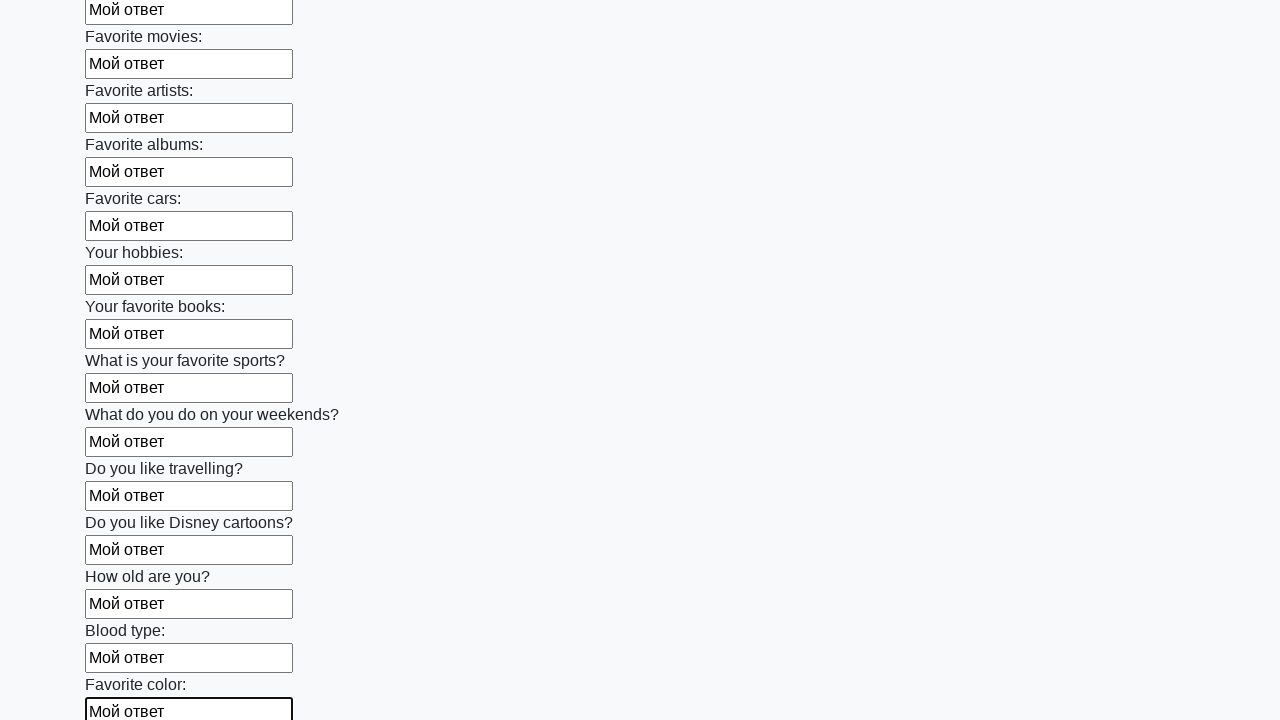

Filled an input field with 'Мой ответ' on input >> nth=20
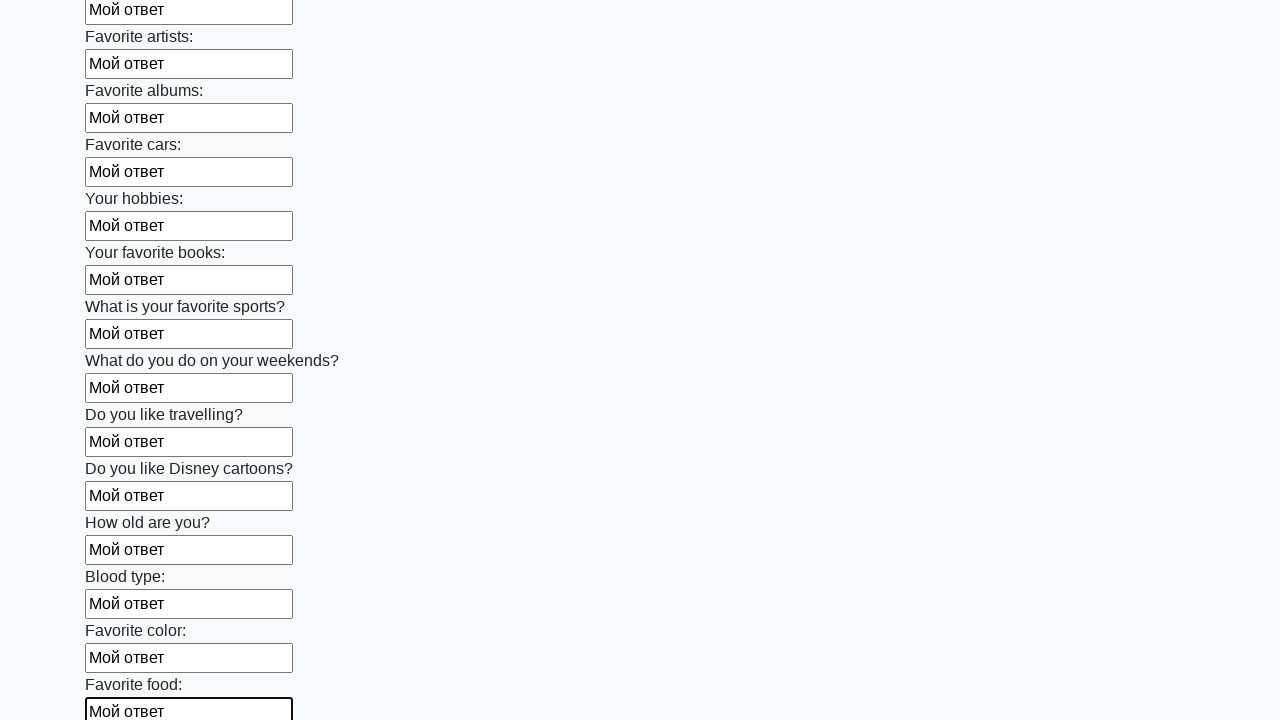

Filled an input field with 'Мой ответ' on input >> nth=21
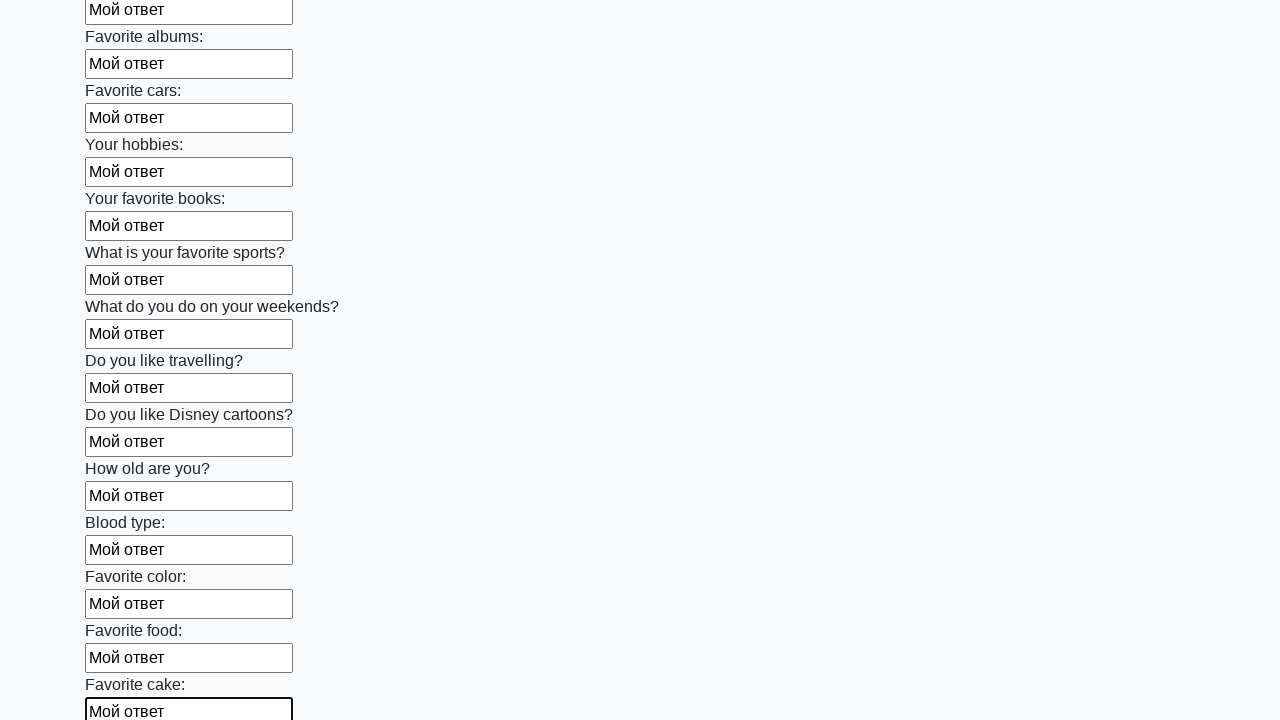

Filled an input field with 'Мой ответ' on input >> nth=22
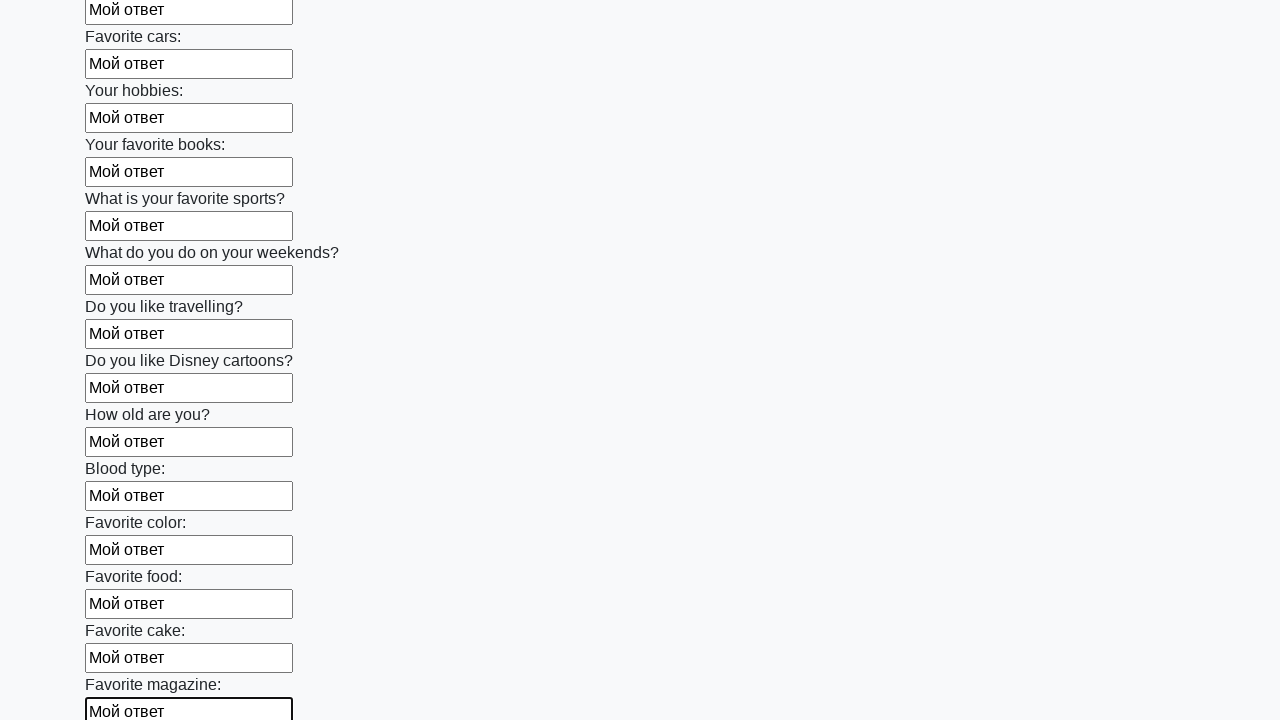

Filled an input field with 'Мой ответ' on input >> nth=23
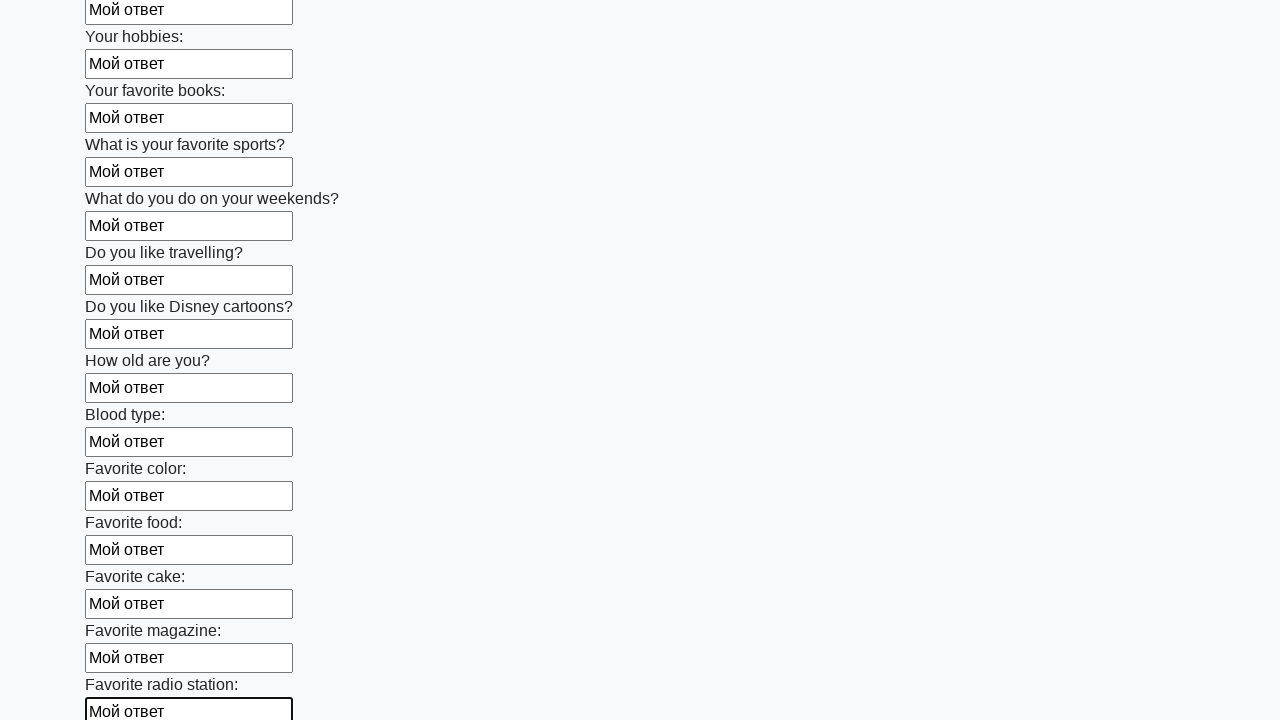

Filled an input field with 'Мой ответ' on input >> nth=24
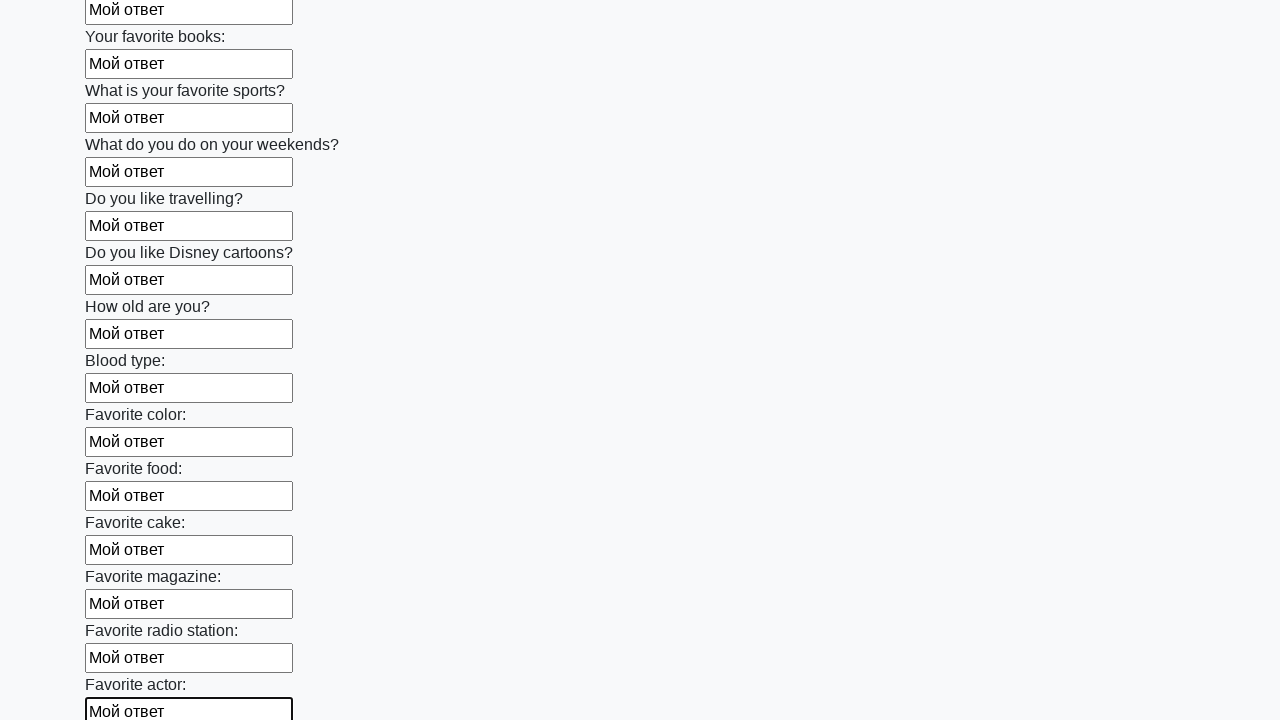

Filled an input field with 'Мой ответ' on input >> nth=25
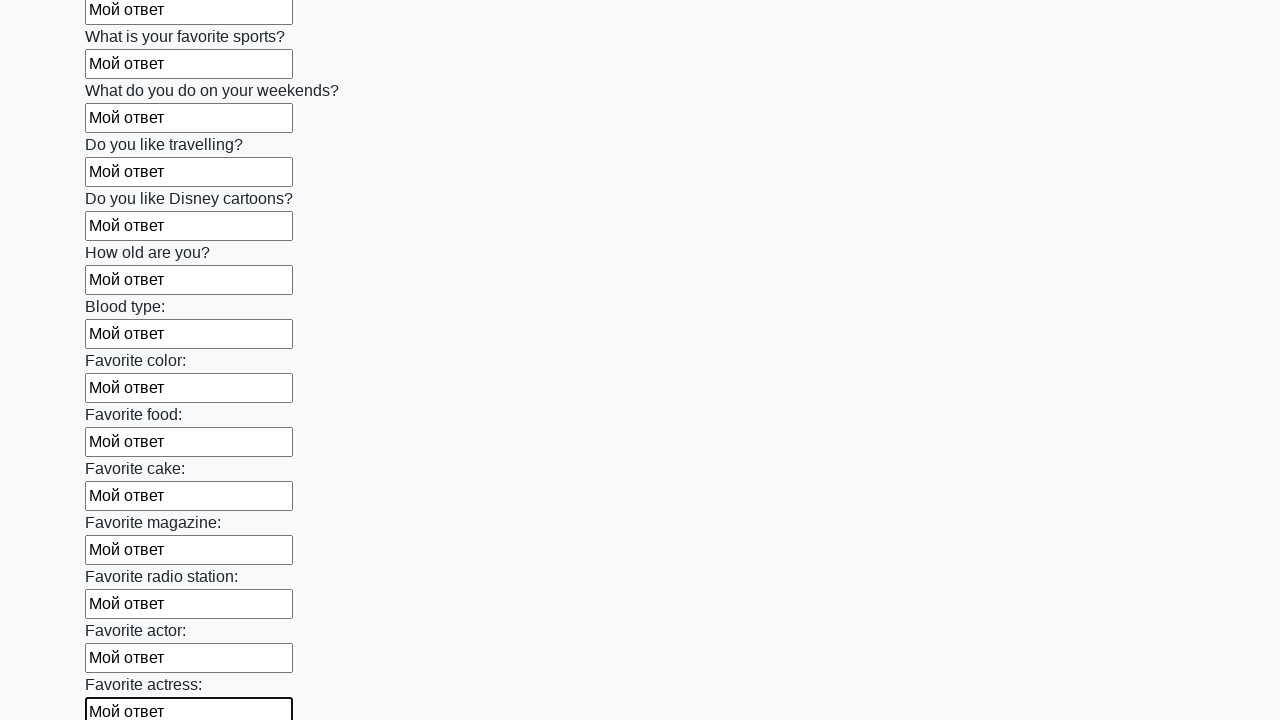

Filled an input field with 'Мой ответ' on input >> nth=26
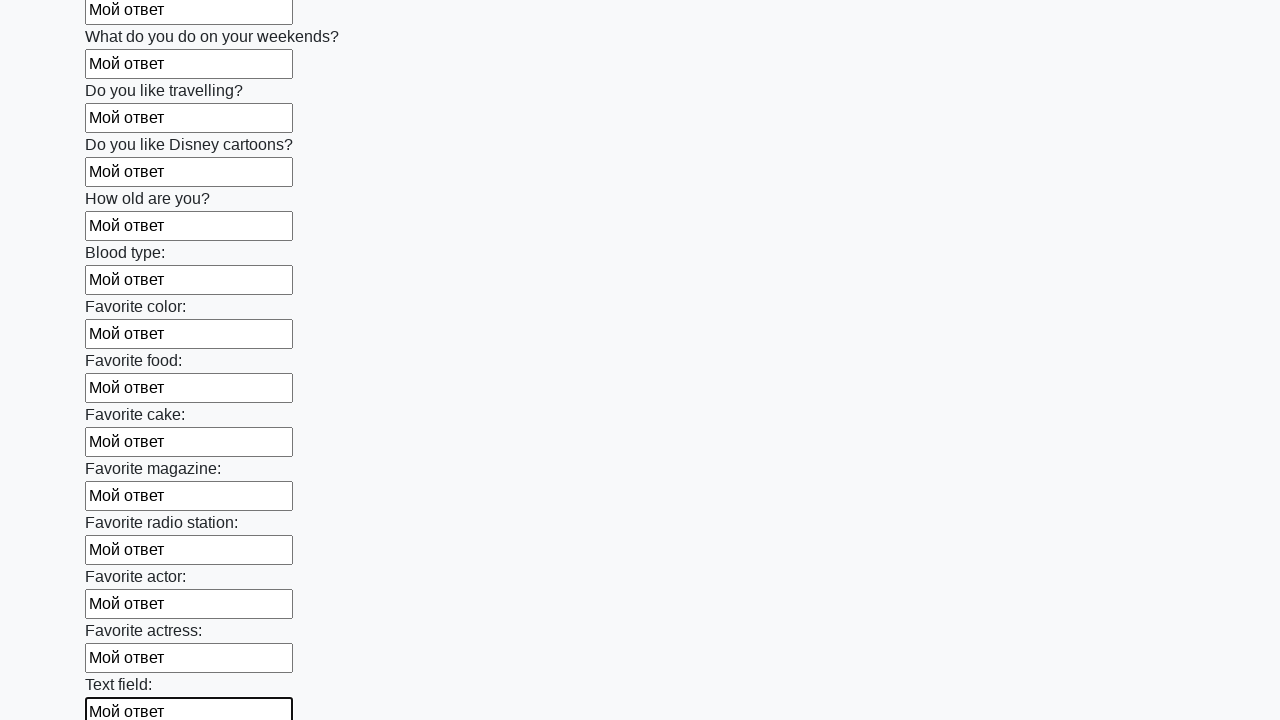

Filled an input field with 'Мой ответ' on input >> nth=27
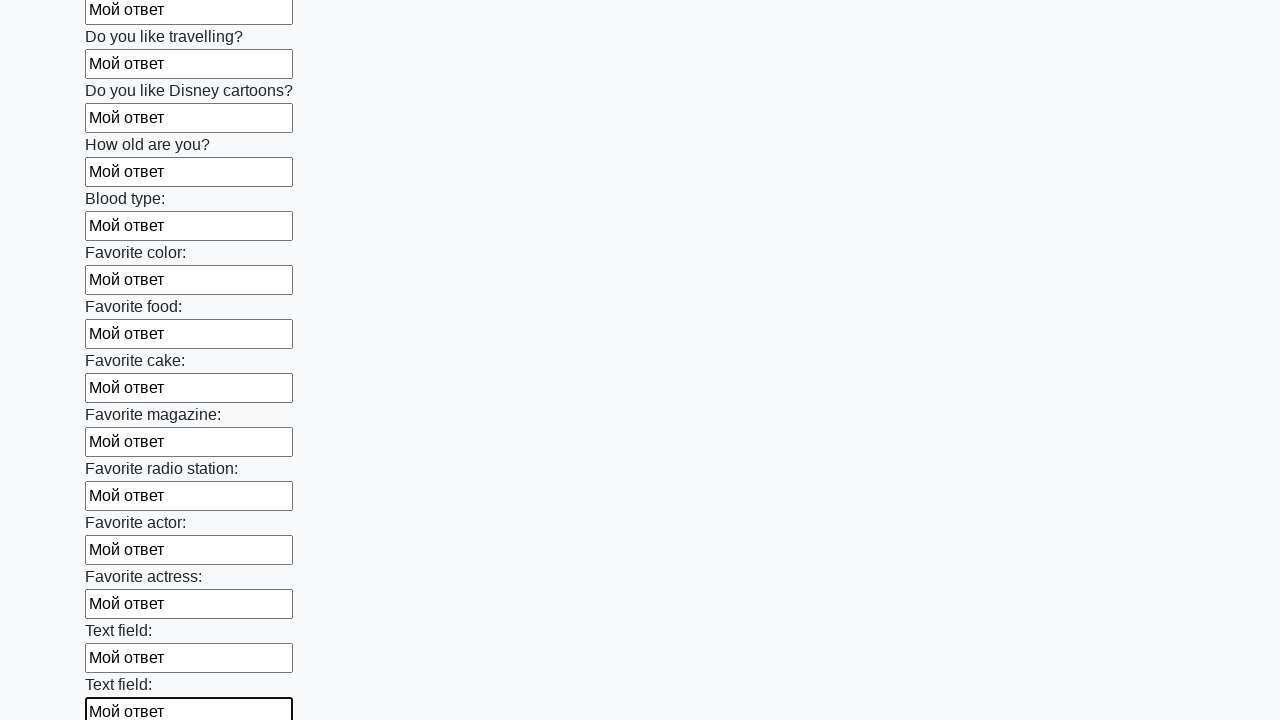

Filled an input field with 'Мой ответ' on input >> nth=28
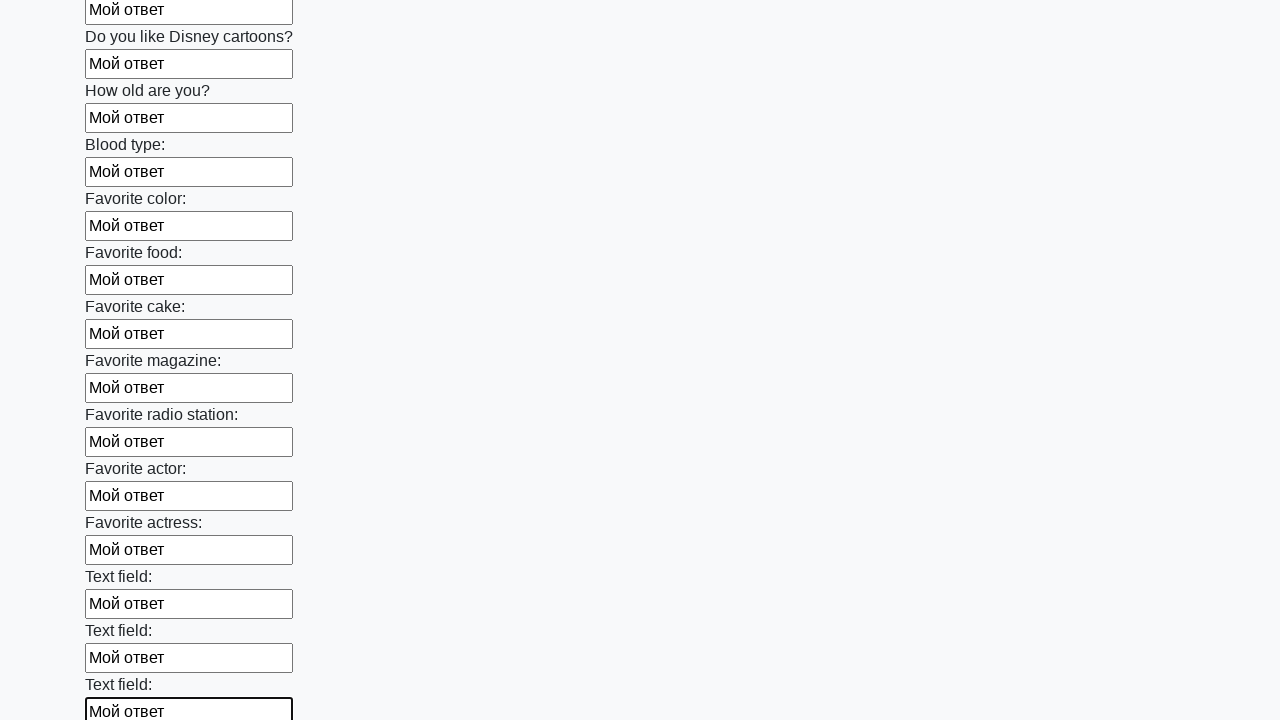

Filled an input field with 'Мой ответ' on input >> nth=29
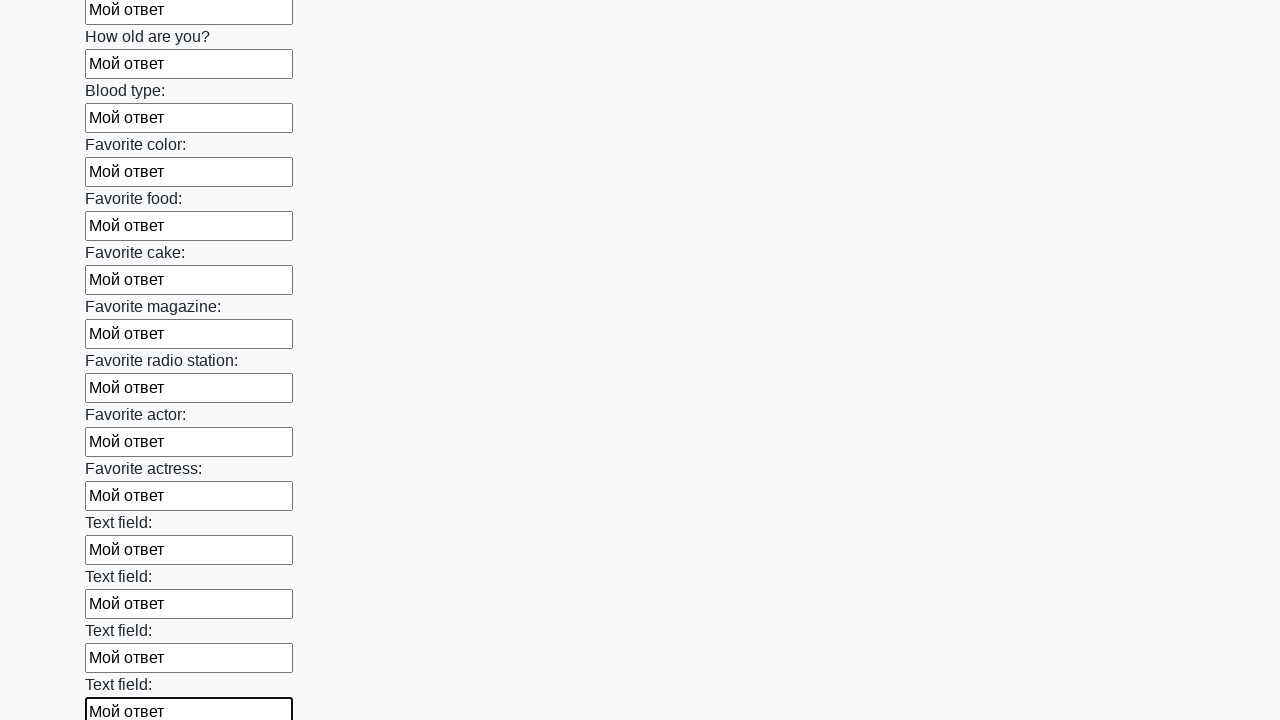

Filled an input field with 'Мой ответ' on input >> nth=30
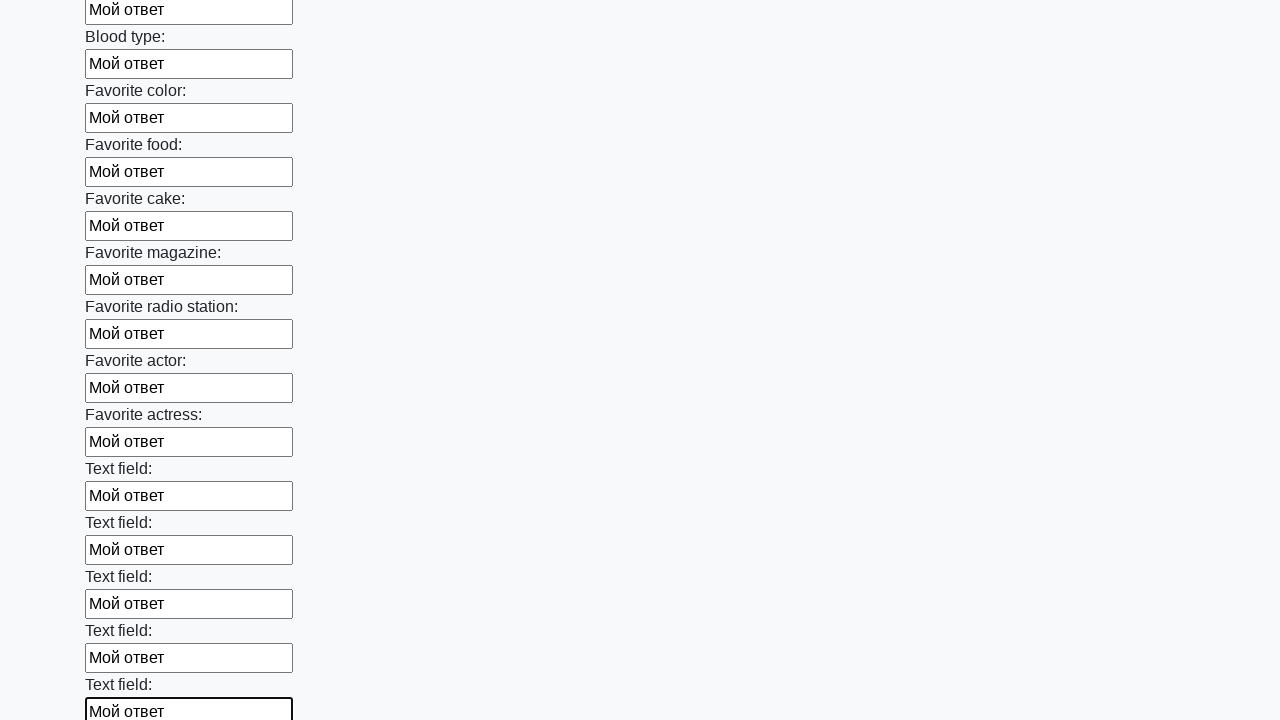

Filled an input field with 'Мой ответ' on input >> nth=31
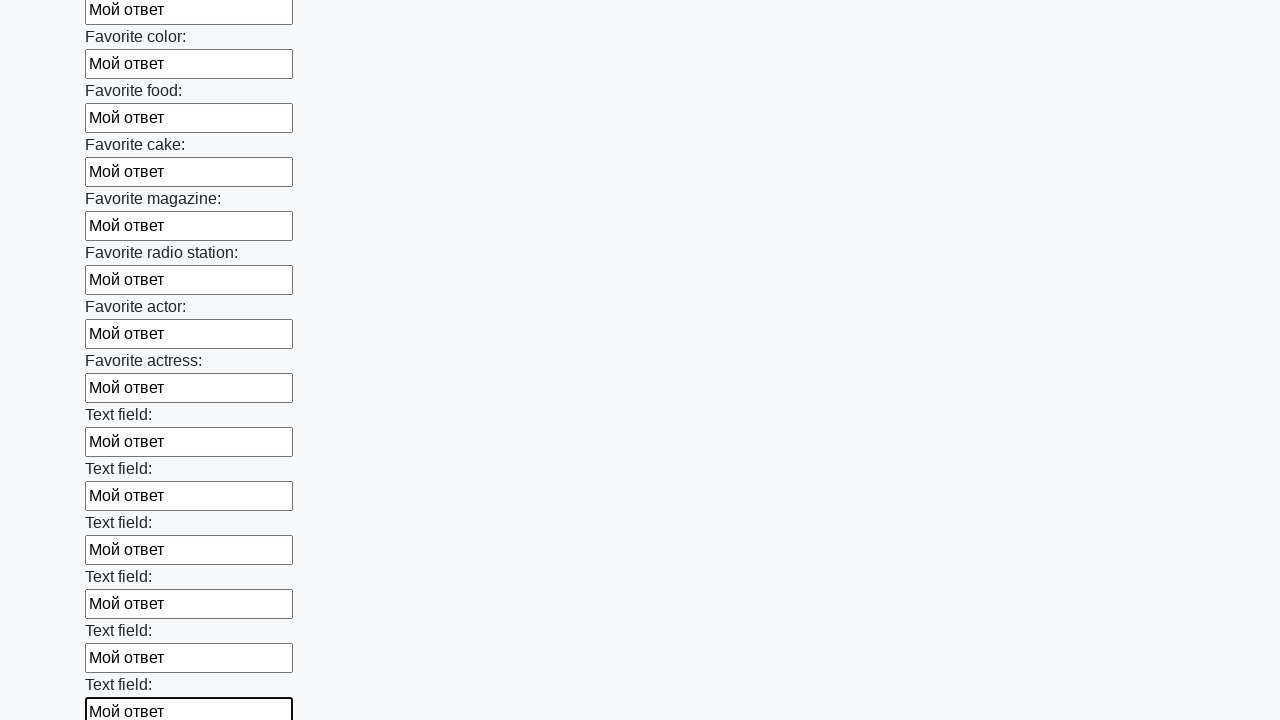

Filled an input field with 'Мой ответ' on input >> nth=32
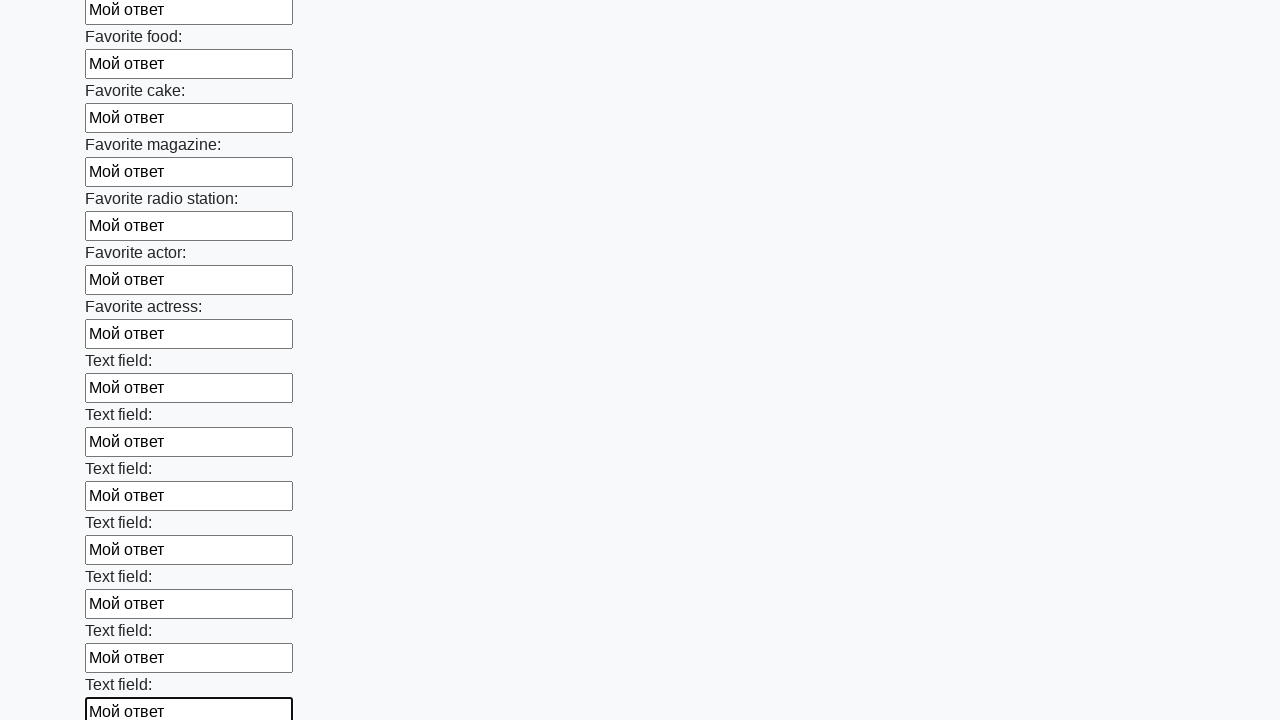

Filled an input field with 'Мой ответ' on input >> nth=33
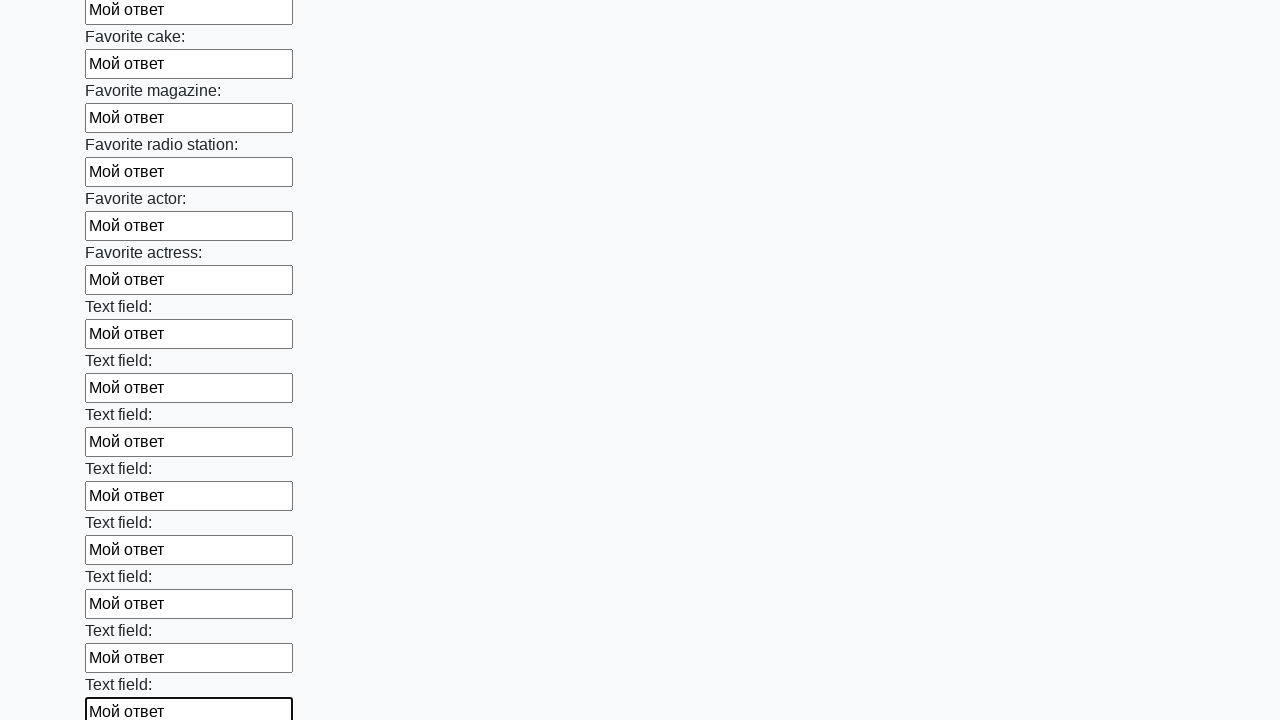

Filled an input field with 'Мой ответ' on input >> nth=34
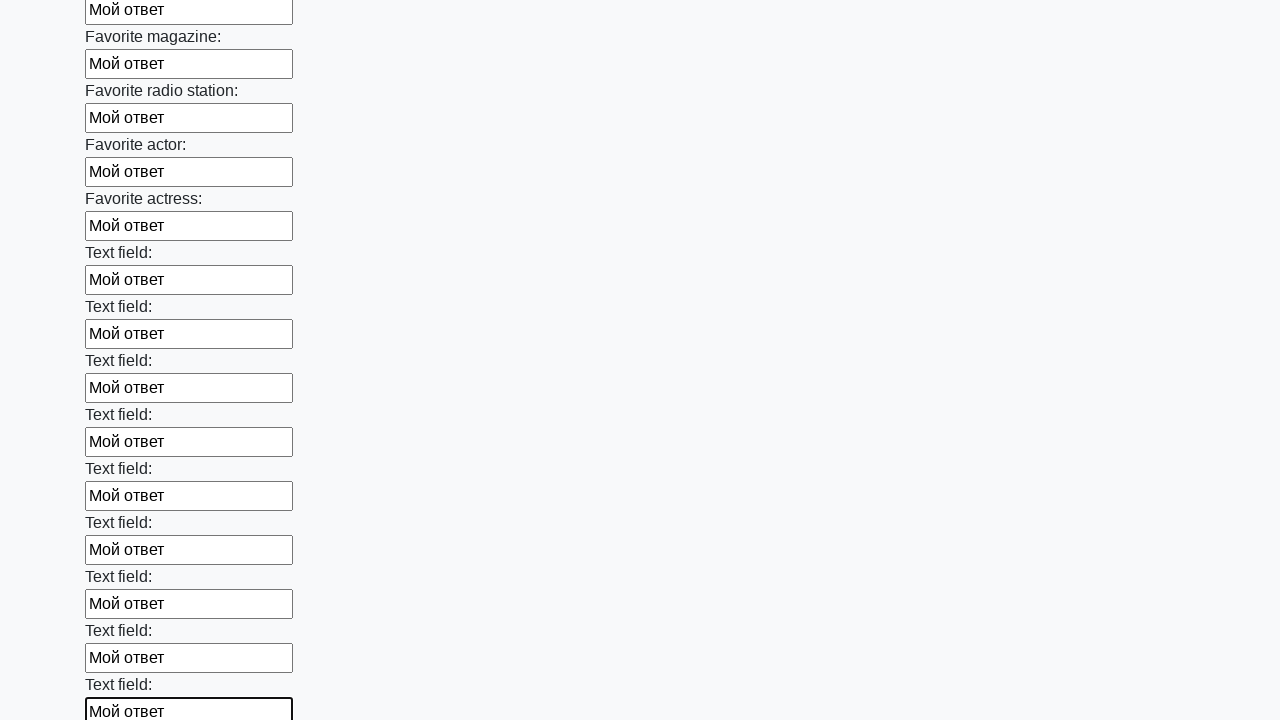

Filled an input field with 'Мой ответ' on input >> nth=35
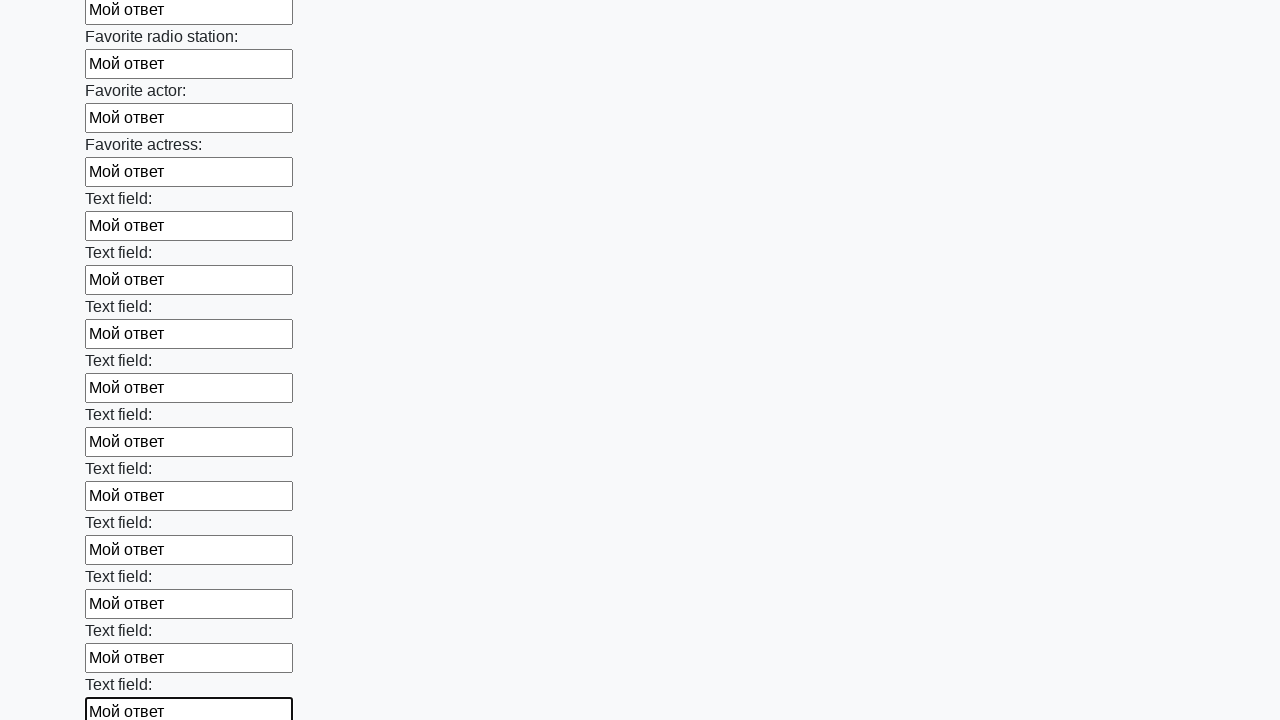

Filled an input field with 'Мой ответ' on input >> nth=36
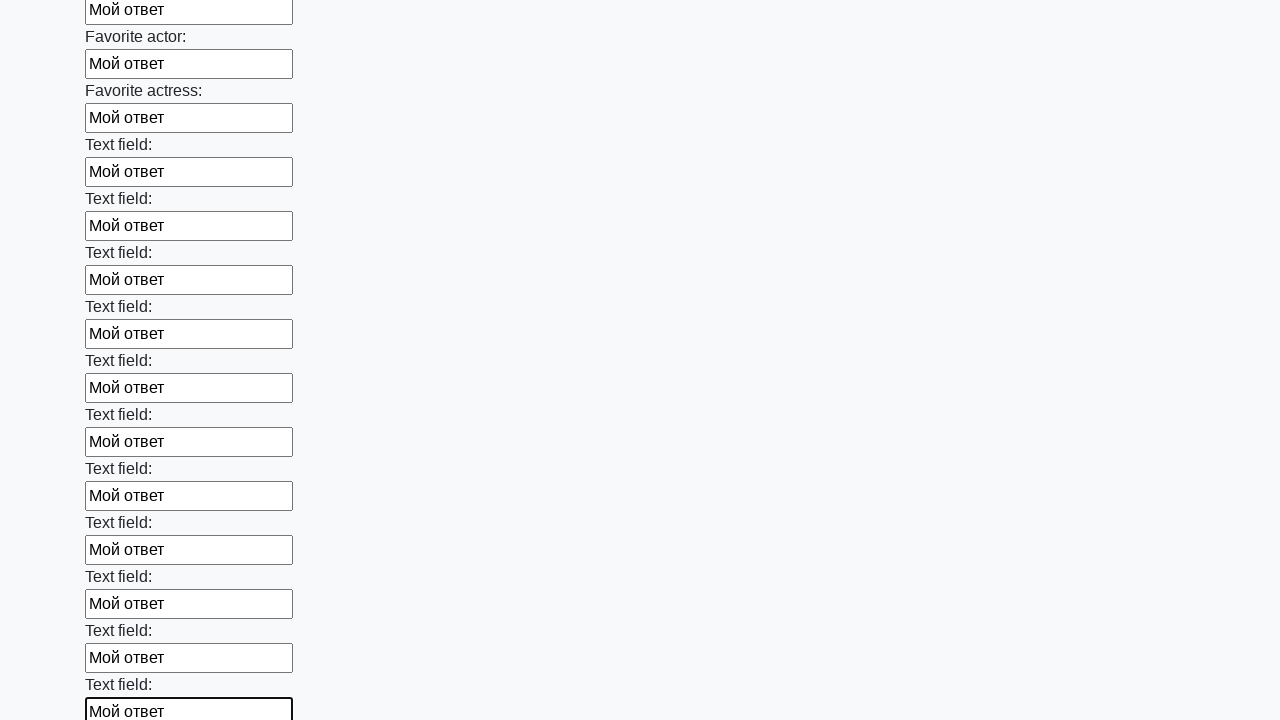

Filled an input field with 'Мой ответ' on input >> nth=37
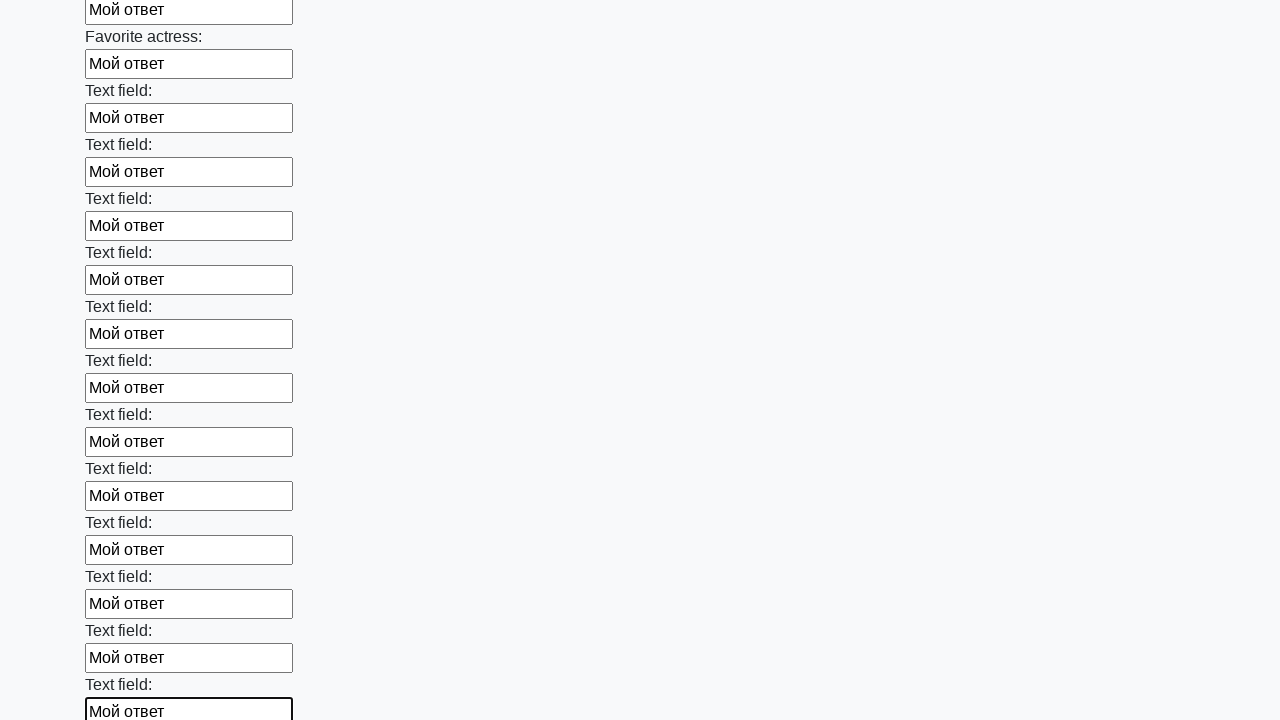

Filled an input field with 'Мой ответ' on input >> nth=38
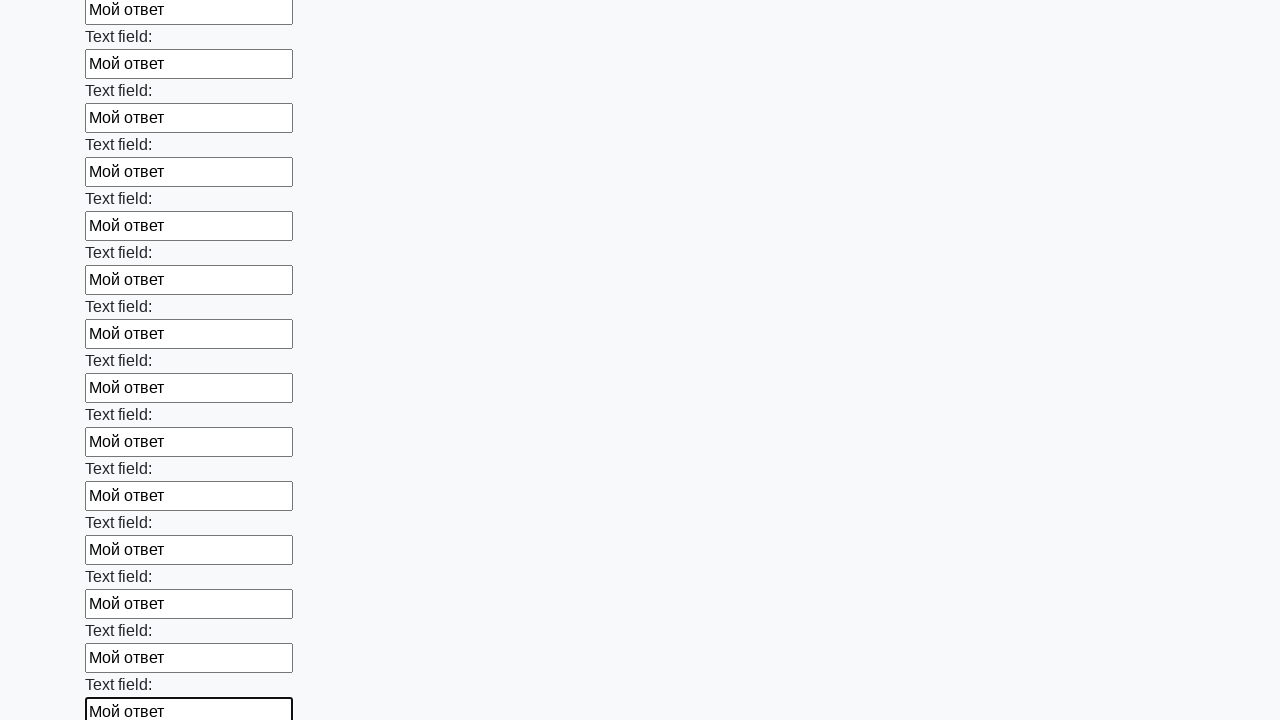

Filled an input field with 'Мой ответ' on input >> nth=39
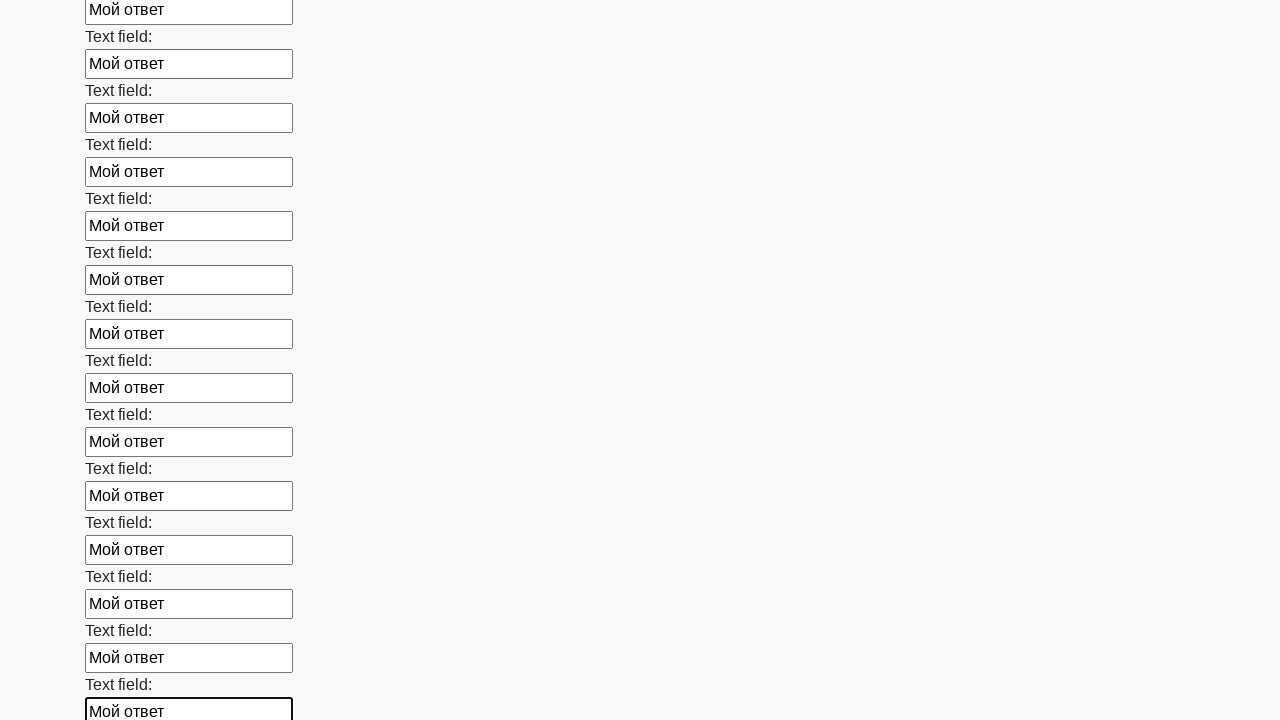

Filled an input field with 'Мой ответ' on input >> nth=40
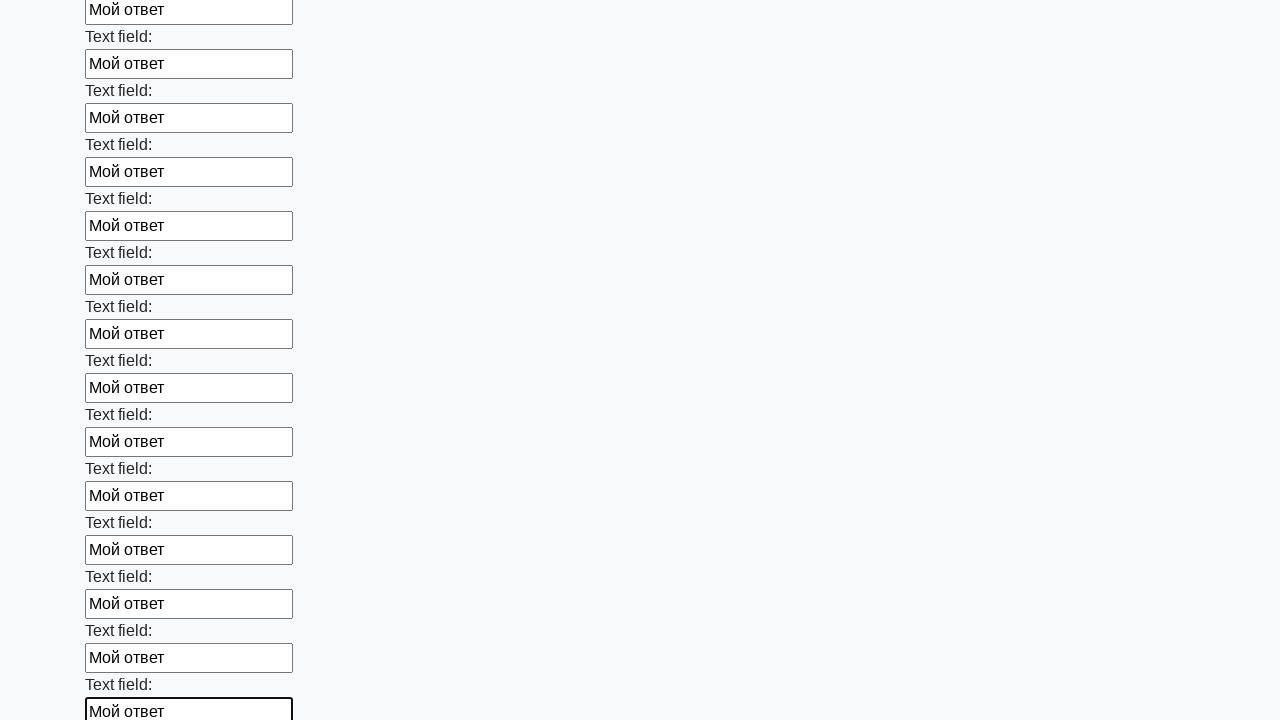

Filled an input field with 'Мой ответ' on input >> nth=41
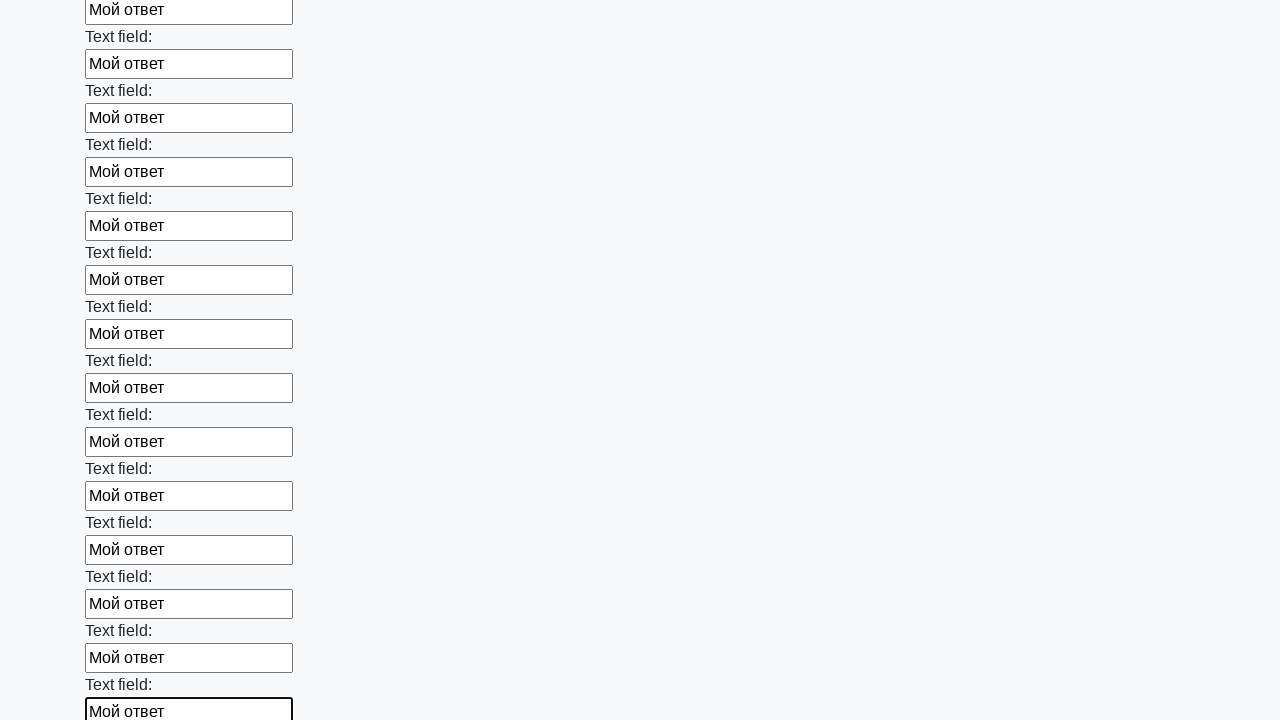

Filled an input field with 'Мой ответ' on input >> nth=42
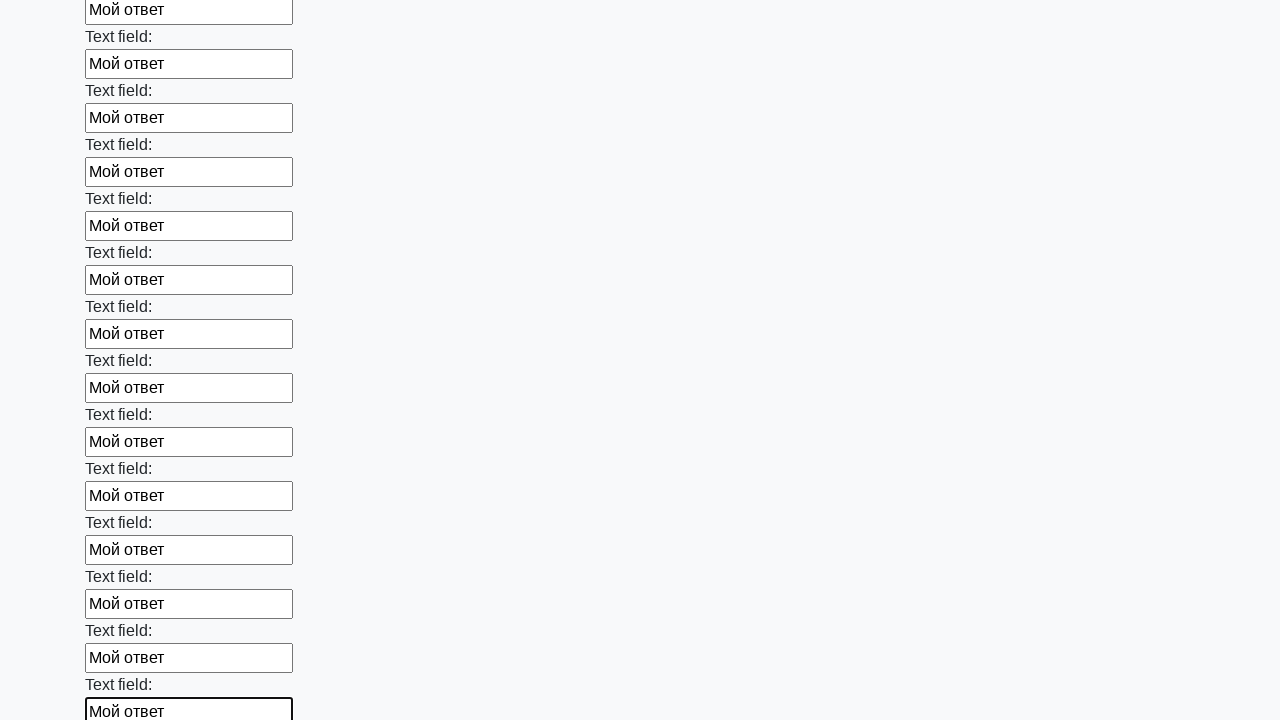

Filled an input field with 'Мой ответ' on input >> nth=43
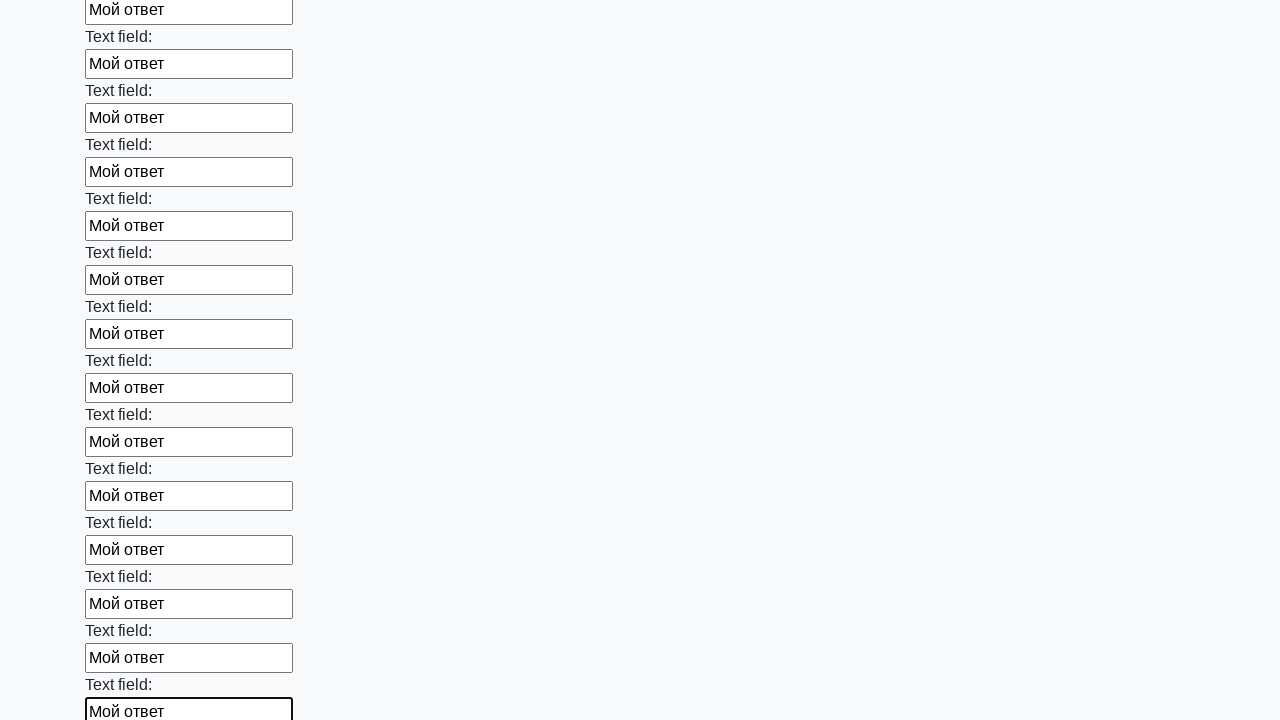

Filled an input field with 'Мой ответ' on input >> nth=44
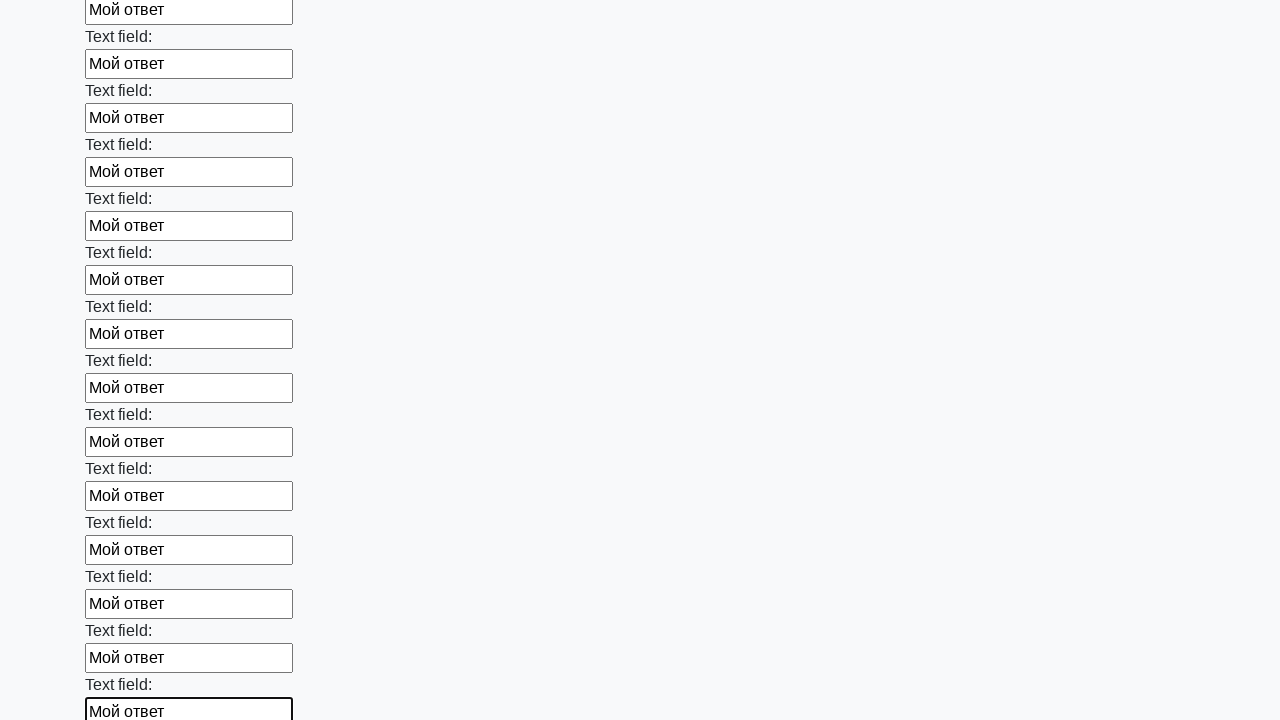

Filled an input field with 'Мой ответ' on input >> nth=45
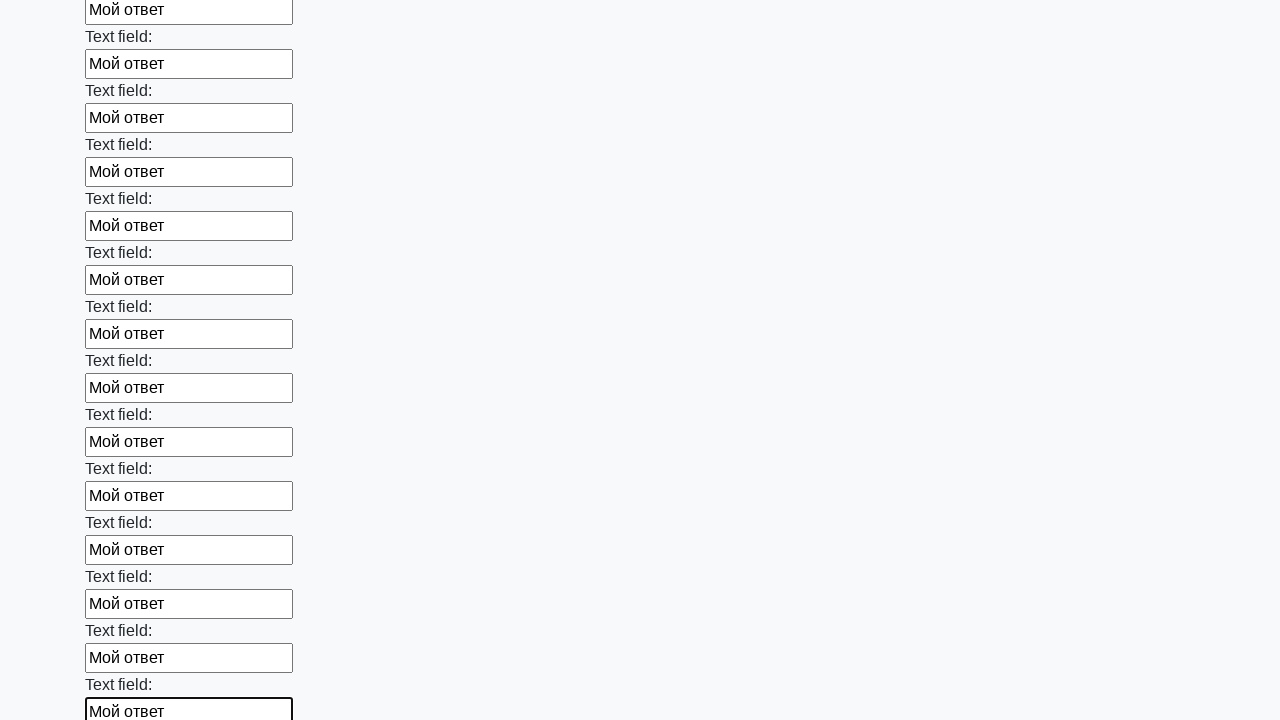

Filled an input field with 'Мой ответ' on input >> nth=46
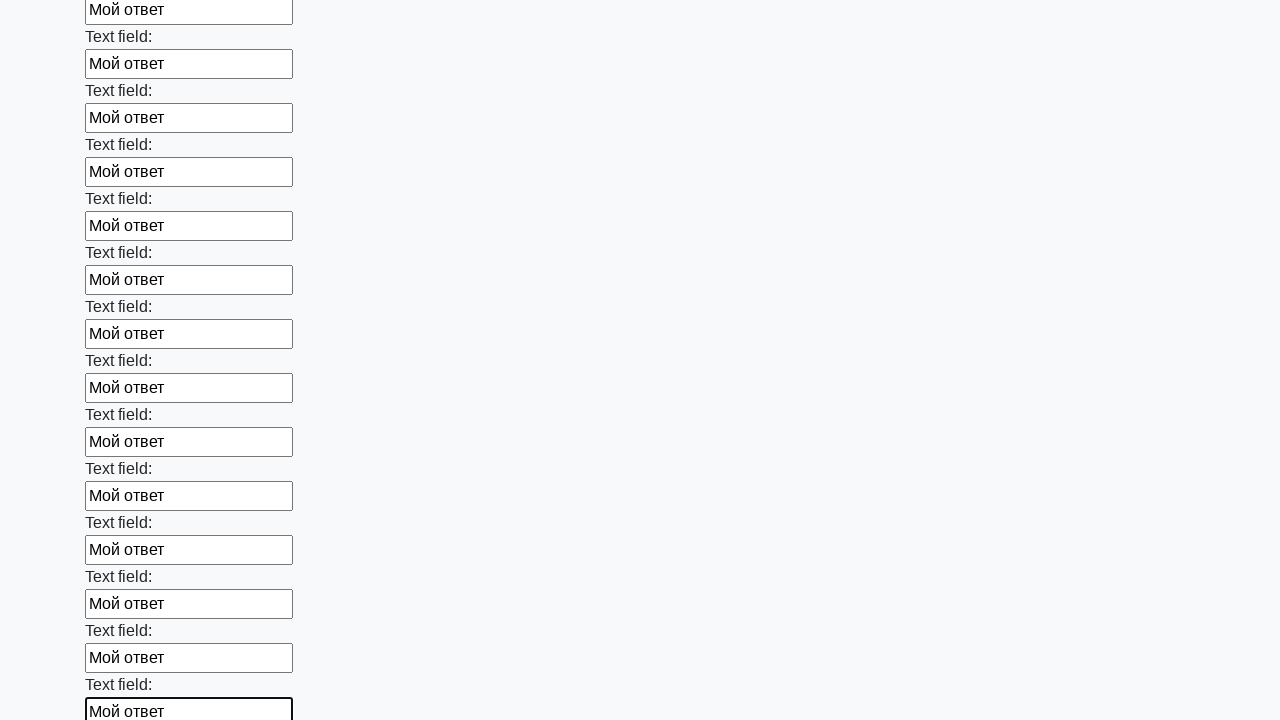

Filled an input field with 'Мой ответ' on input >> nth=47
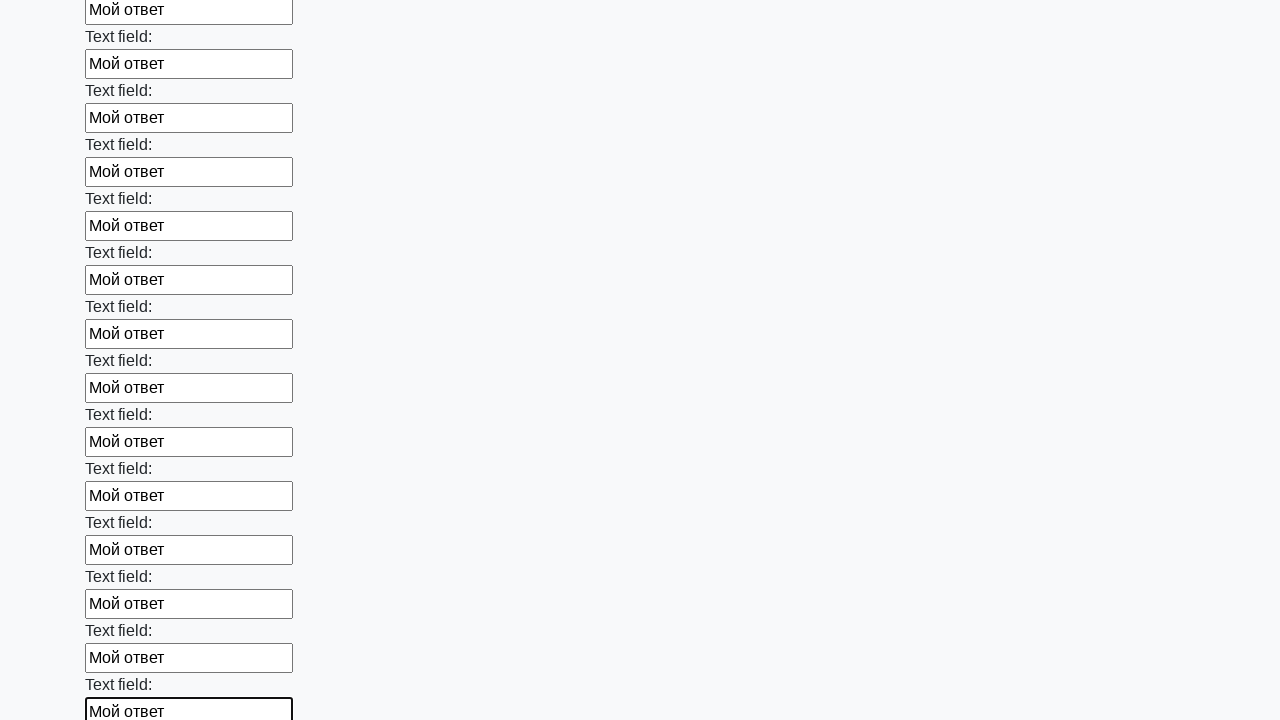

Filled an input field with 'Мой ответ' on input >> nth=48
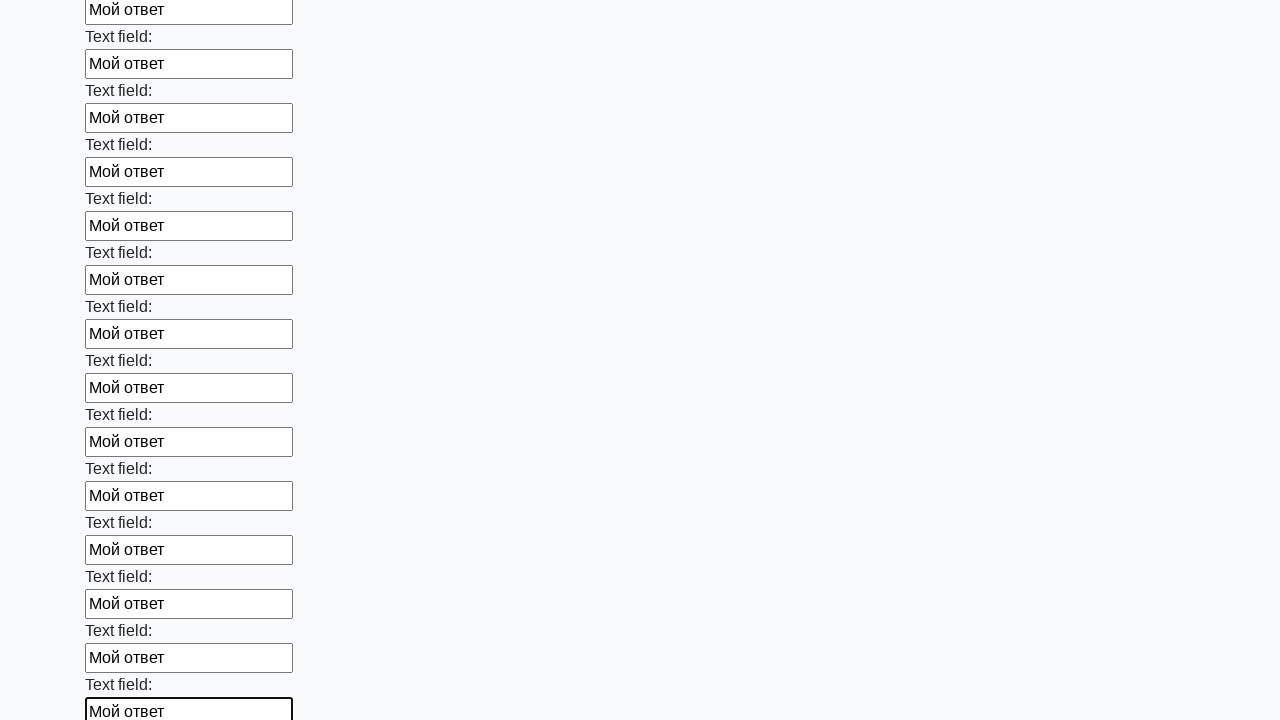

Filled an input field with 'Мой ответ' on input >> nth=49
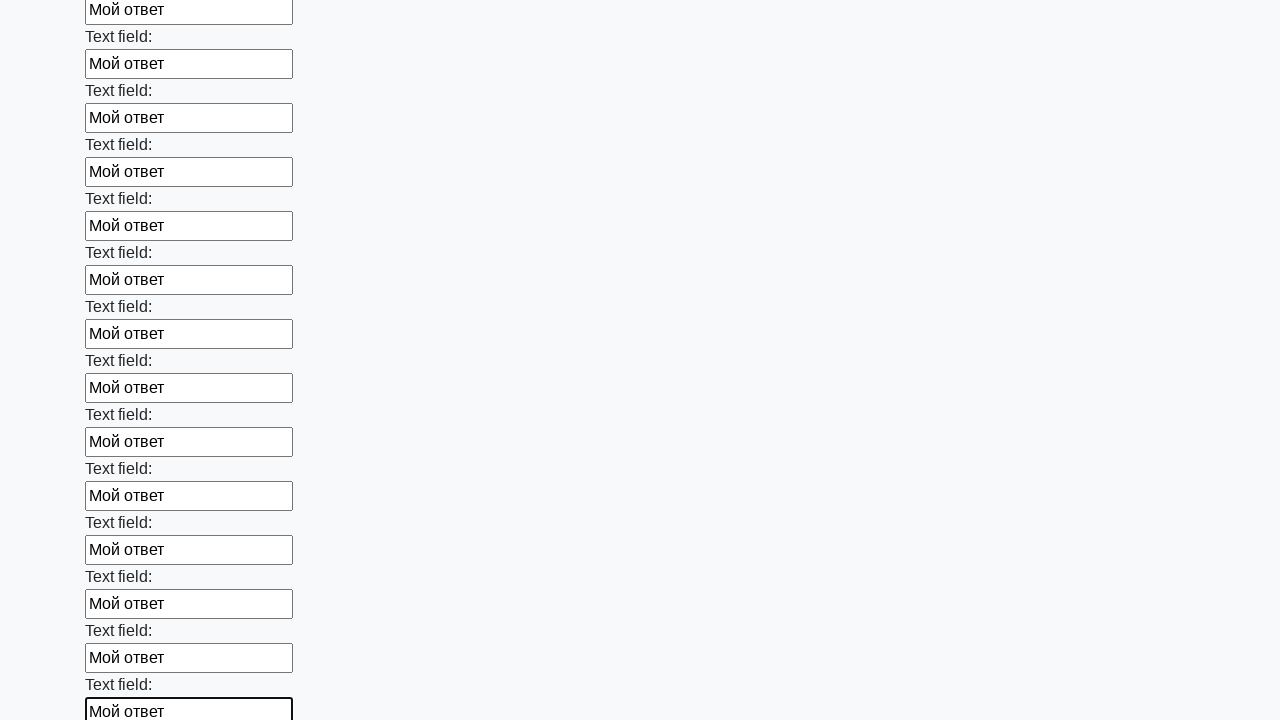

Filled an input field with 'Мой ответ' on input >> nth=50
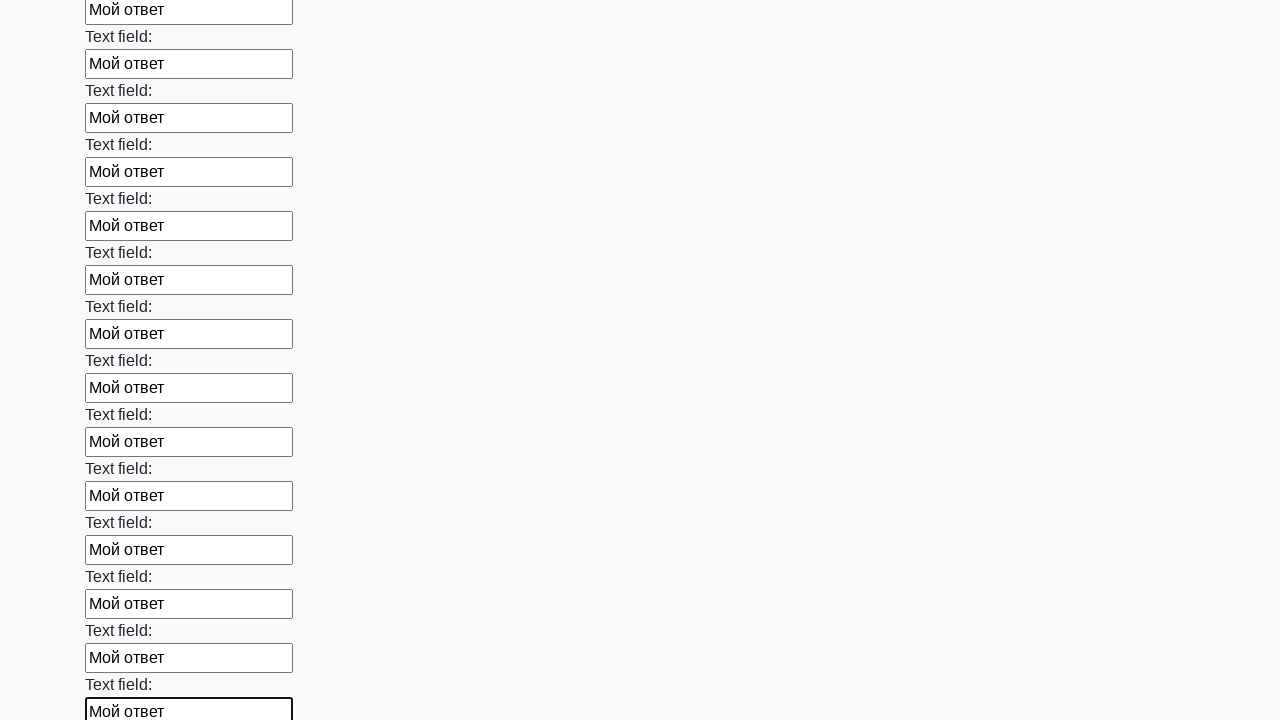

Filled an input field with 'Мой ответ' on input >> nth=51
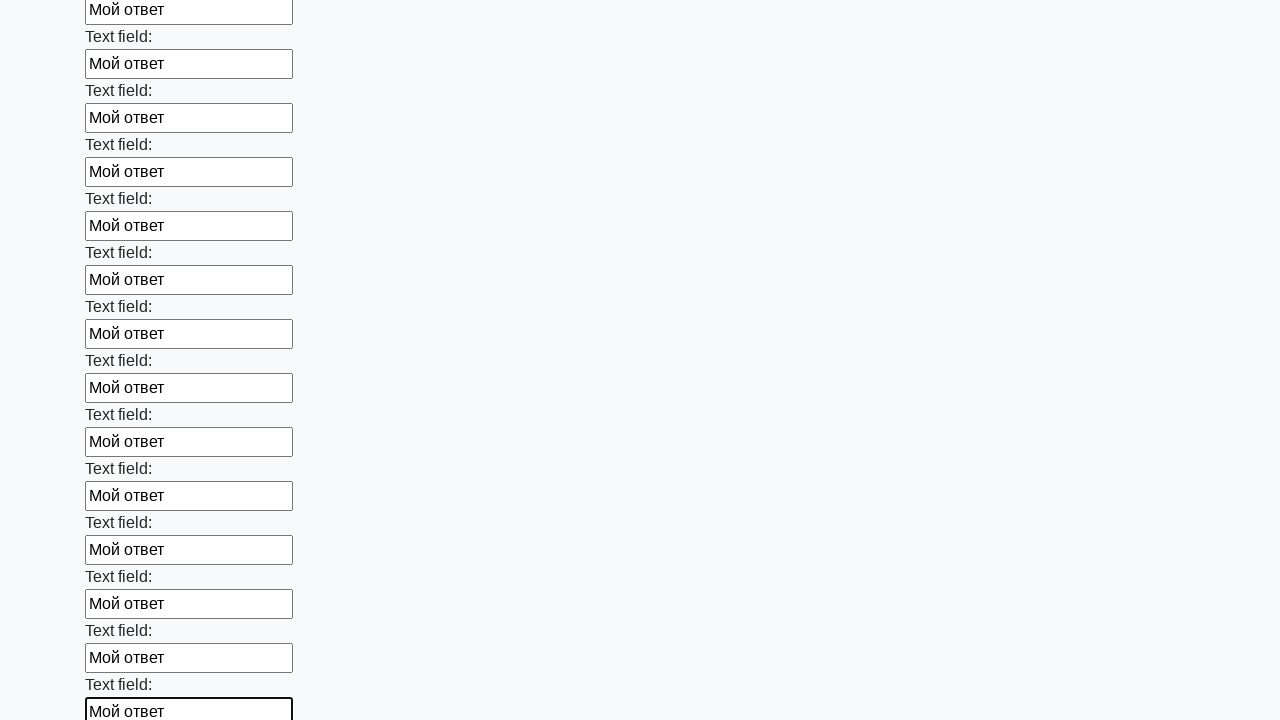

Filled an input field with 'Мой ответ' on input >> nth=52
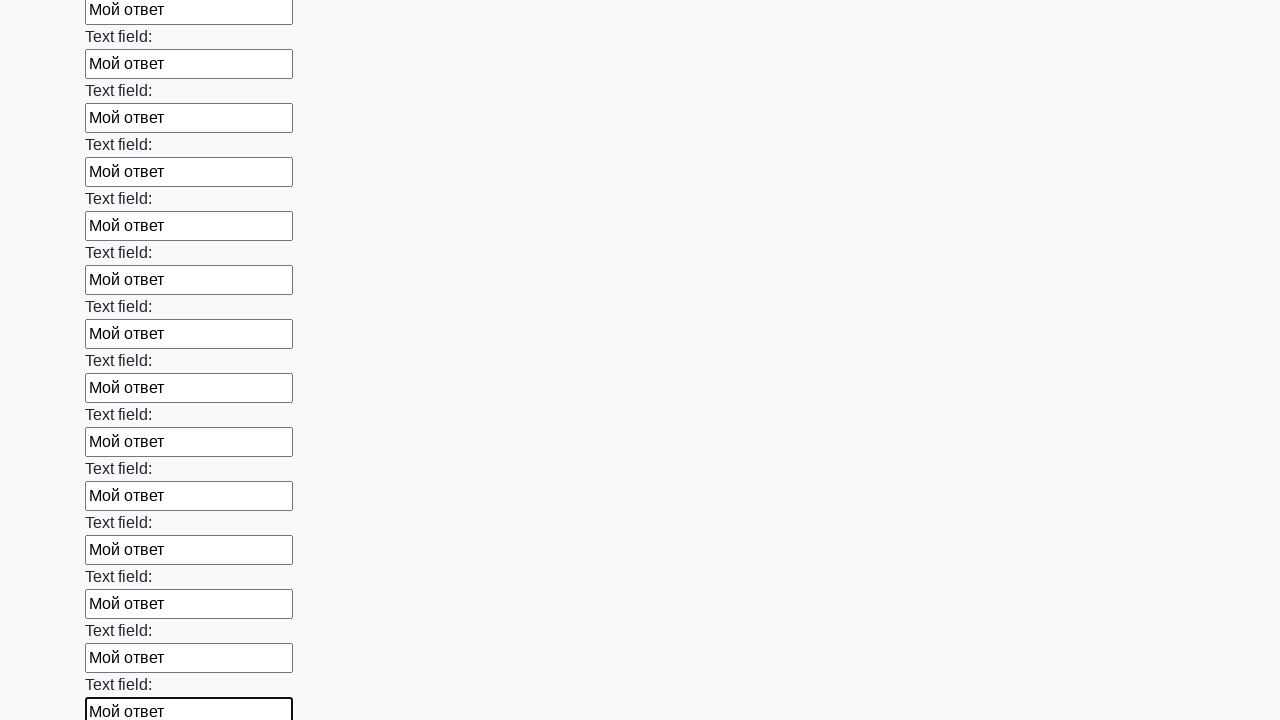

Filled an input field with 'Мой ответ' on input >> nth=53
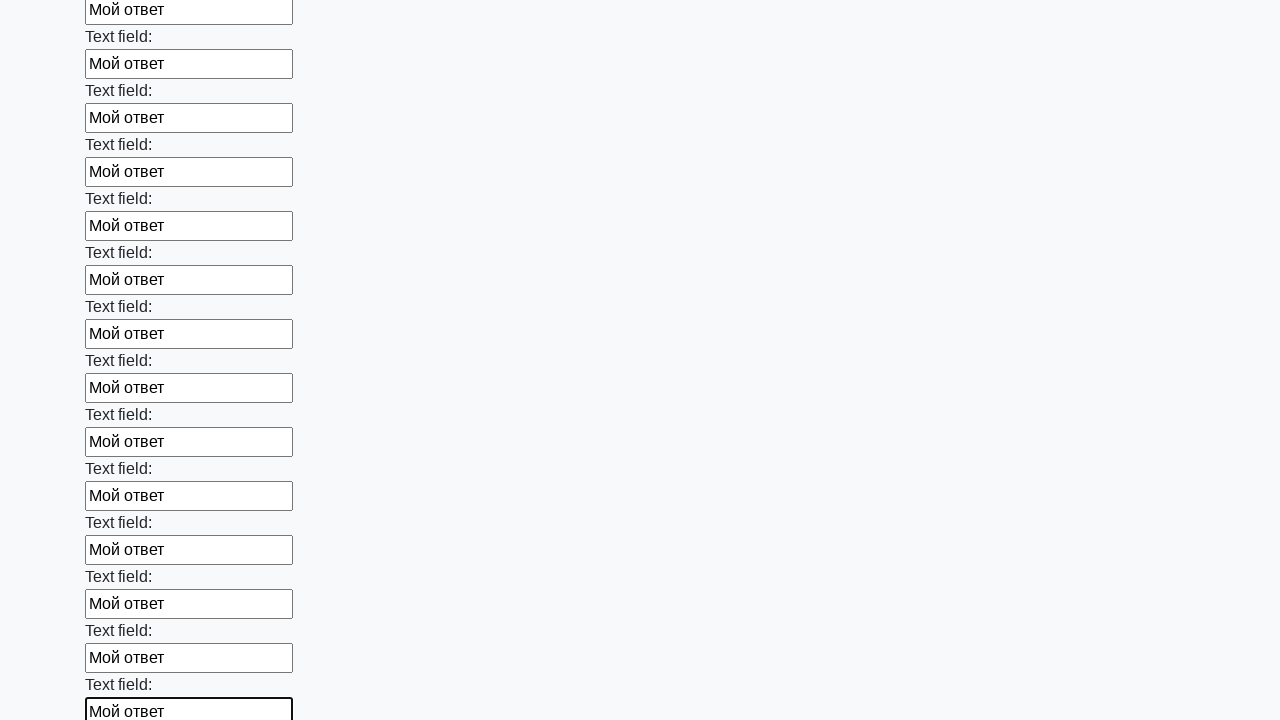

Filled an input field with 'Мой ответ' on input >> nth=54
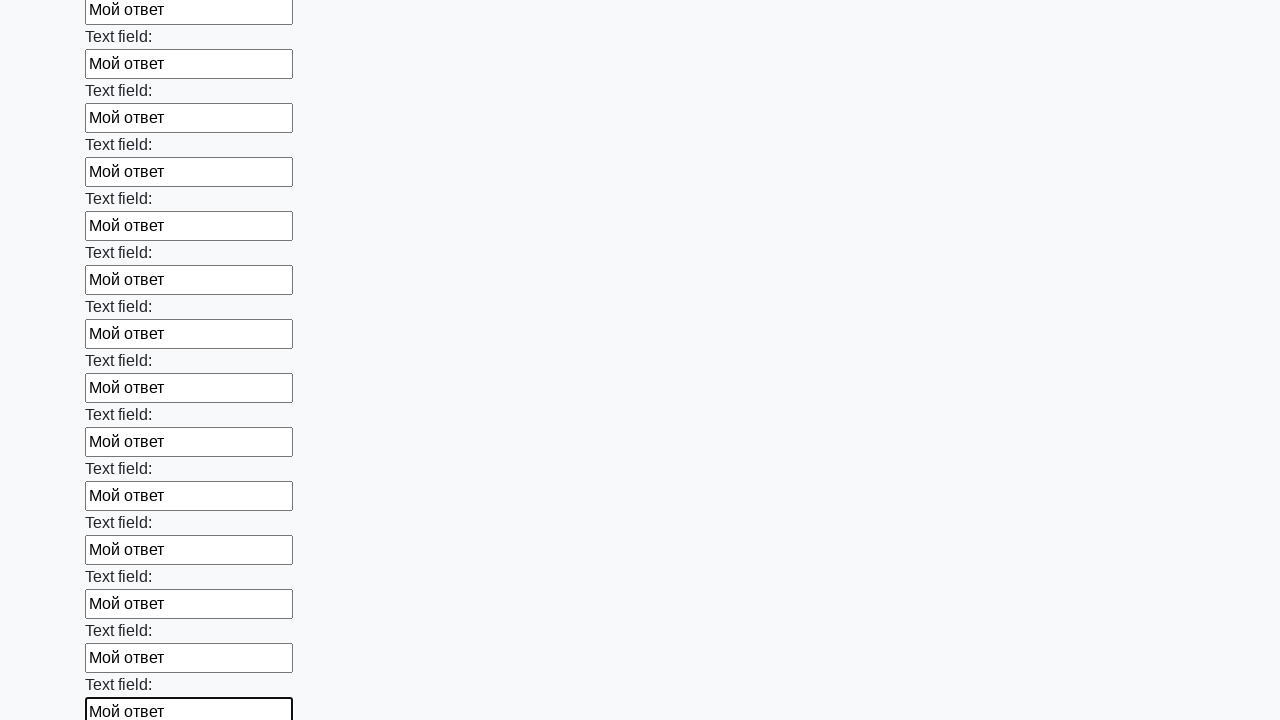

Filled an input field with 'Мой ответ' on input >> nth=55
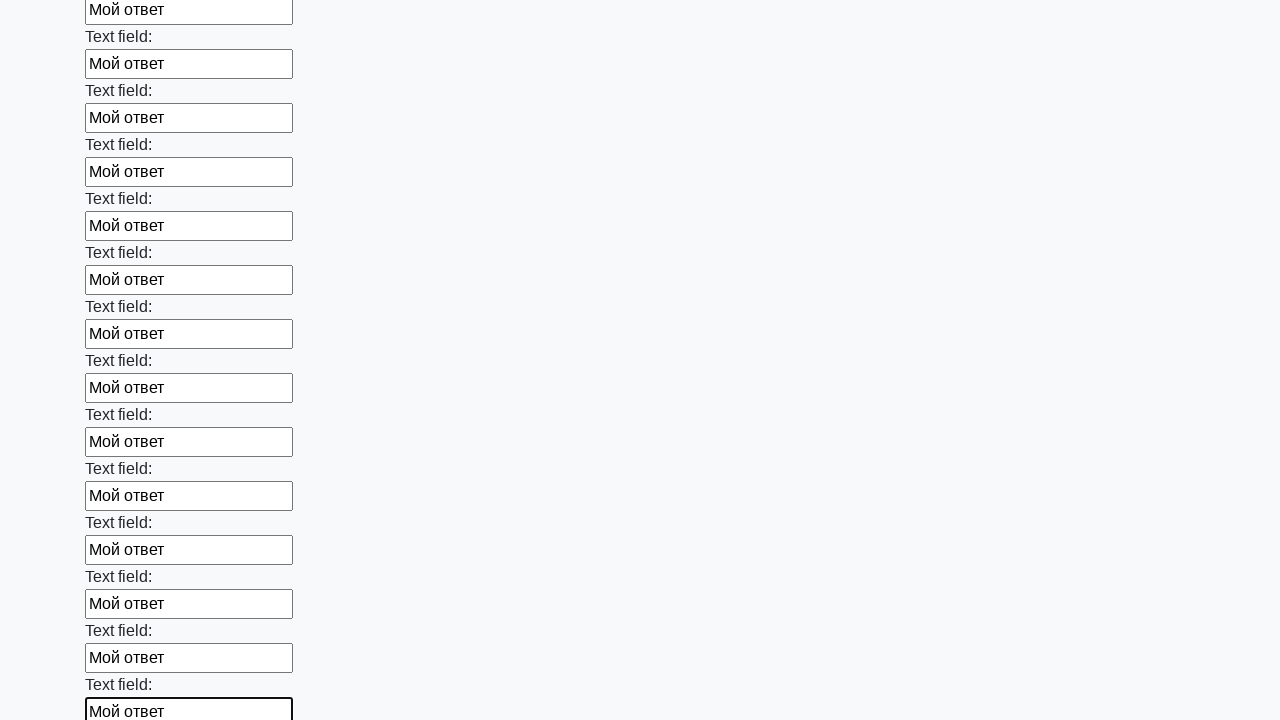

Filled an input field with 'Мой ответ' on input >> nth=56
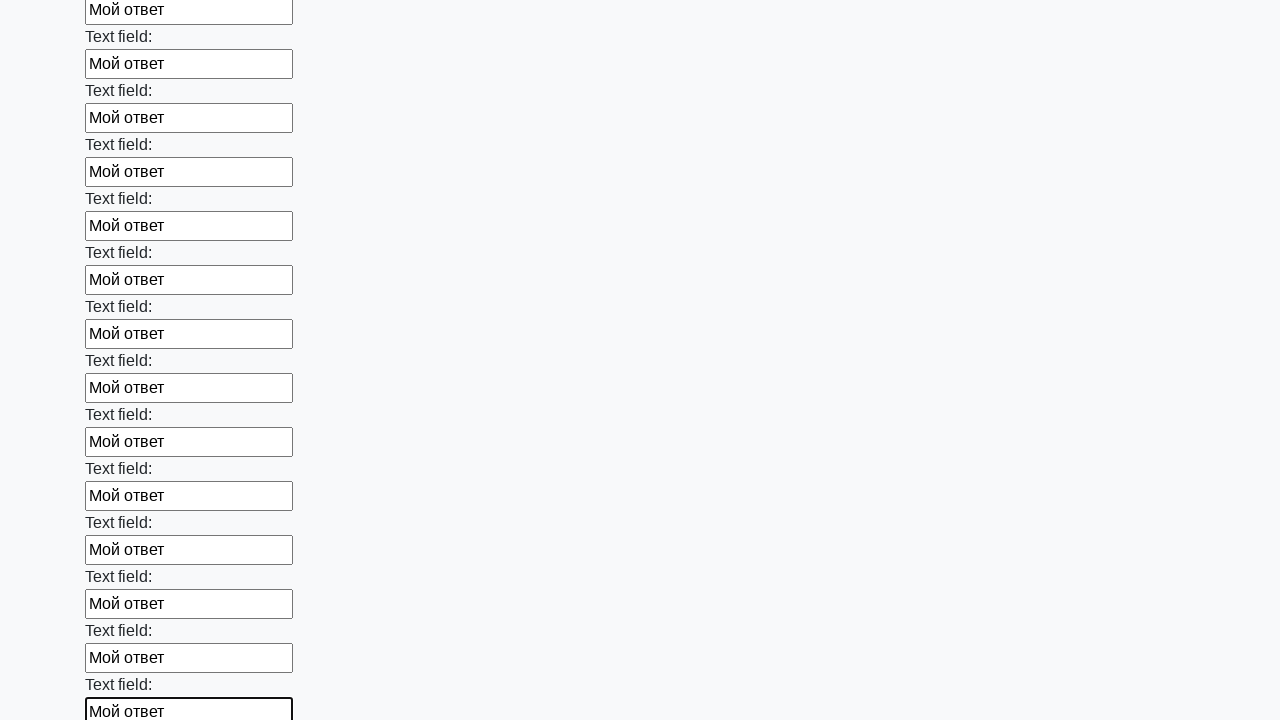

Filled an input field with 'Мой ответ' on input >> nth=57
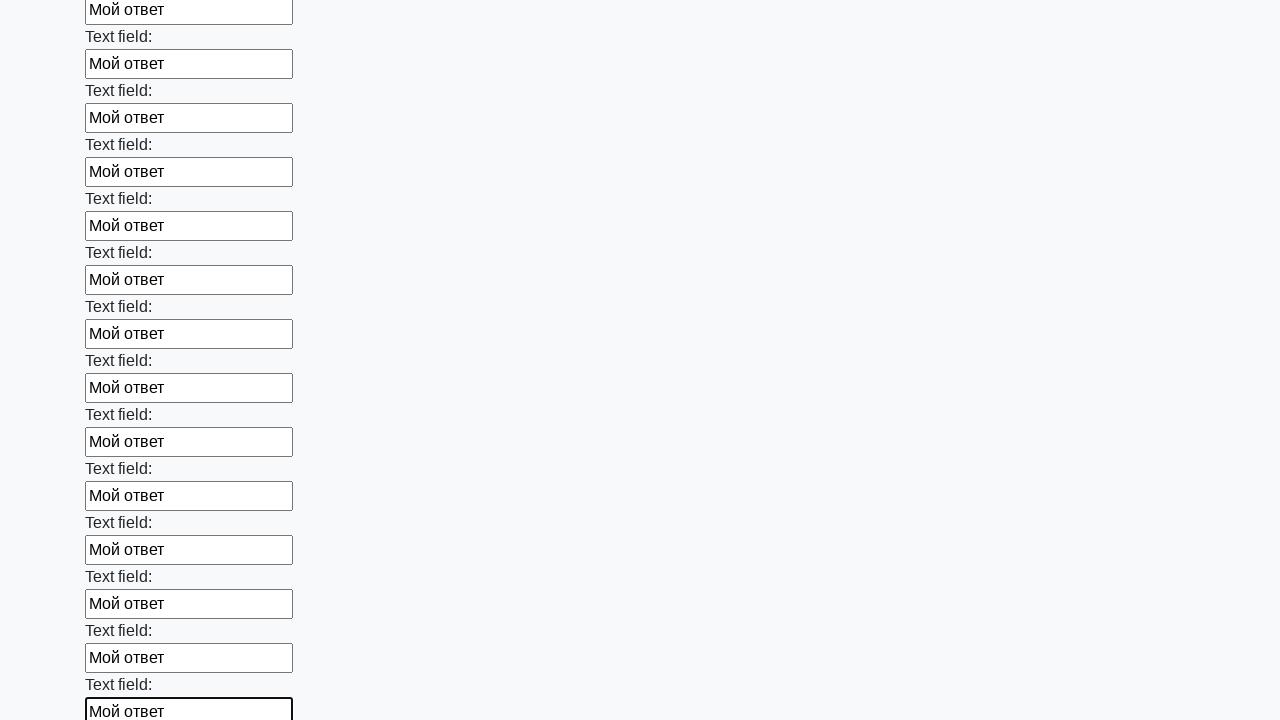

Filled an input field with 'Мой ответ' on input >> nth=58
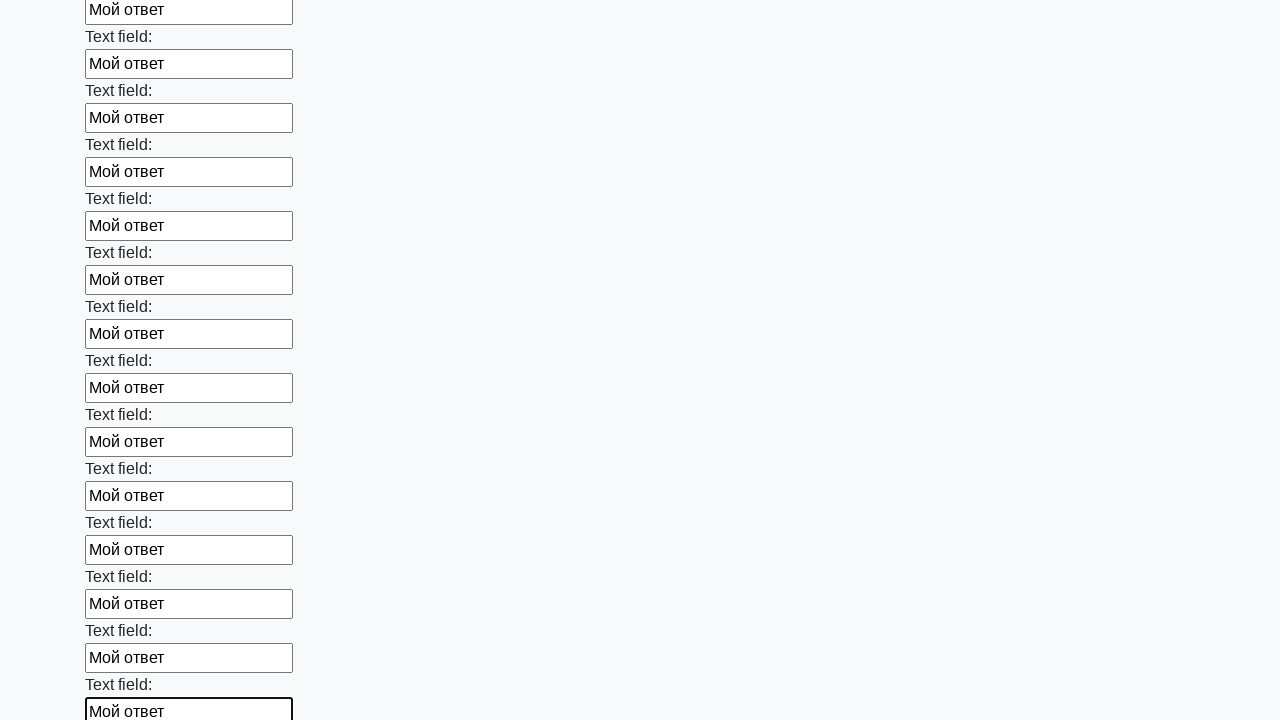

Filled an input field with 'Мой ответ' on input >> nth=59
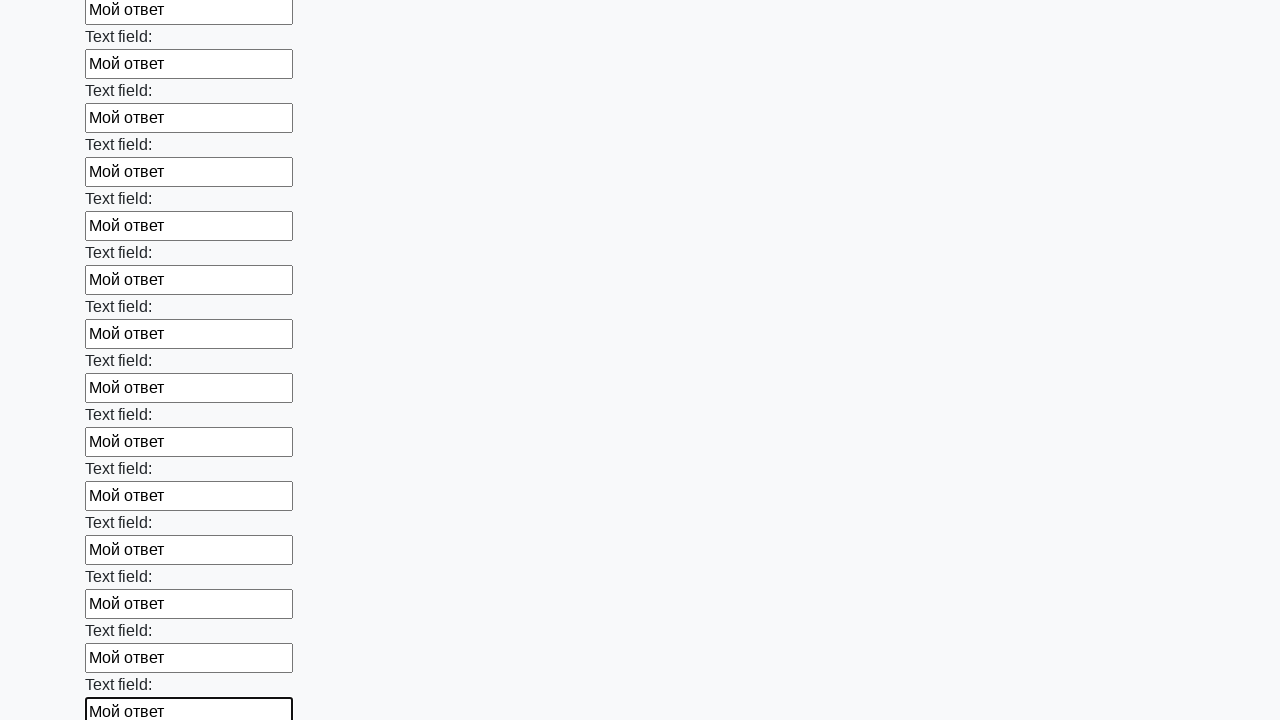

Filled an input field with 'Мой ответ' on input >> nth=60
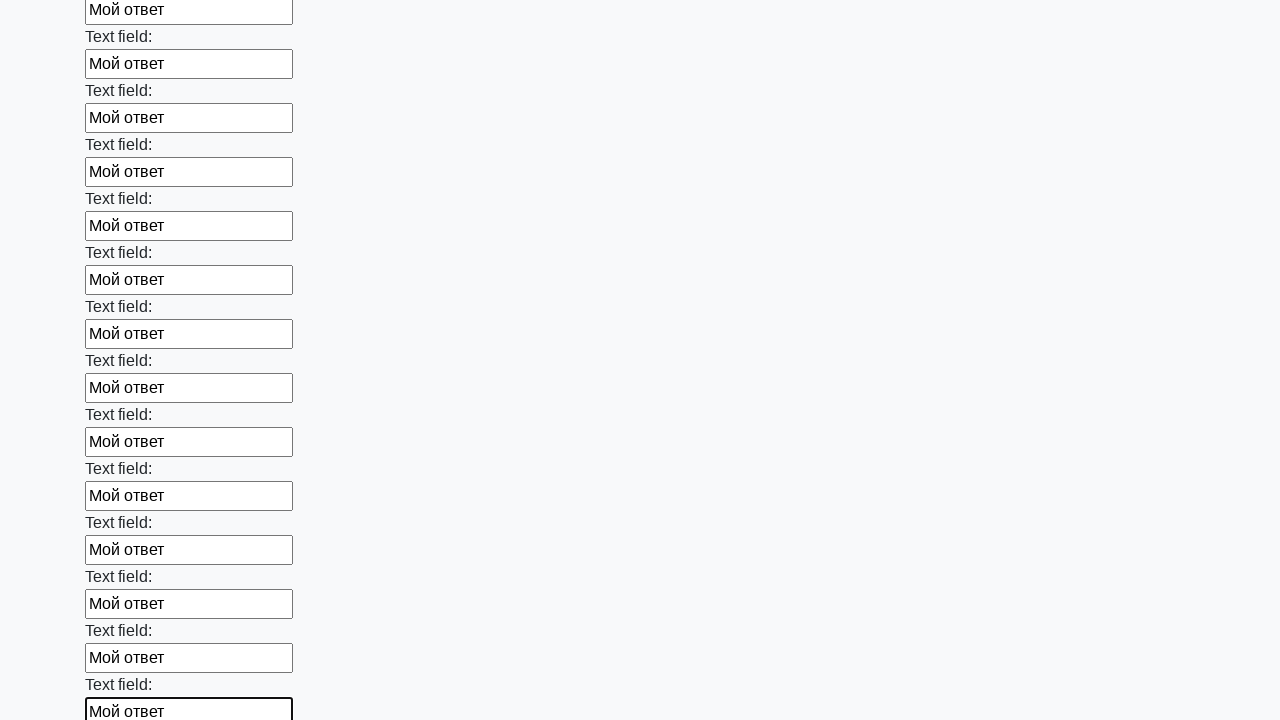

Filled an input field with 'Мой ответ' on input >> nth=61
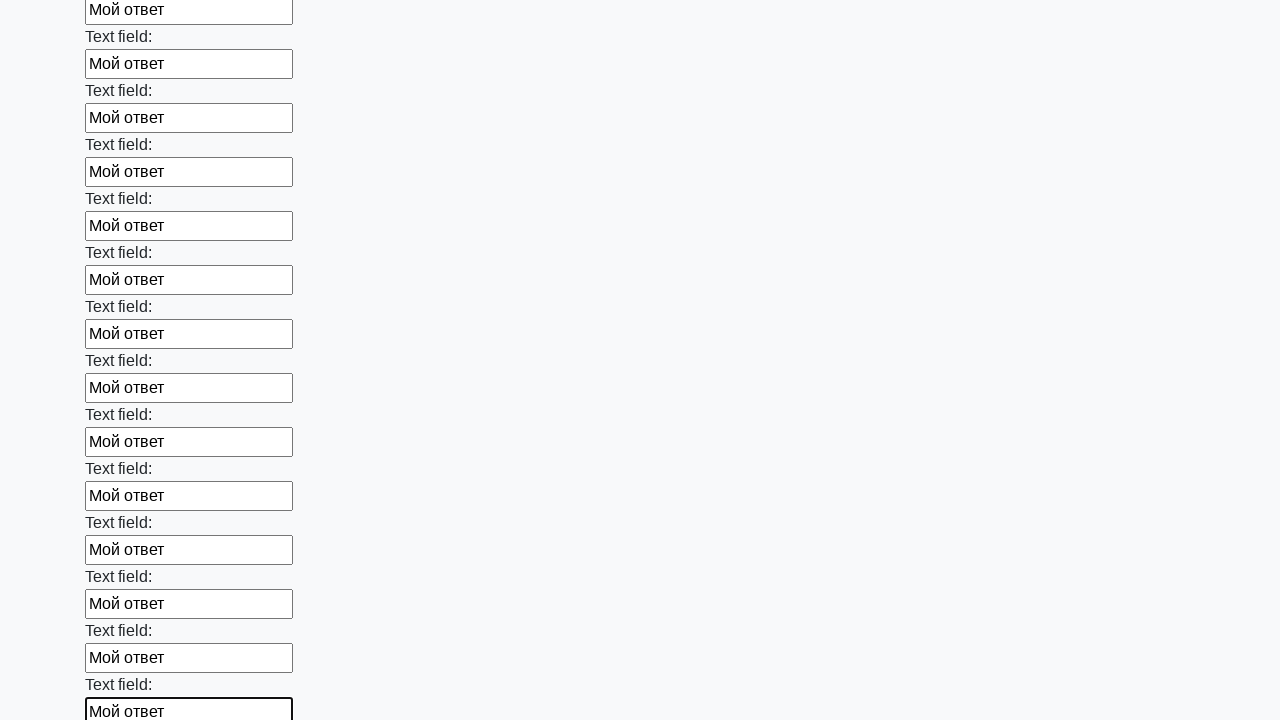

Filled an input field with 'Мой ответ' on input >> nth=62
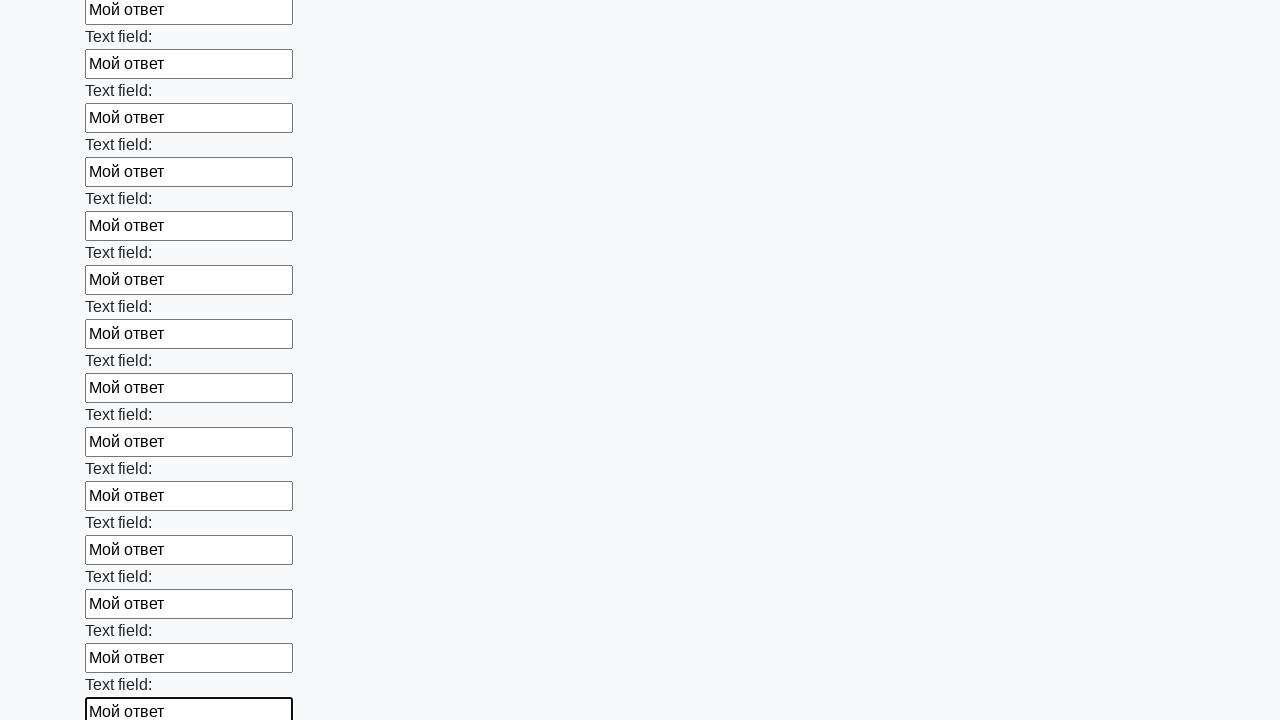

Filled an input field with 'Мой ответ' on input >> nth=63
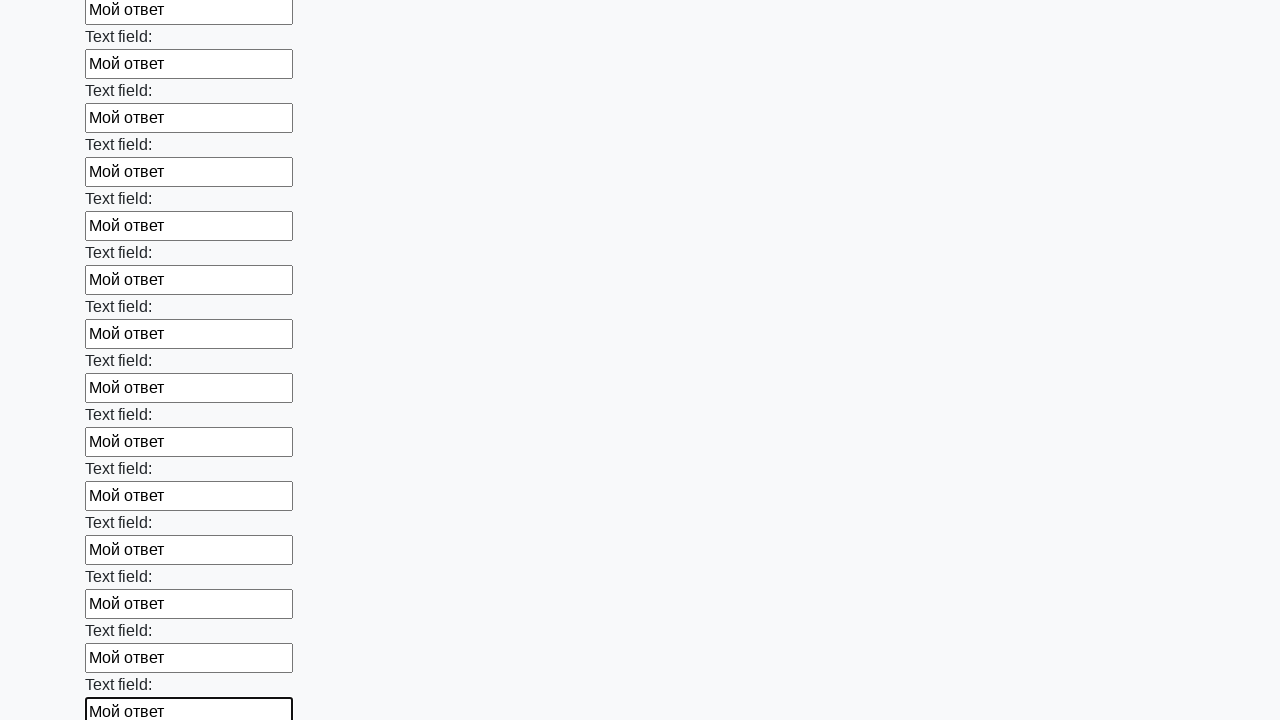

Filled an input field with 'Мой ответ' on input >> nth=64
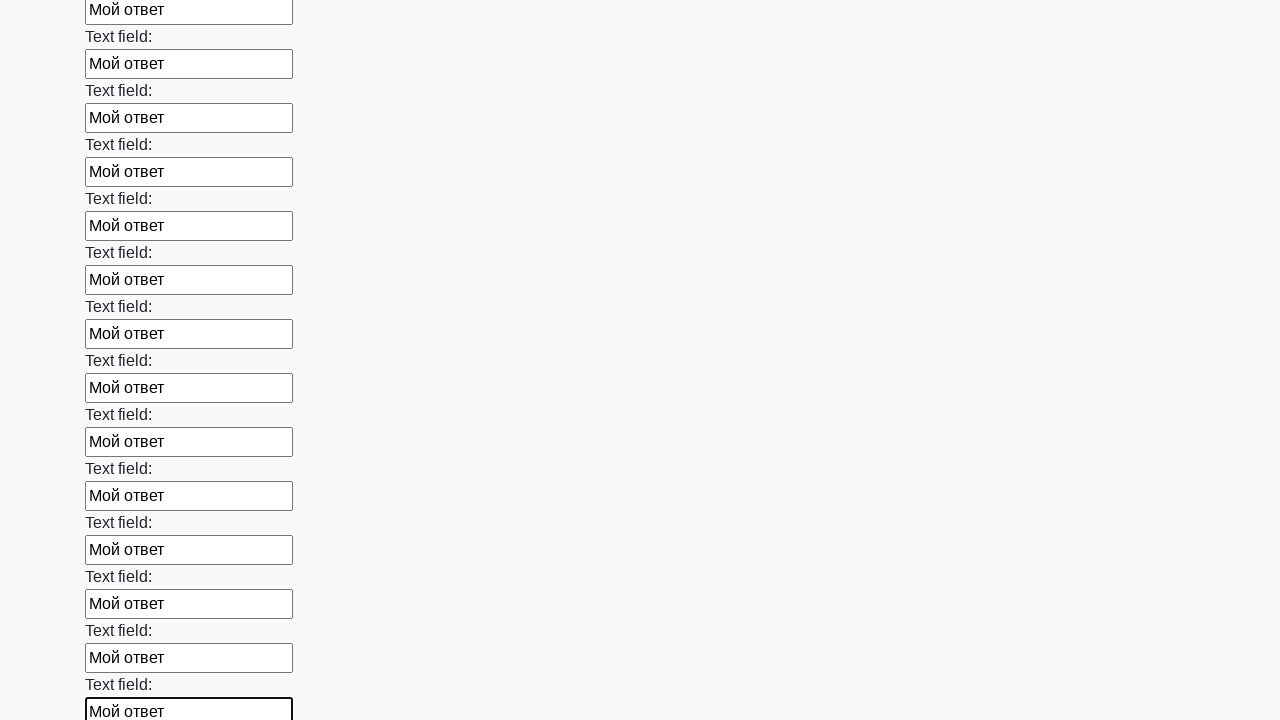

Filled an input field with 'Мой ответ' on input >> nth=65
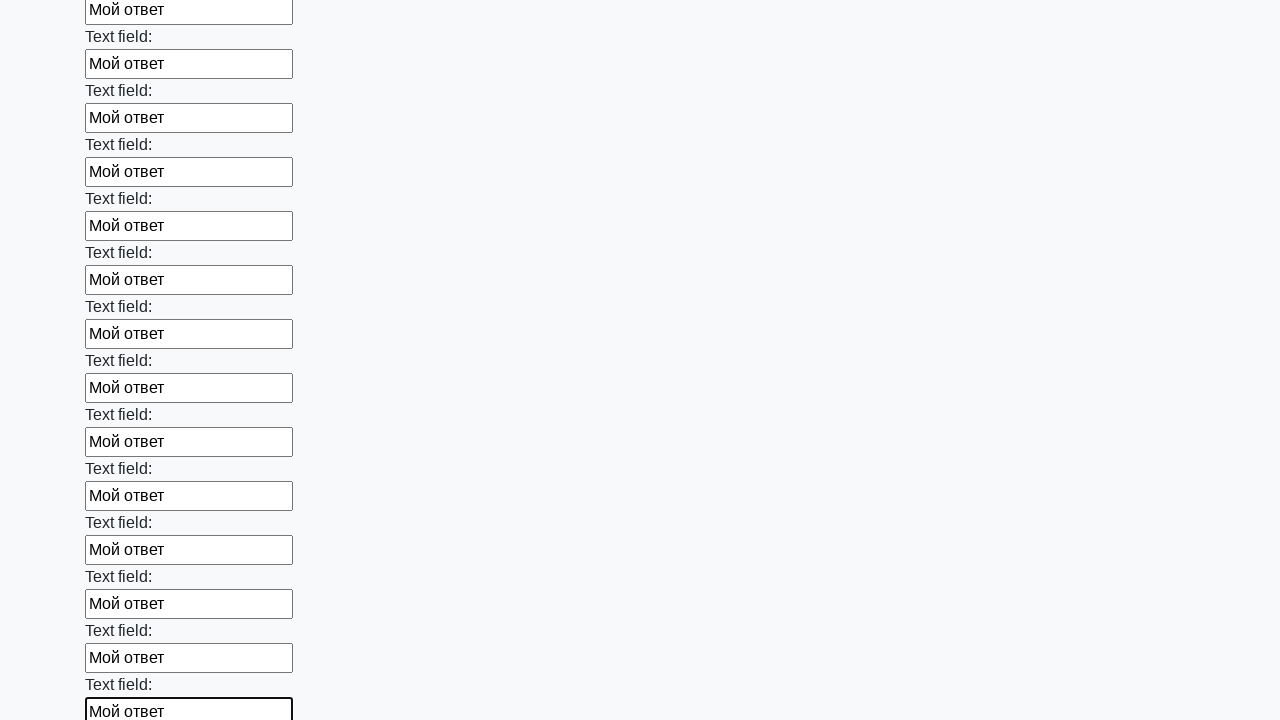

Filled an input field with 'Мой ответ' on input >> nth=66
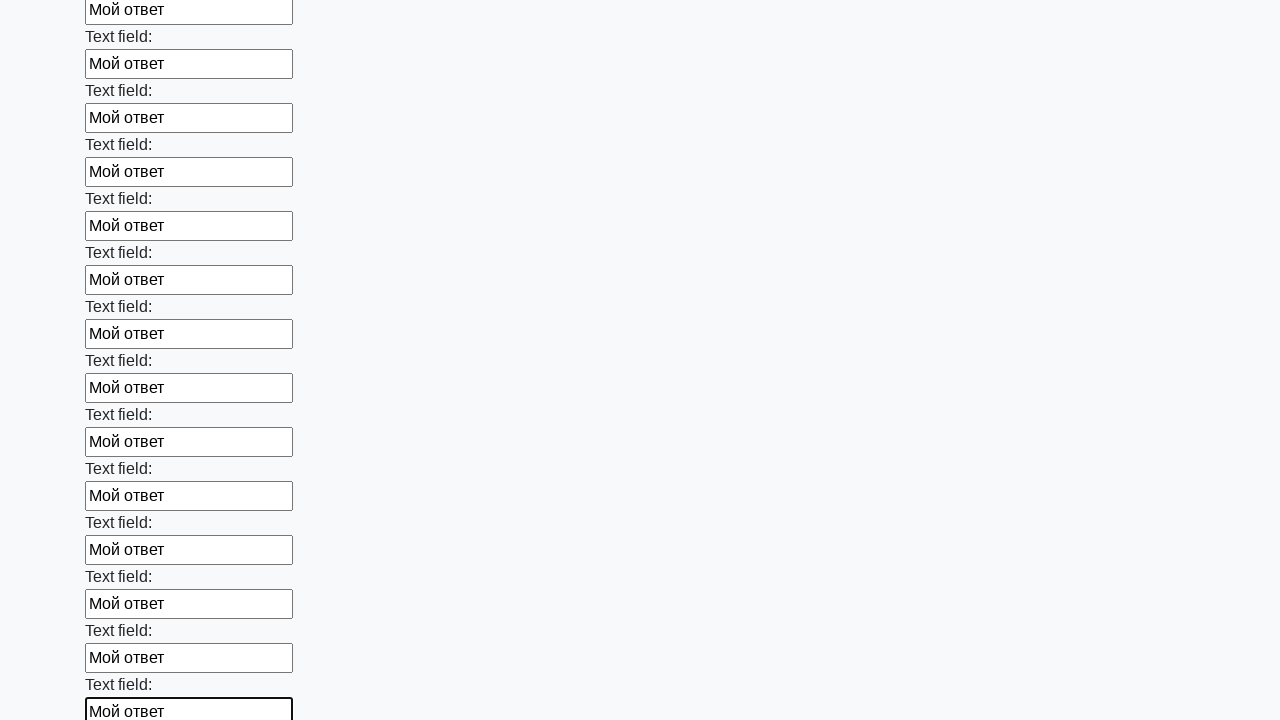

Filled an input field with 'Мой ответ' on input >> nth=67
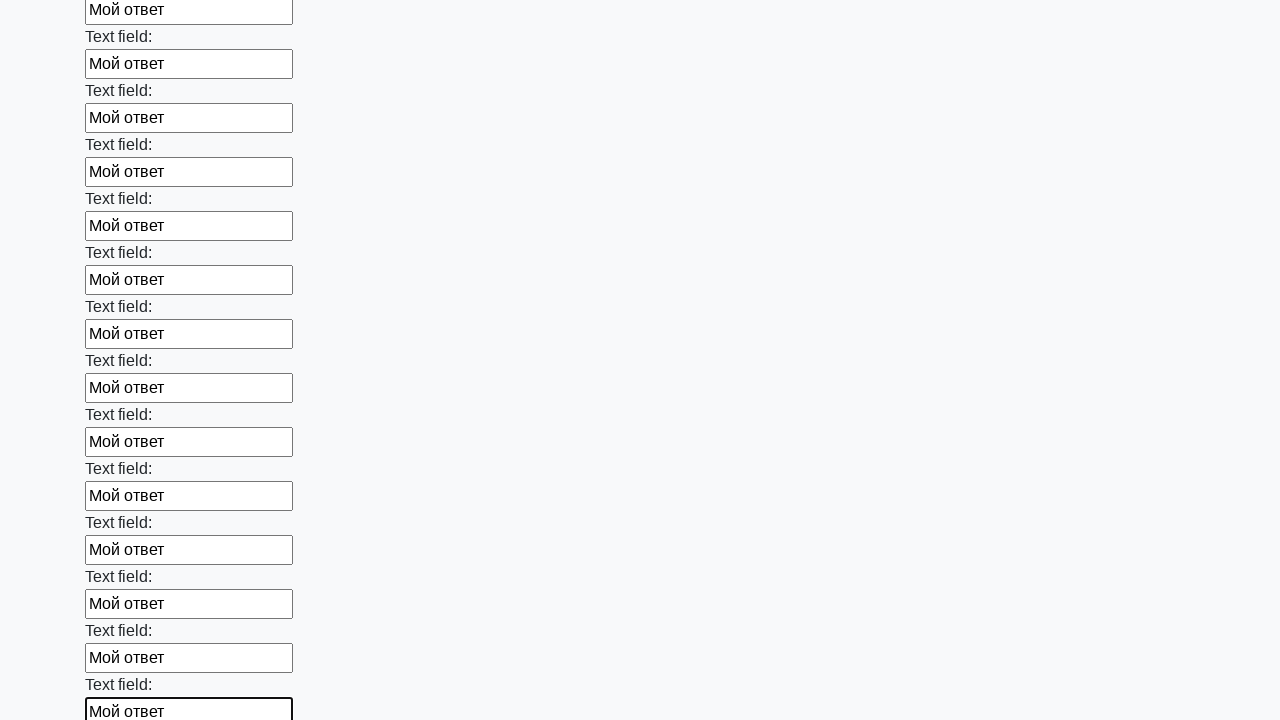

Filled an input field with 'Мой ответ' on input >> nth=68
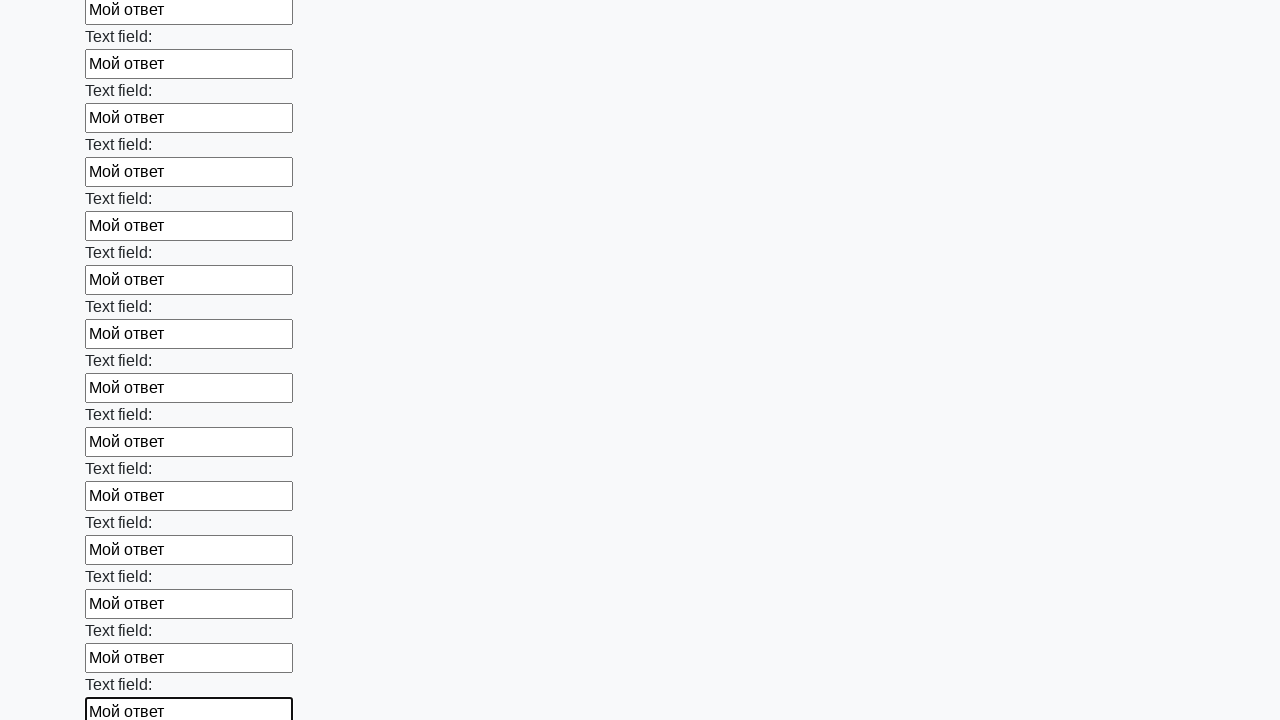

Filled an input field with 'Мой ответ' on input >> nth=69
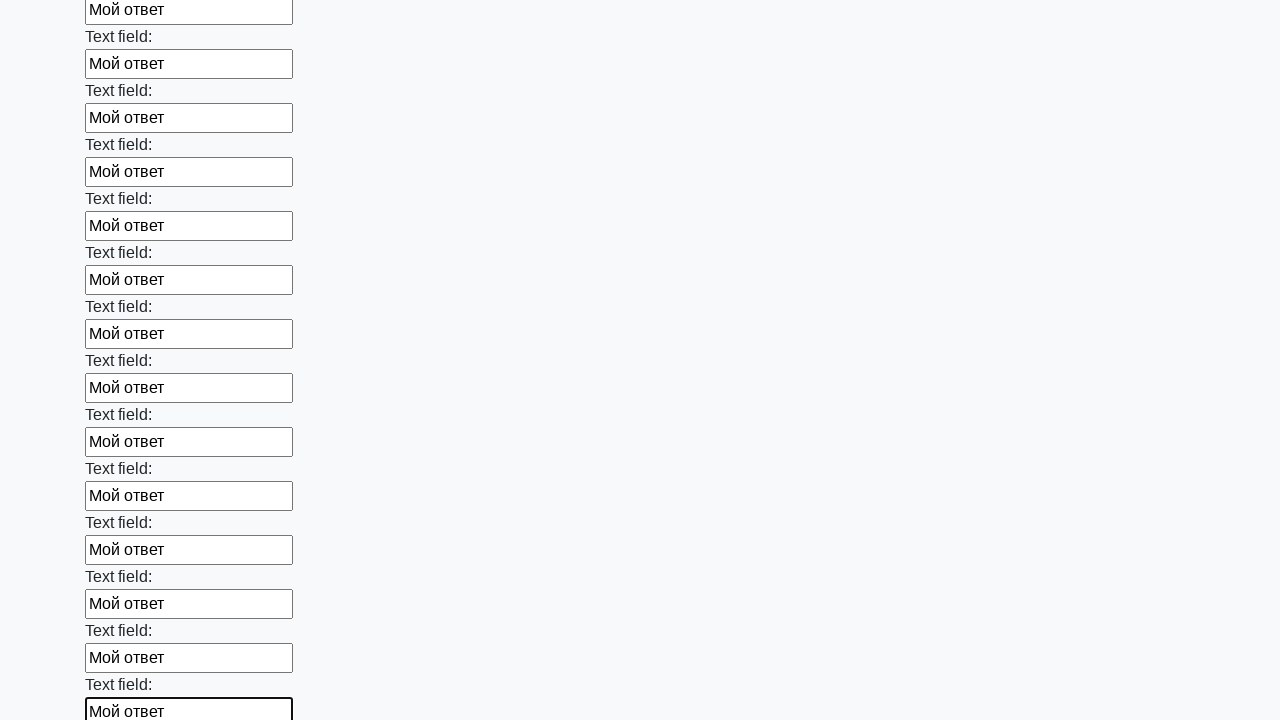

Filled an input field with 'Мой ответ' on input >> nth=70
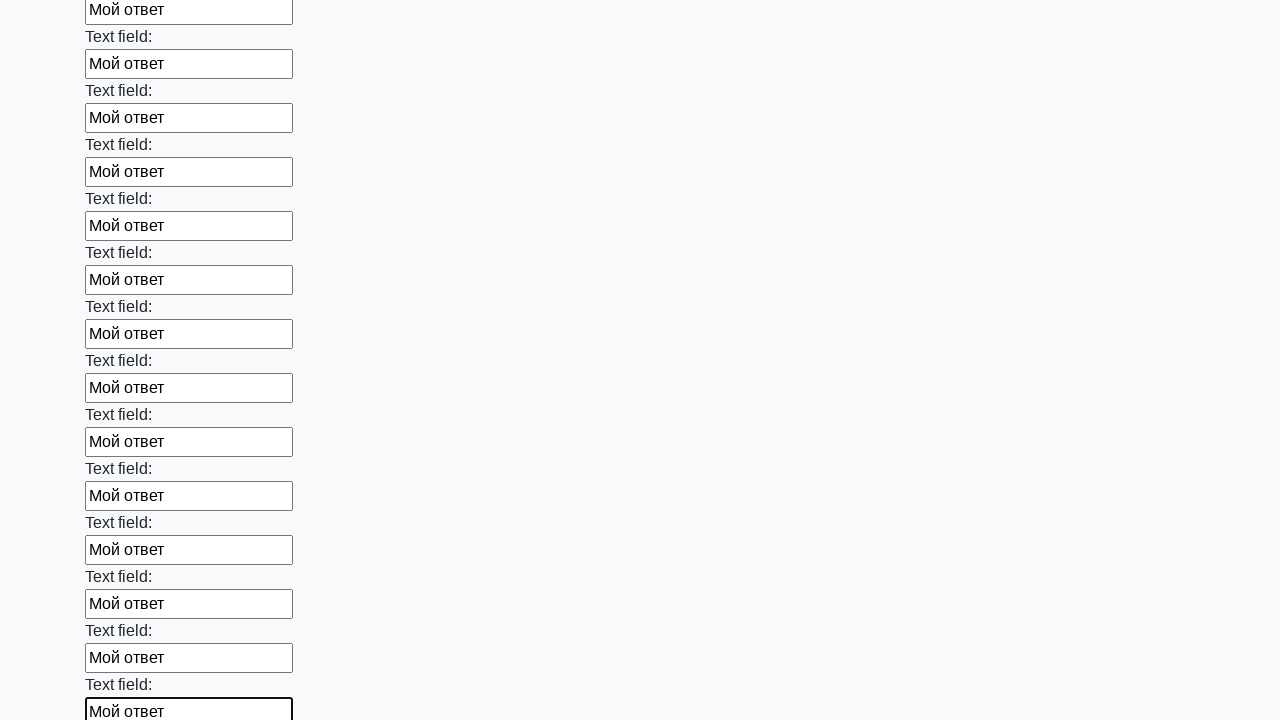

Filled an input field with 'Мой ответ' on input >> nth=71
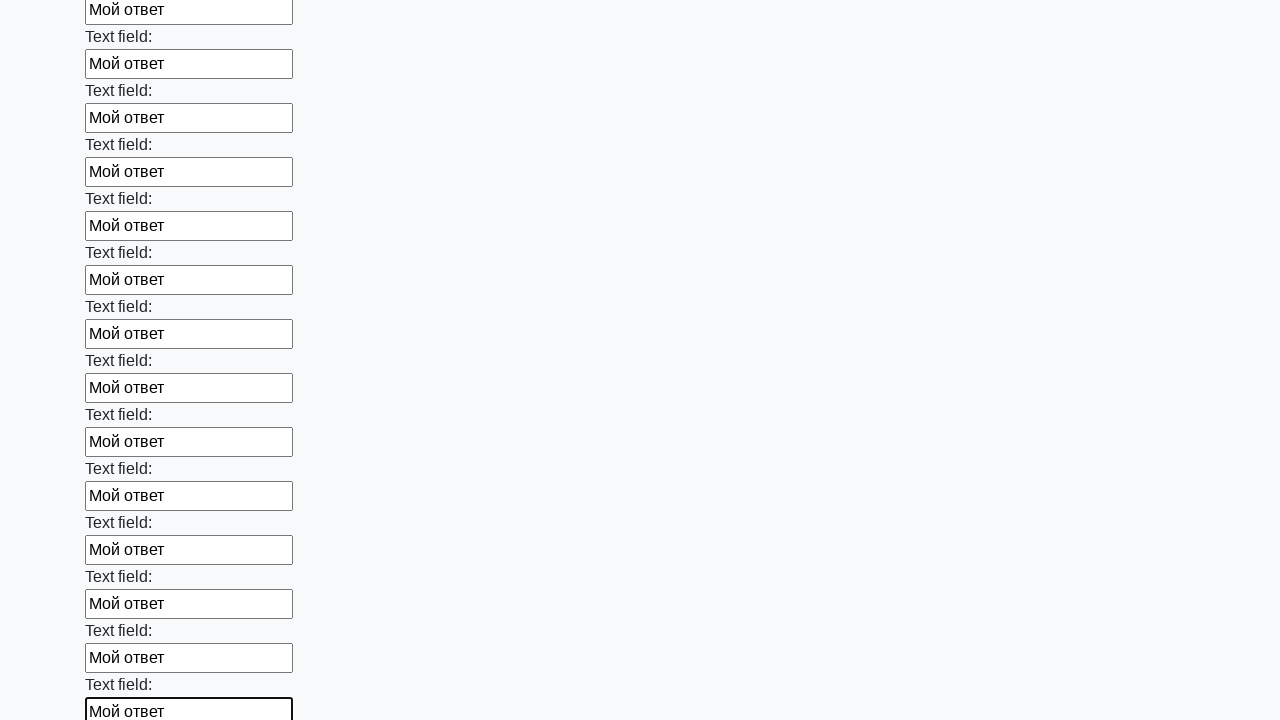

Filled an input field with 'Мой ответ' on input >> nth=72
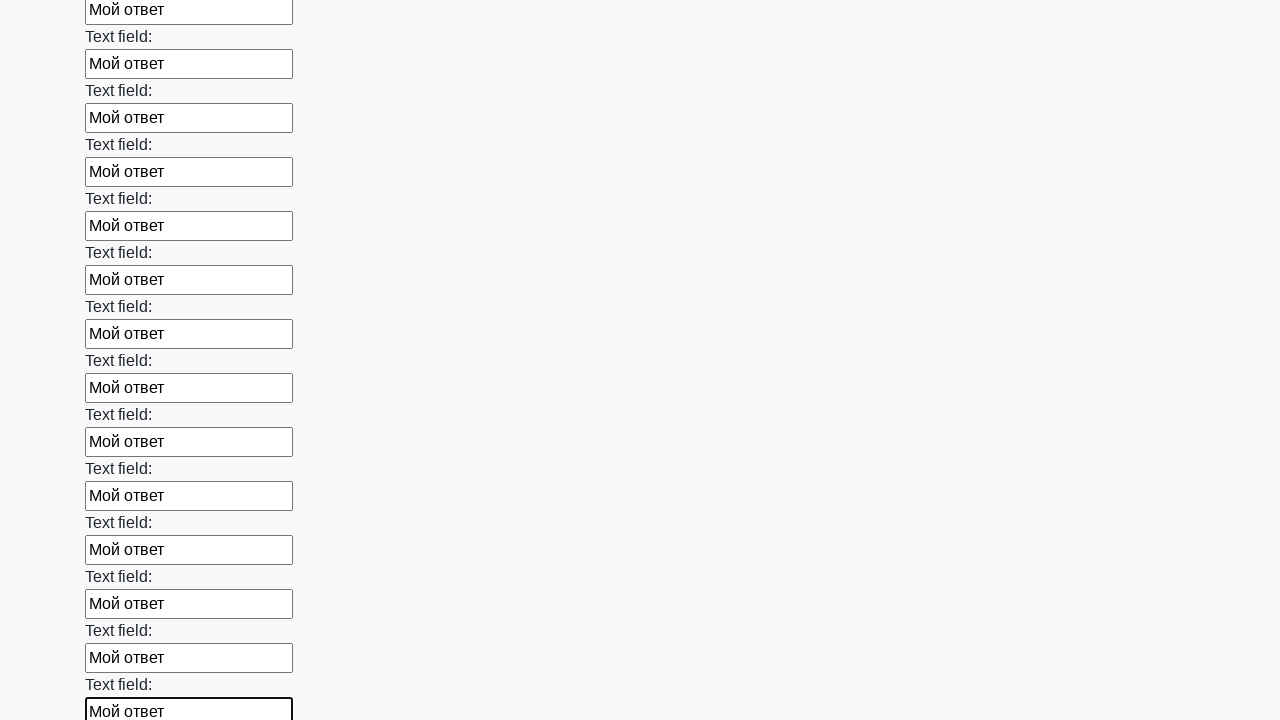

Filled an input field with 'Мой ответ' on input >> nth=73
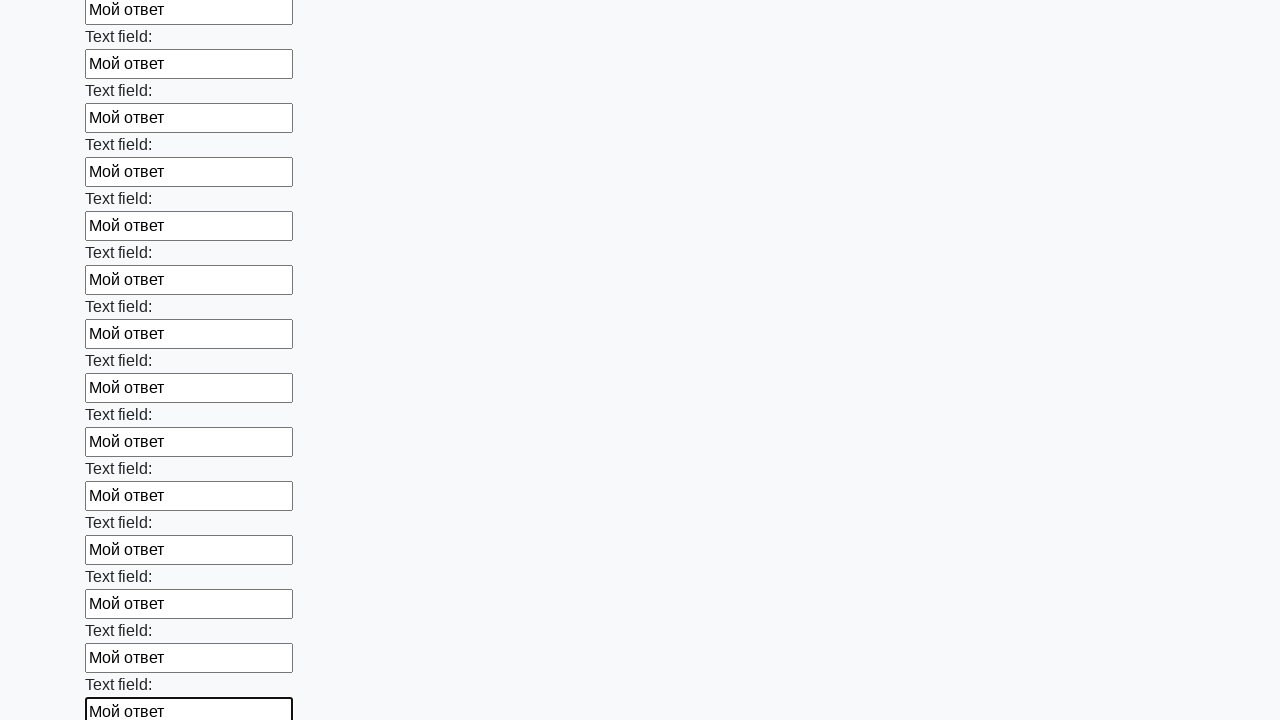

Filled an input field with 'Мой ответ' on input >> nth=74
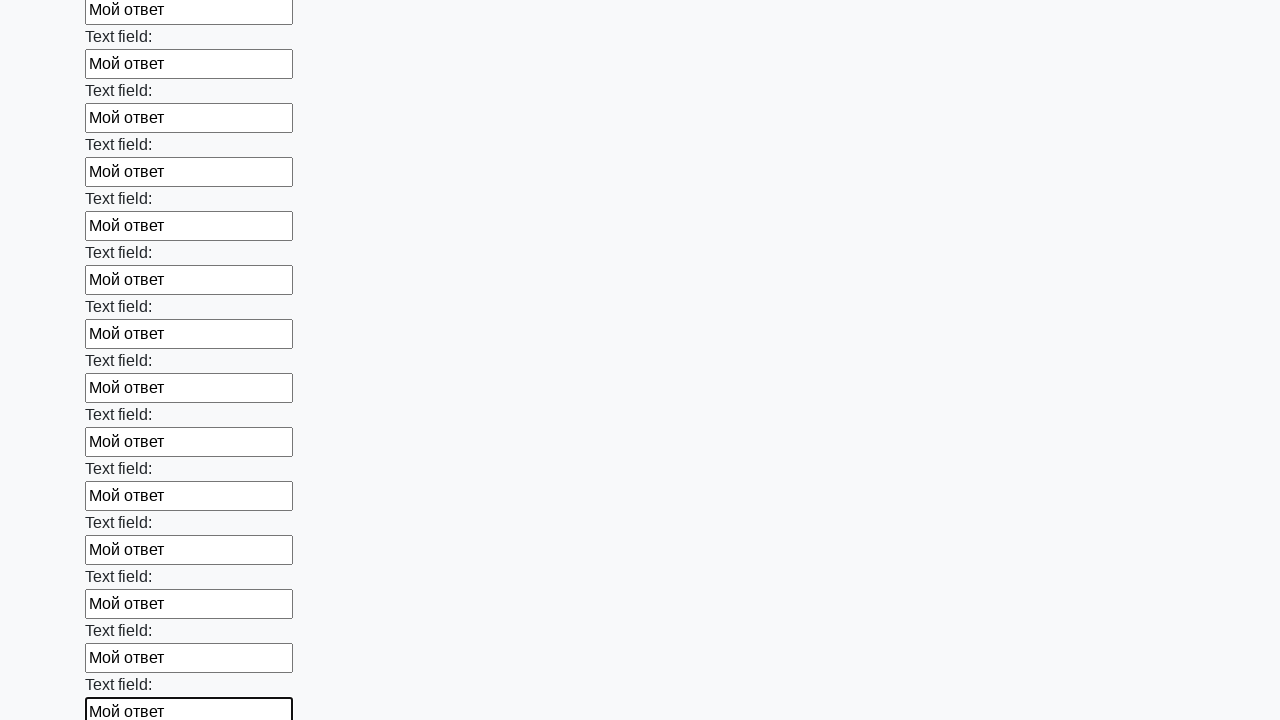

Filled an input field with 'Мой ответ' on input >> nth=75
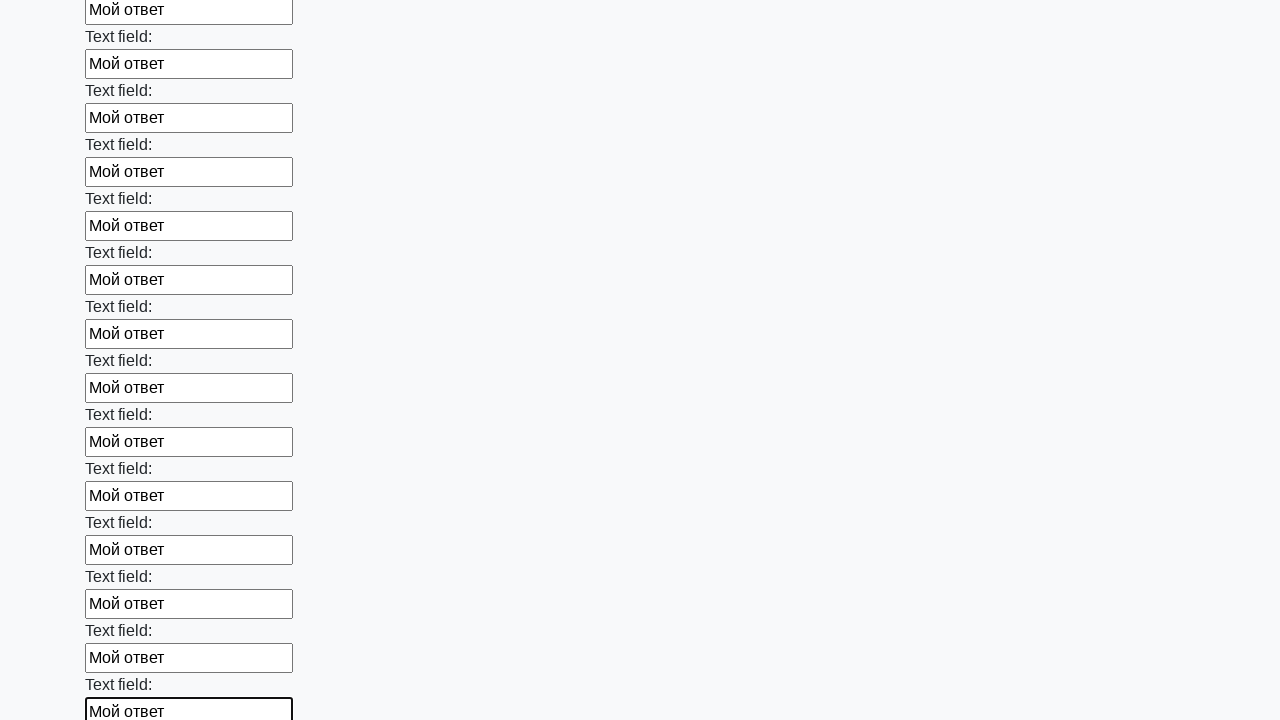

Filled an input field with 'Мой ответ' on input >> nth=76
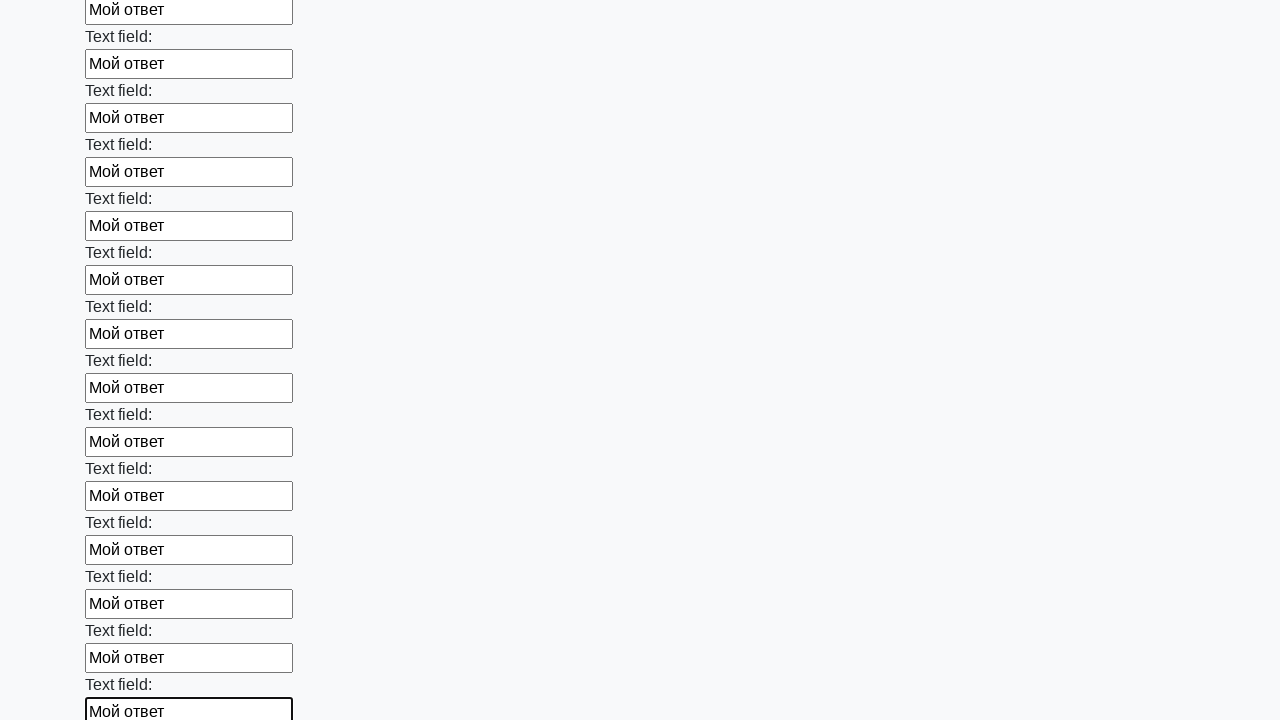

Filled an input field with 'Мой ответ' on input >> nth=77
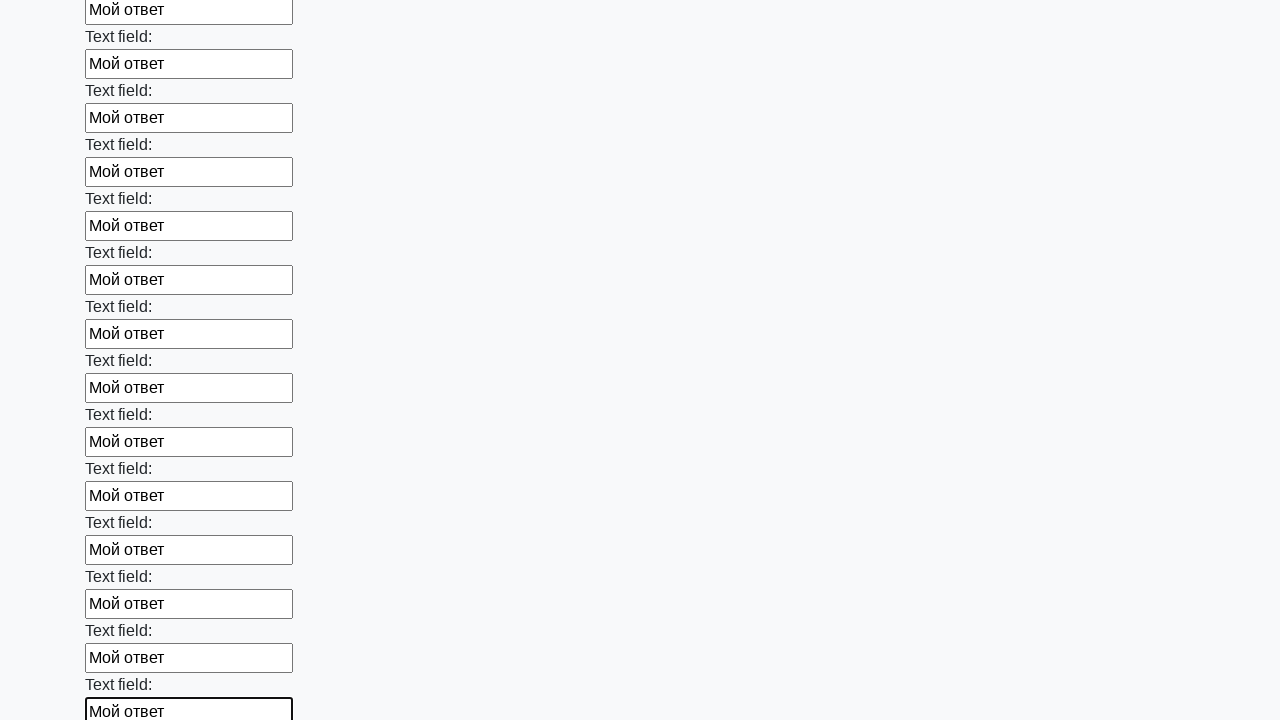

Filled an input field with 'Мой ответ' on input >> nth=78
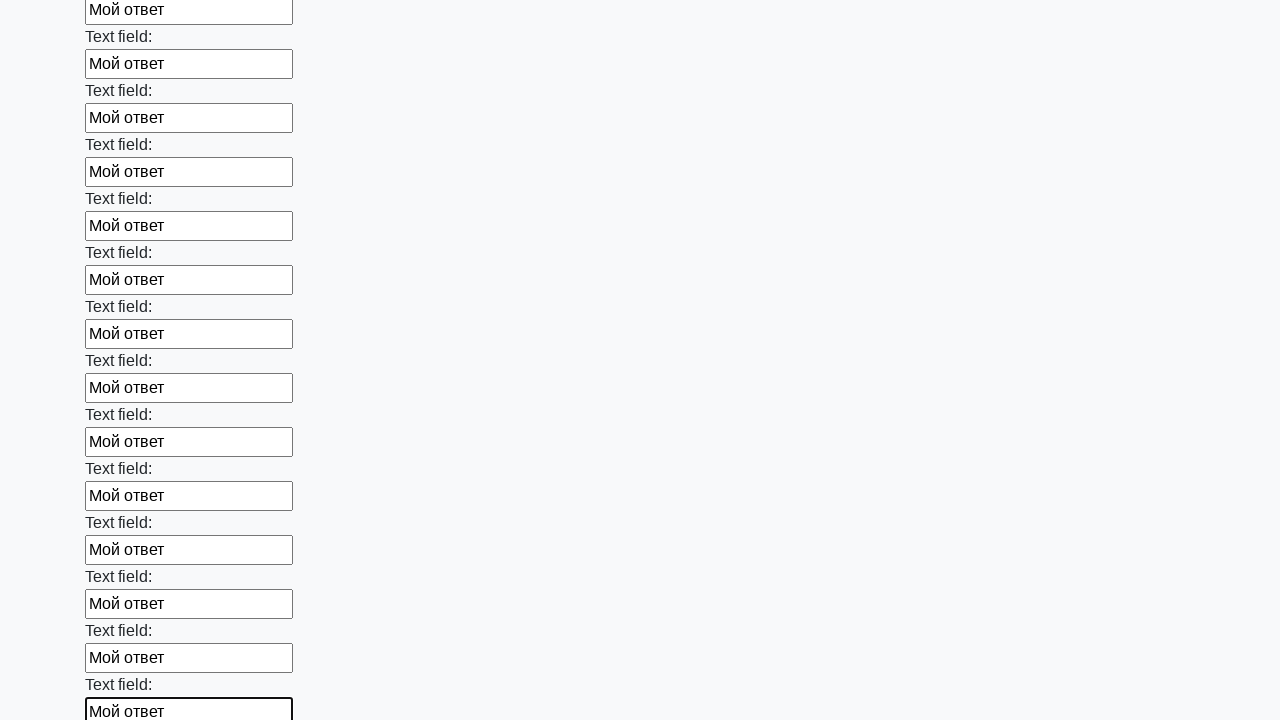

Filled an input field with 'Мой ответ' on input >> nth=79
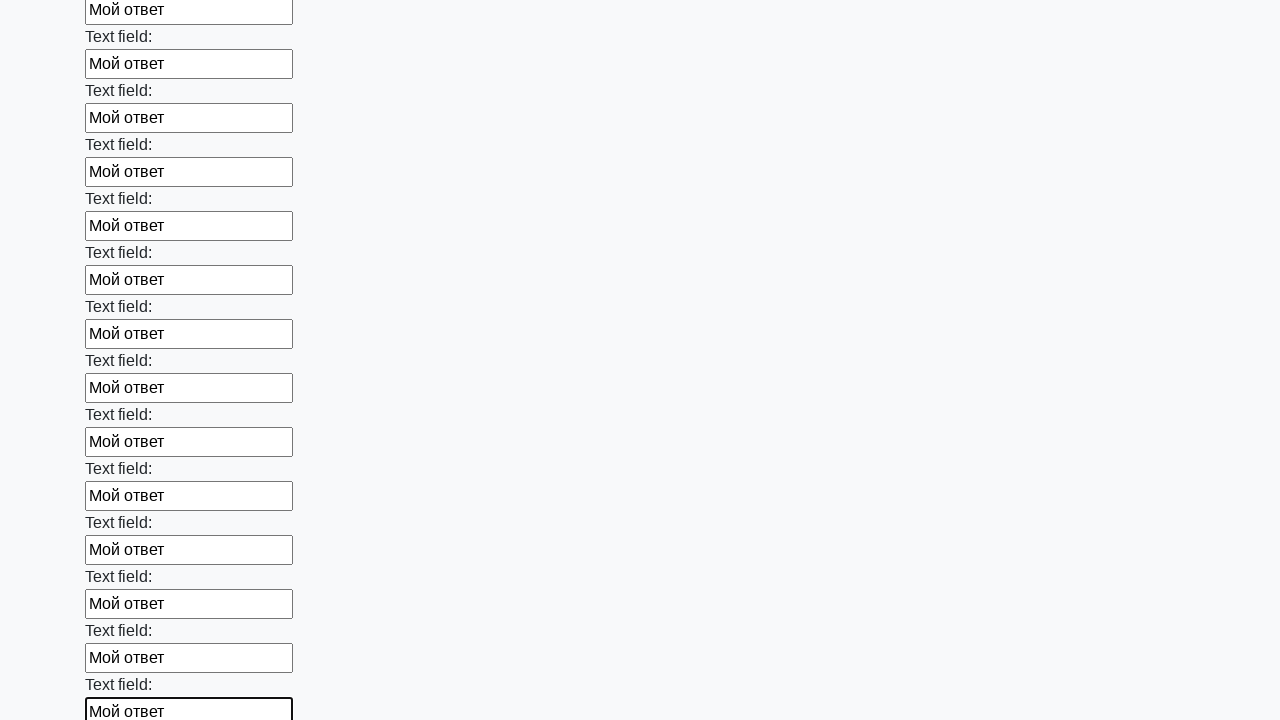

Filled an input field with 'Мой ответ' on input >> nth=80
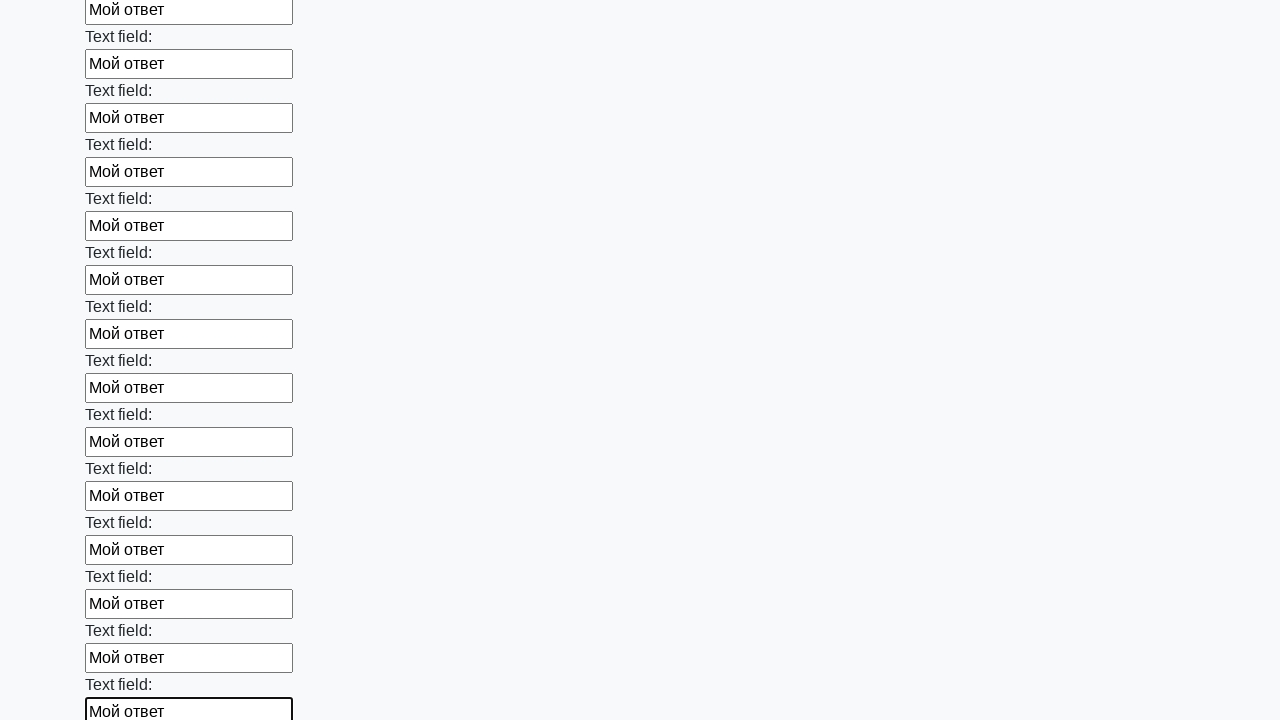

Filled an input field with 'Мой ответ' on input >> nth=81
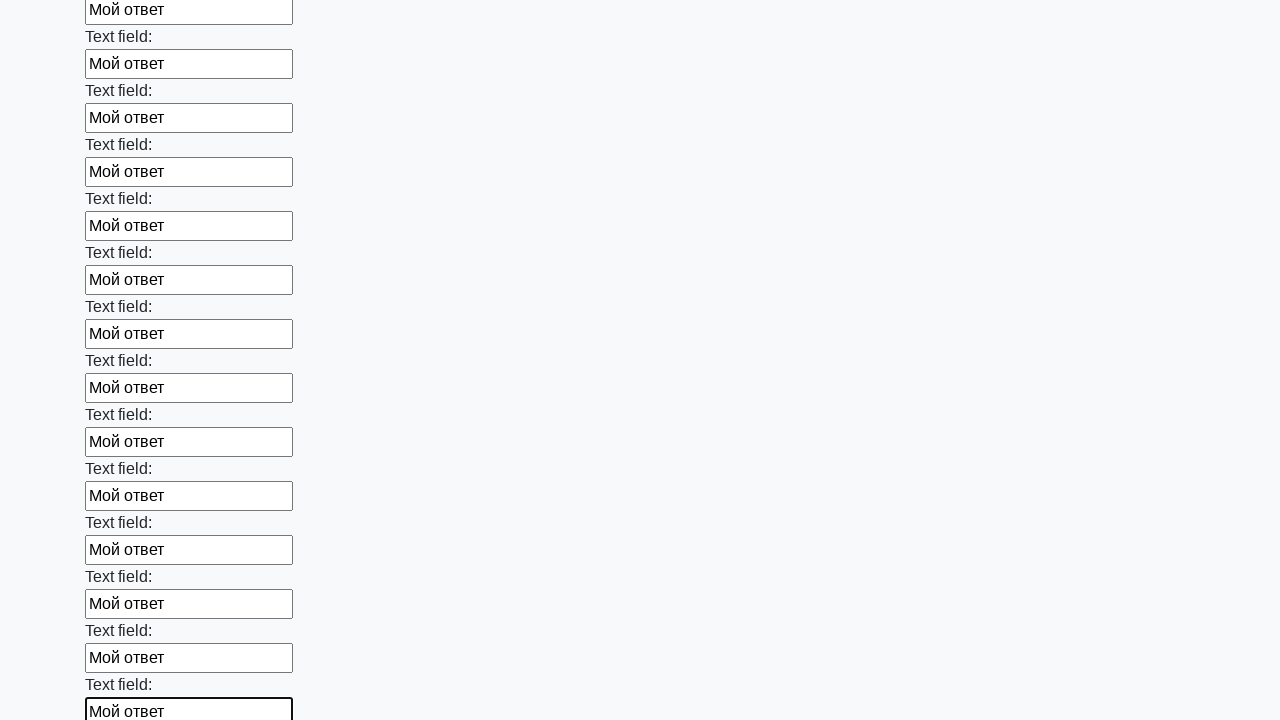

Filled an input field with 'Мой ответ' on input >> nth=82
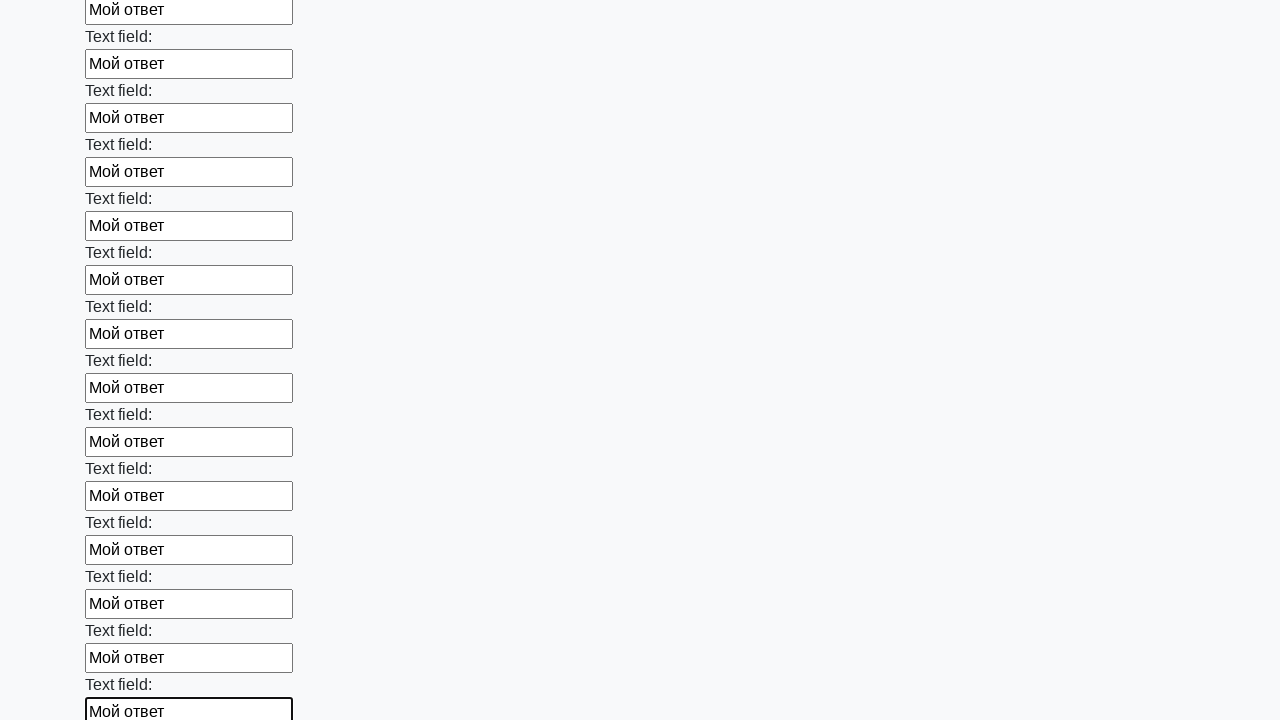

Filled an input field with 'Мой ответ' on input >> nth=83
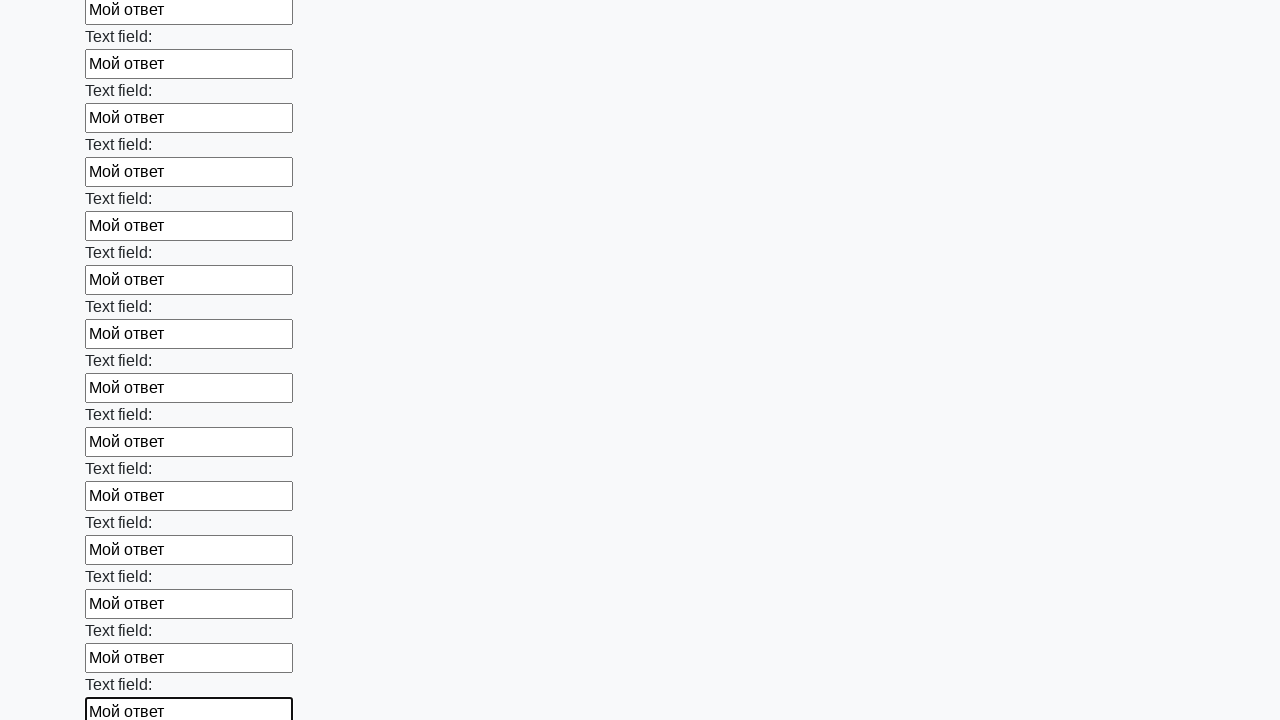

Filled an input field with 'Мой ответ' on input >> nth=84
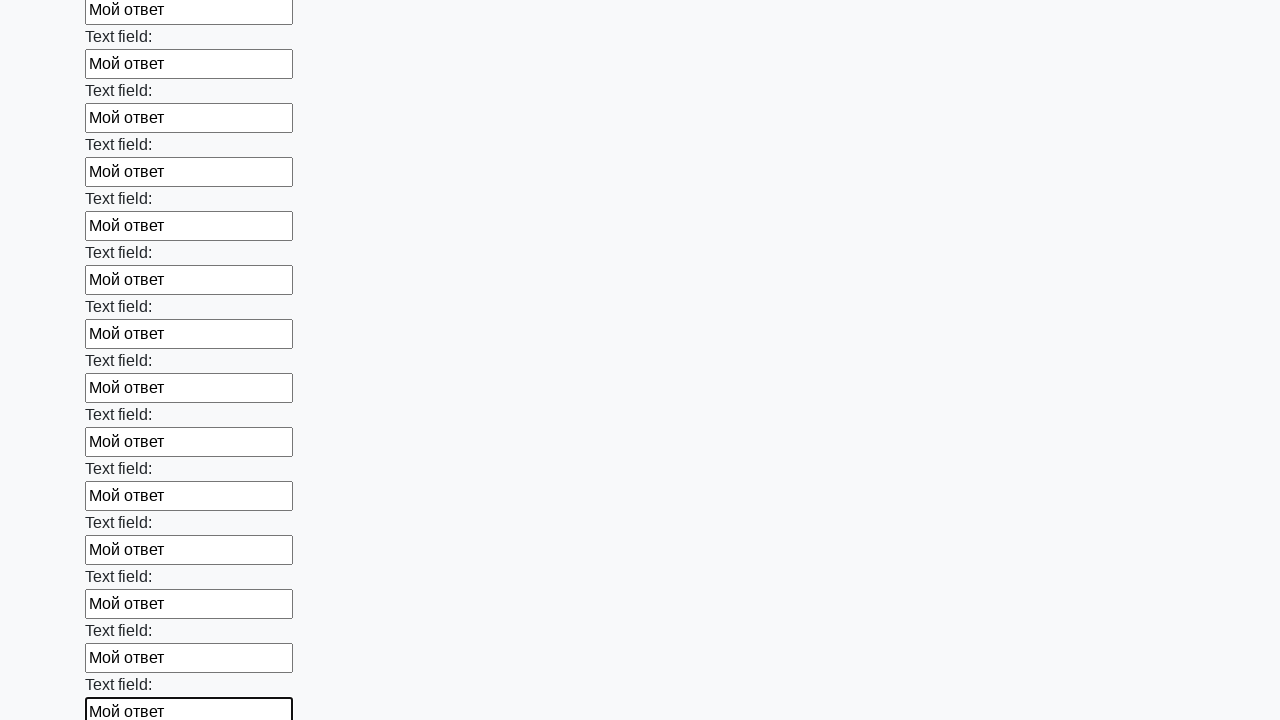

Filled an input field with 'Мой ответ' on input >> nth=85
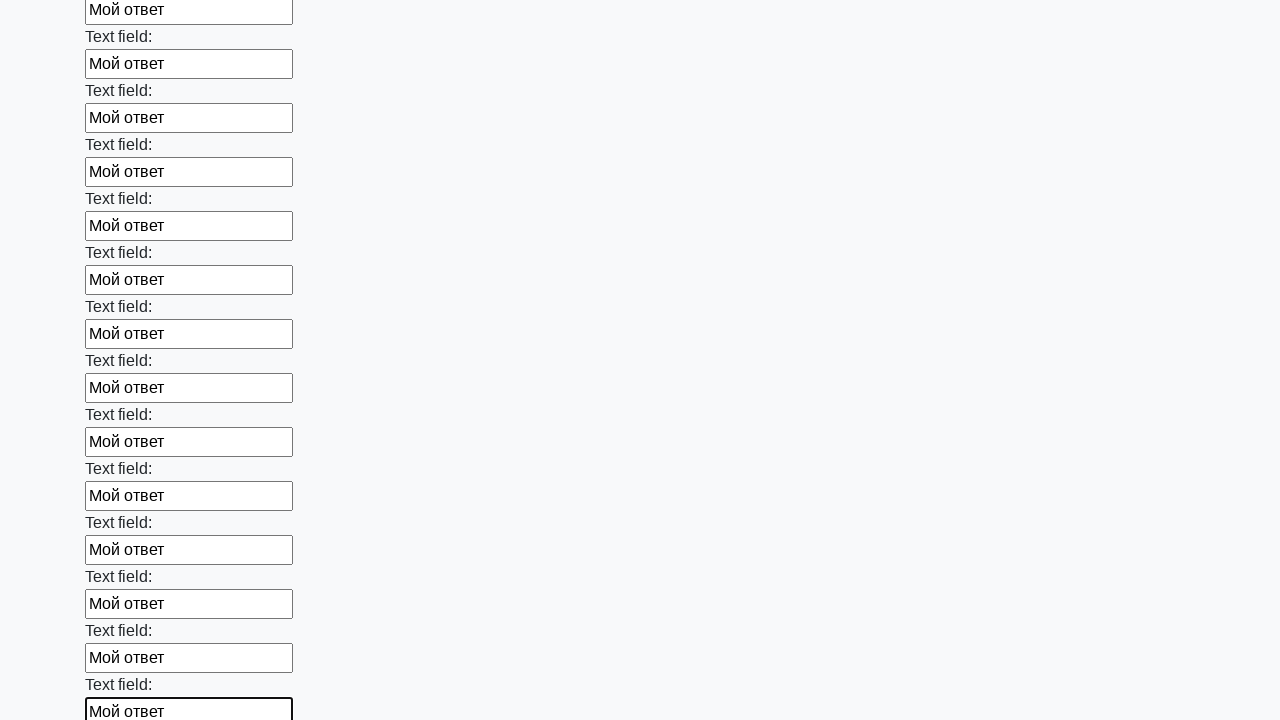

Filled an input field with 'Мой ответ' on input >> nth=86
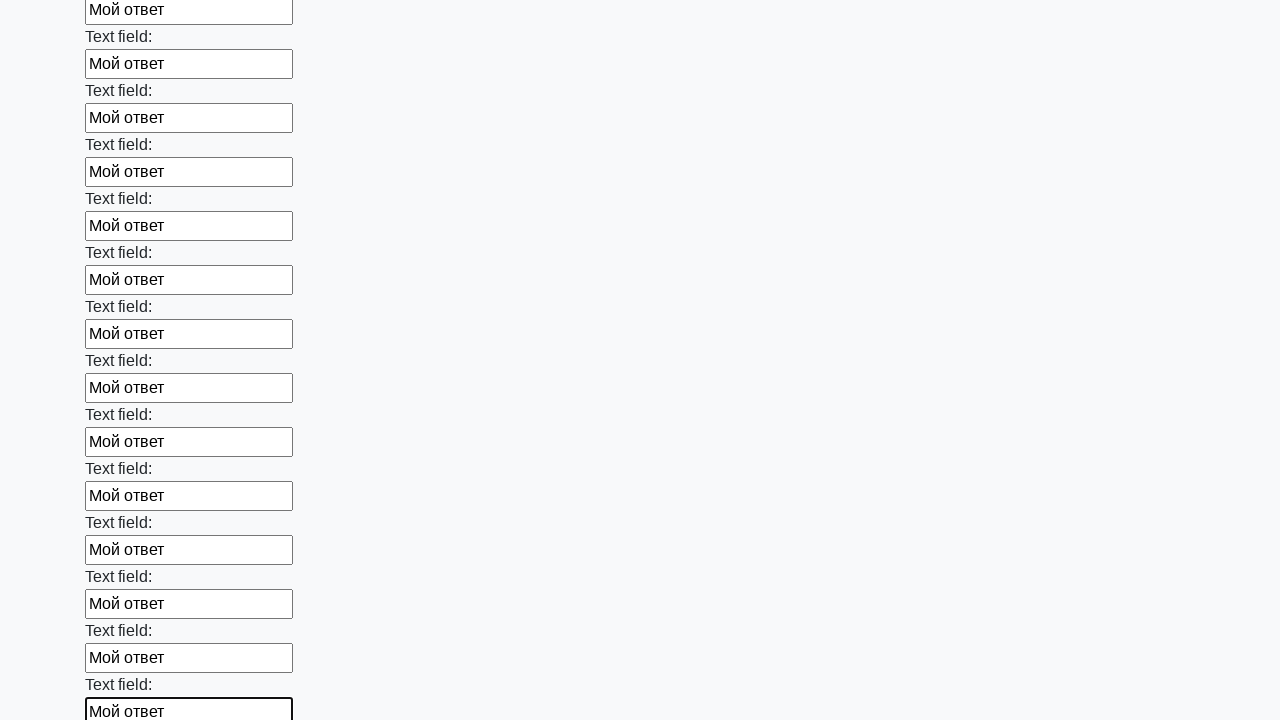

Filled an input field with 'Мой ответ' on input >> nth=87
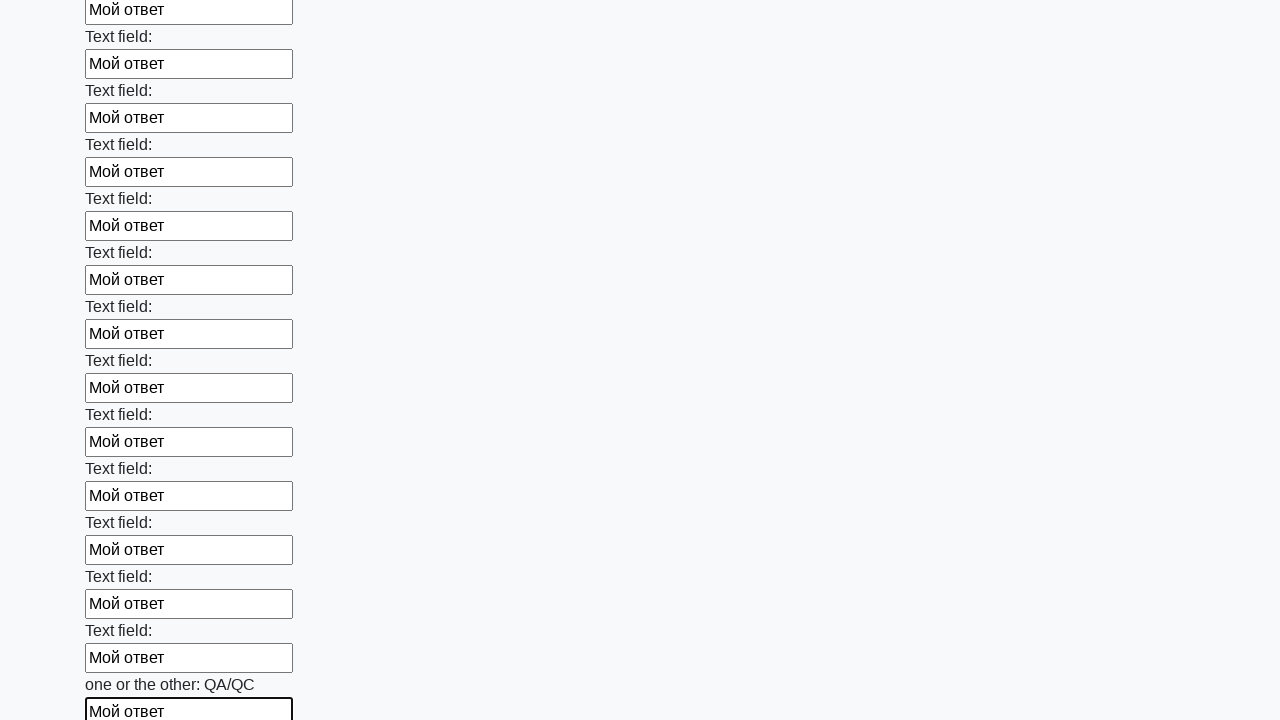

Filled an input field with 'Мой ответ' on input >> nth=88
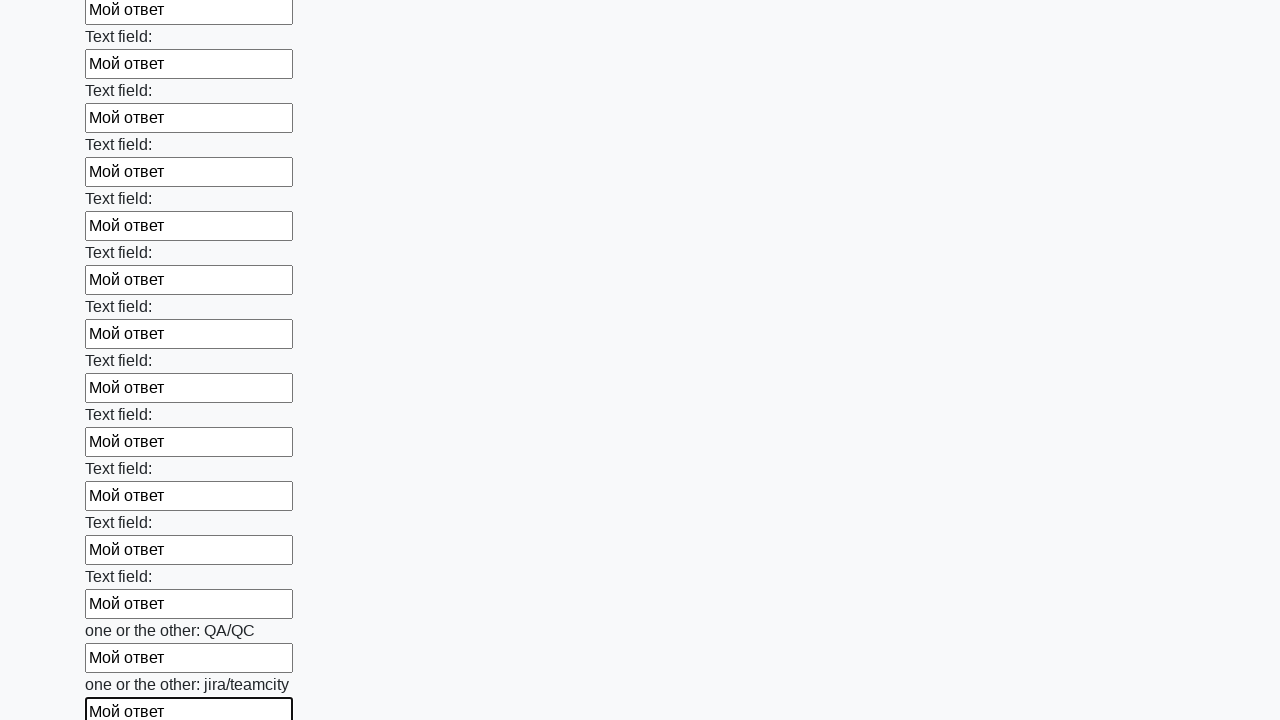

Filled an input field with 'Мой ответ' on input >> nth=89
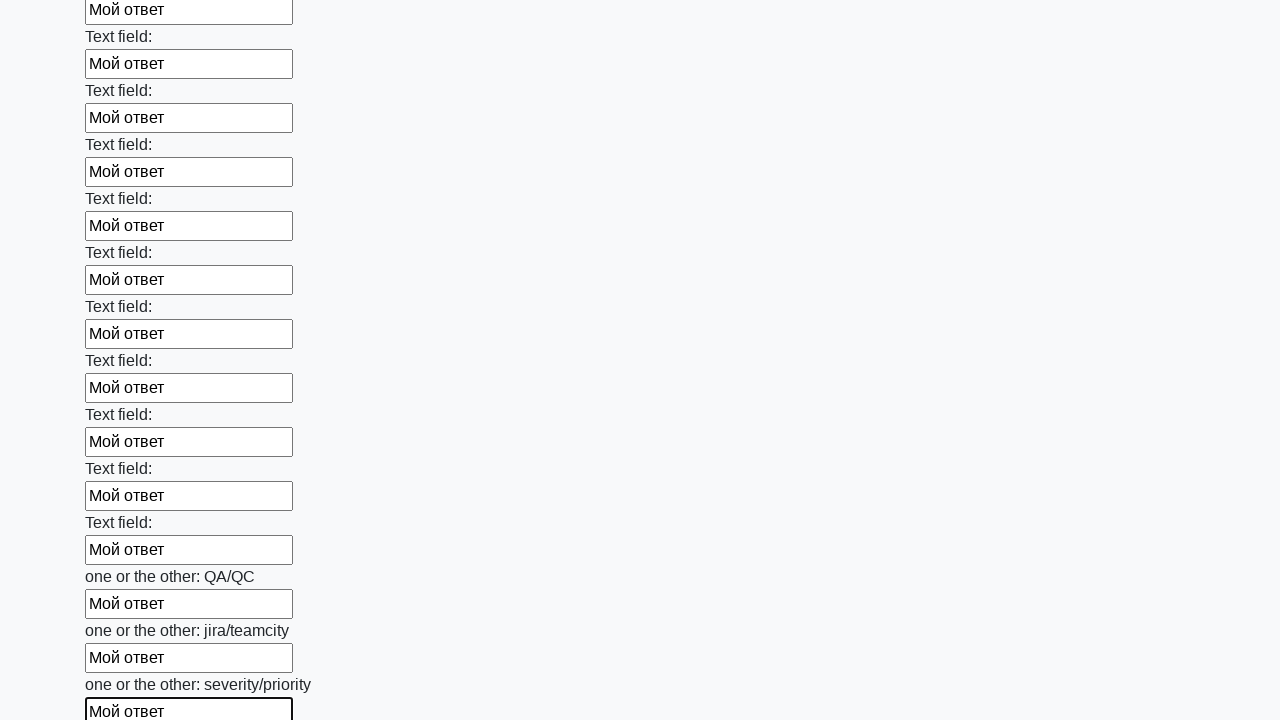

Filled an input field with 'Мой ответ' on input >> nth=90
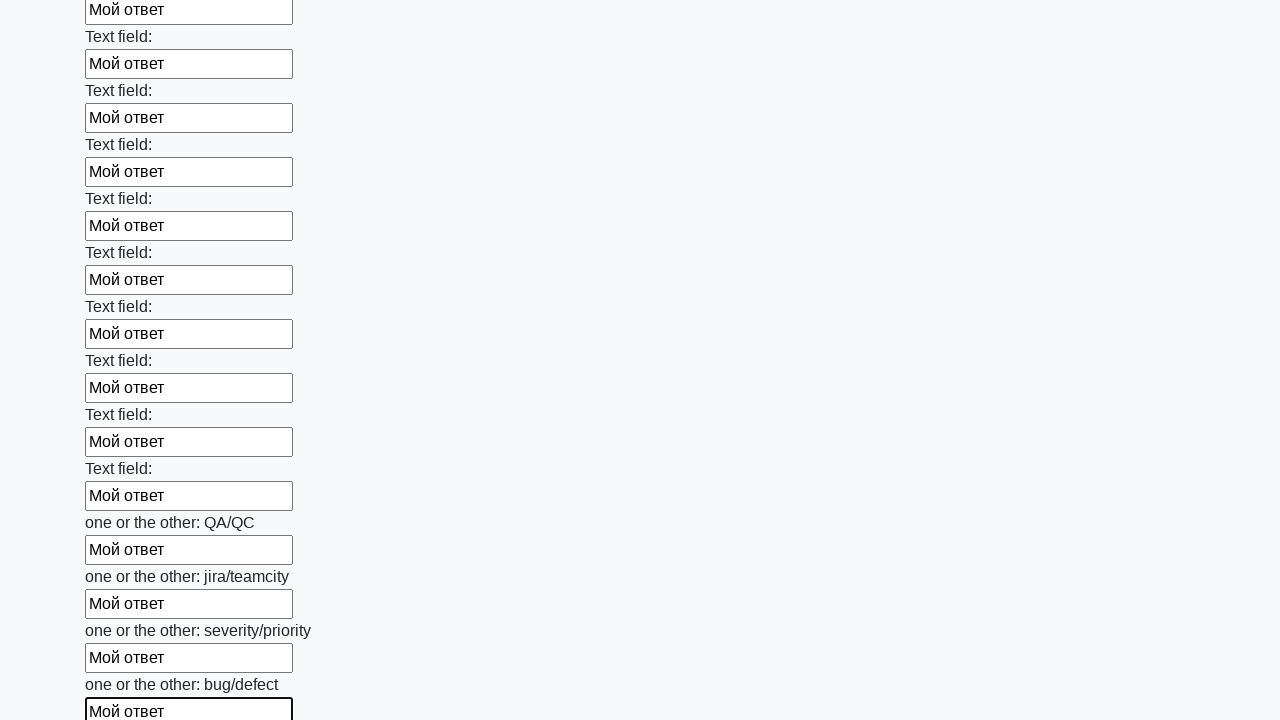

Filled an input field with 'Мой ответ' on input >> nth=91
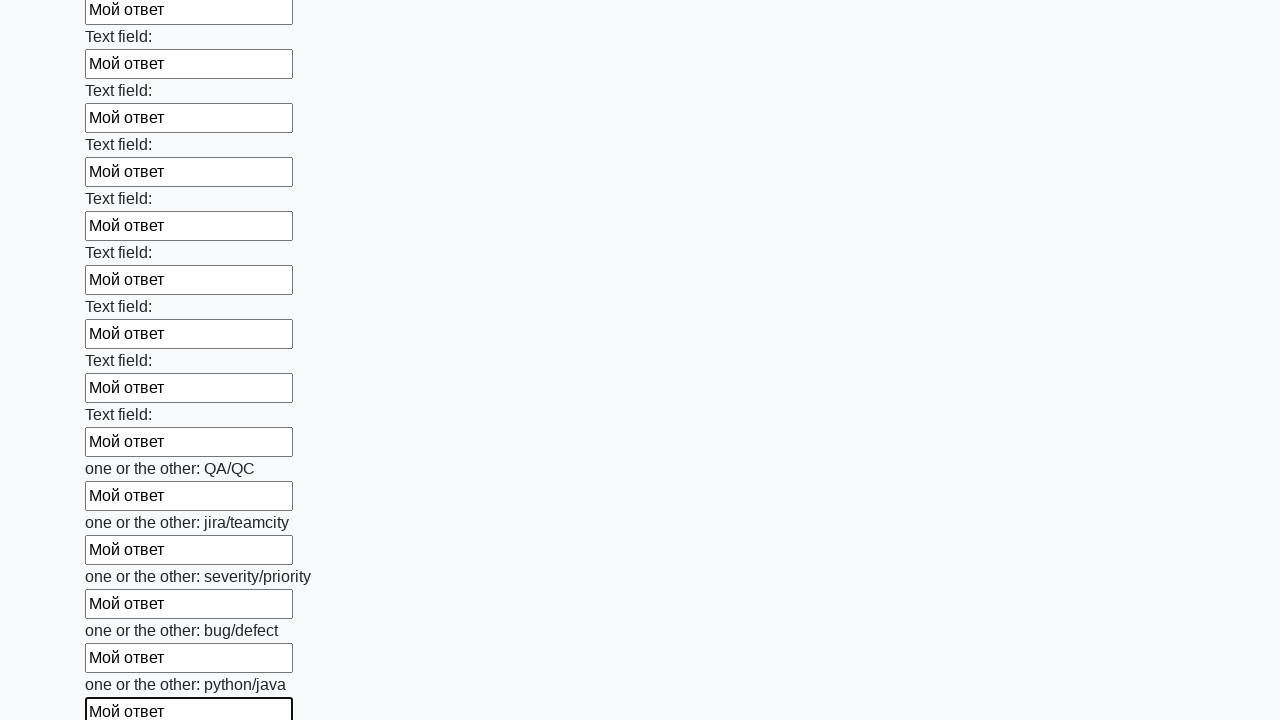

Filled an input field with 'Мой ответ' on input >> nth=92
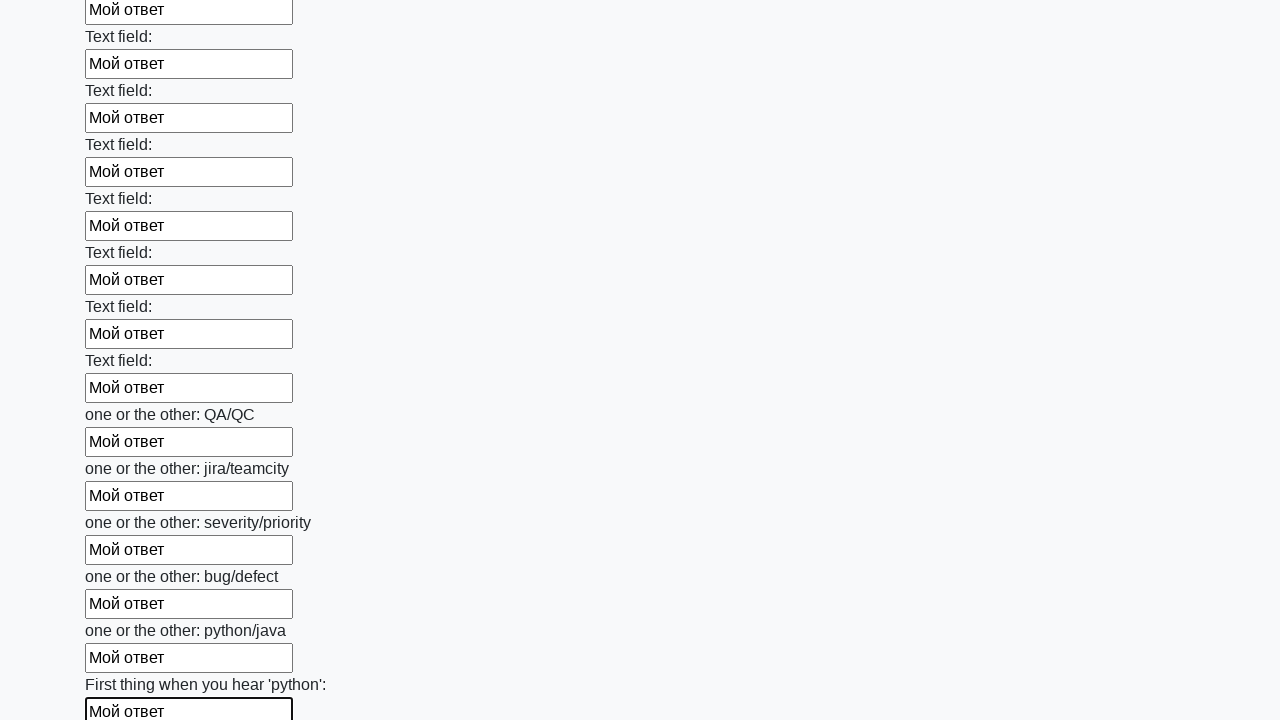

Filled an input field with 'Мой ответ' on input >> nth=93
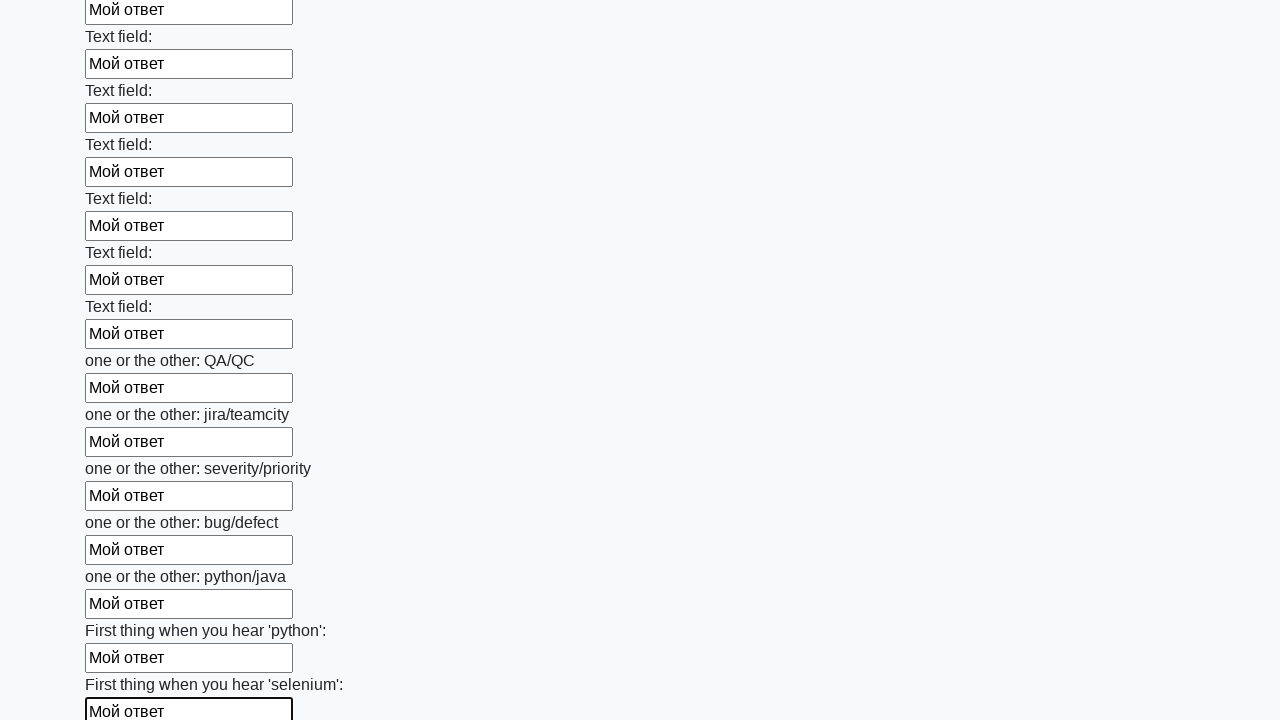

Filled an input field with 'Мой ответ' on input >> nth=94
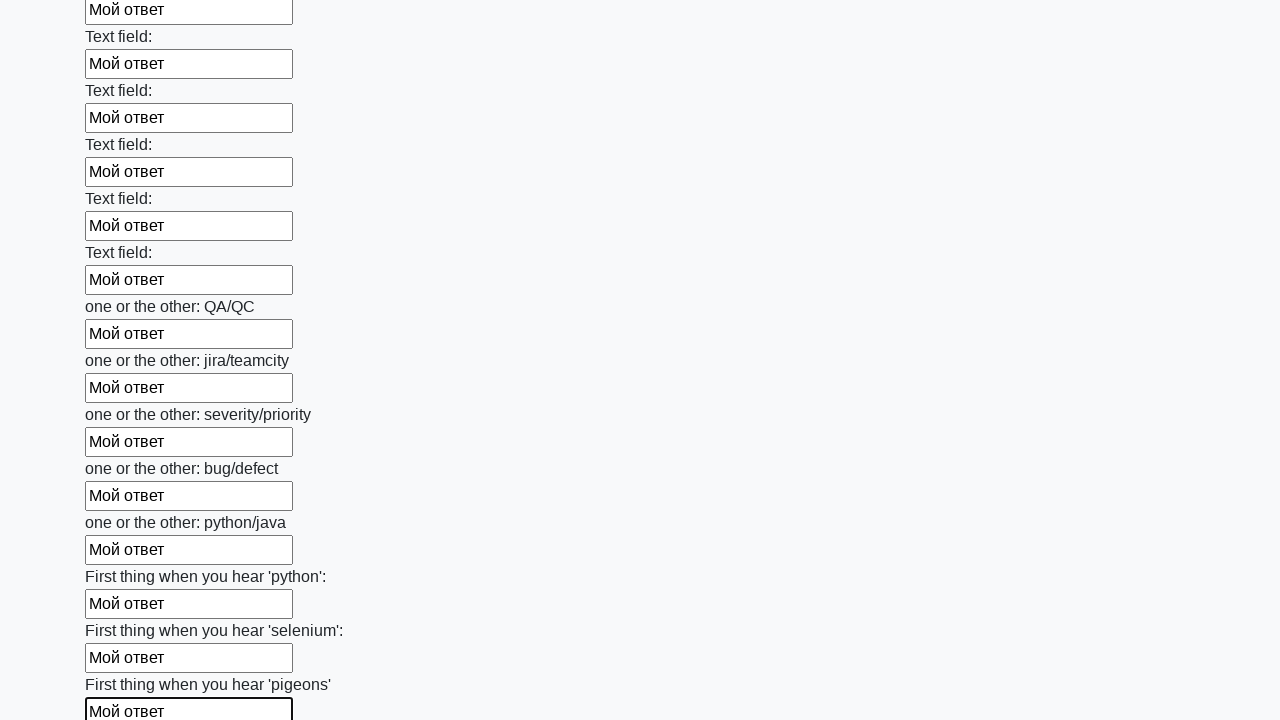

Filled an input field with 'Мой ответ' on input >> nth=95
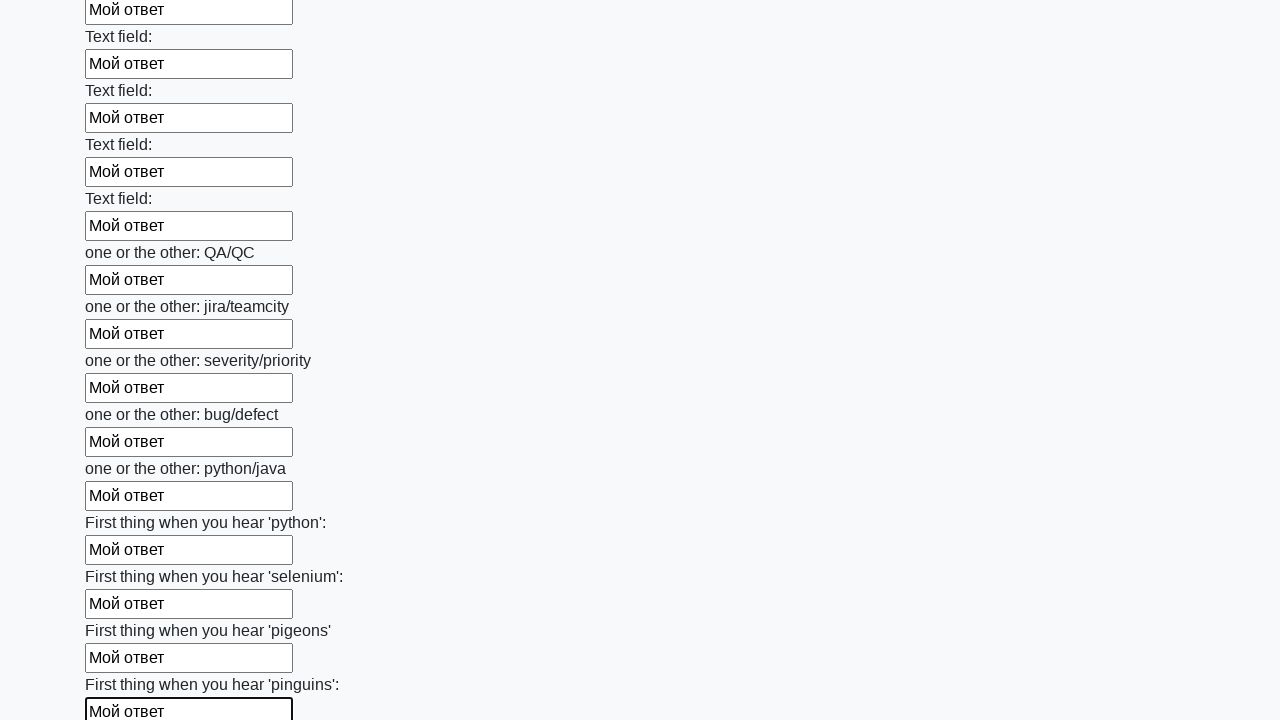

Filled an input field with 'Мой ответ' on input >> nth=96
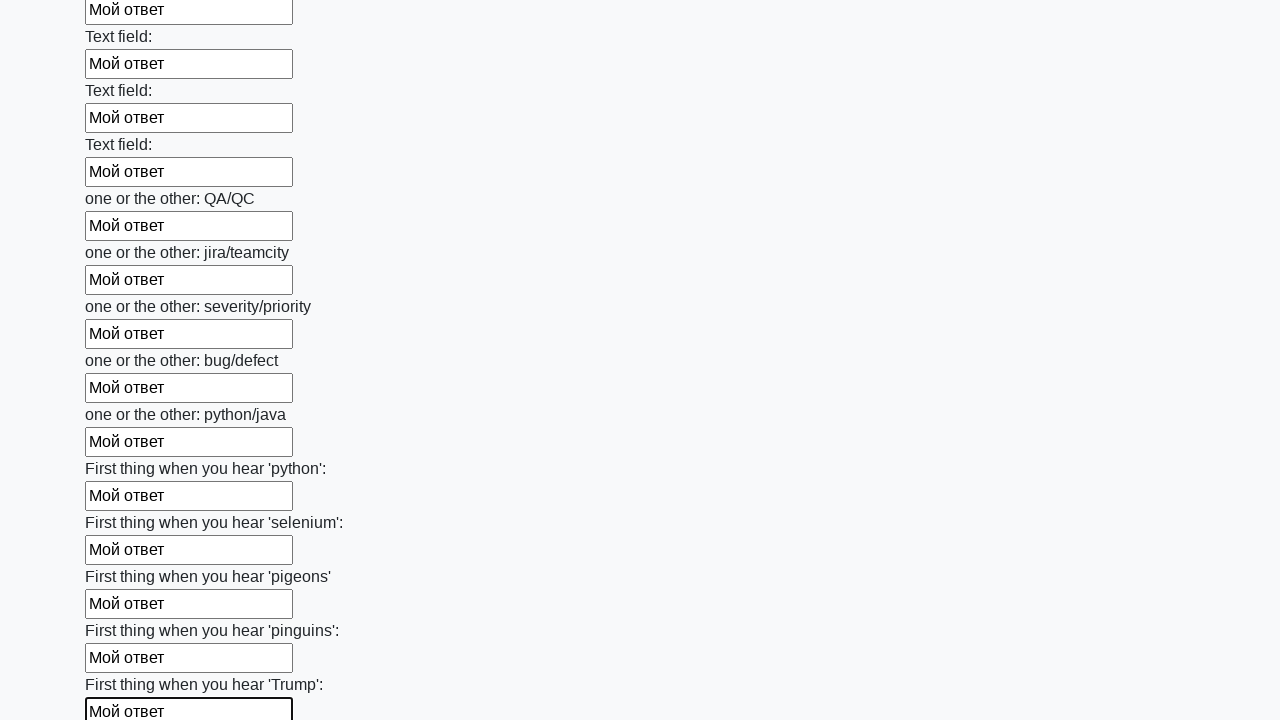

Filled an input field with 'Мой ответ' on input >> nth=97
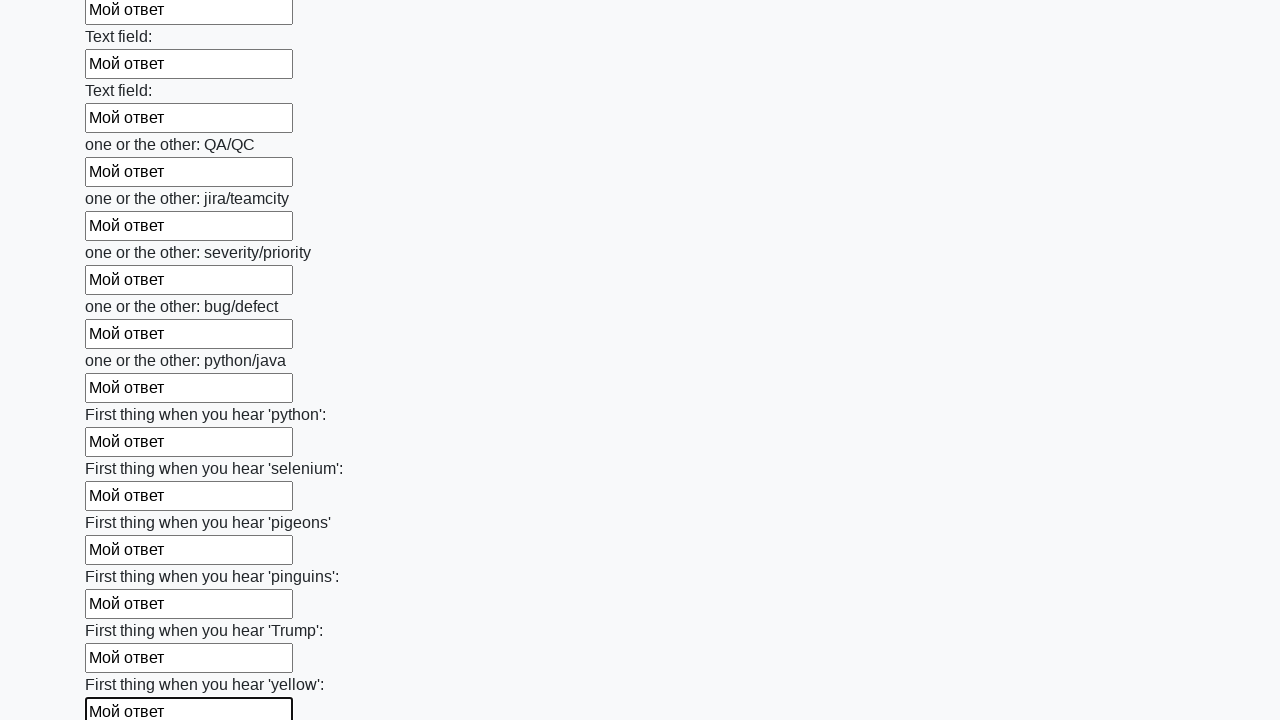

Filled an input field with 'Мой ответ' on input >> nth=98
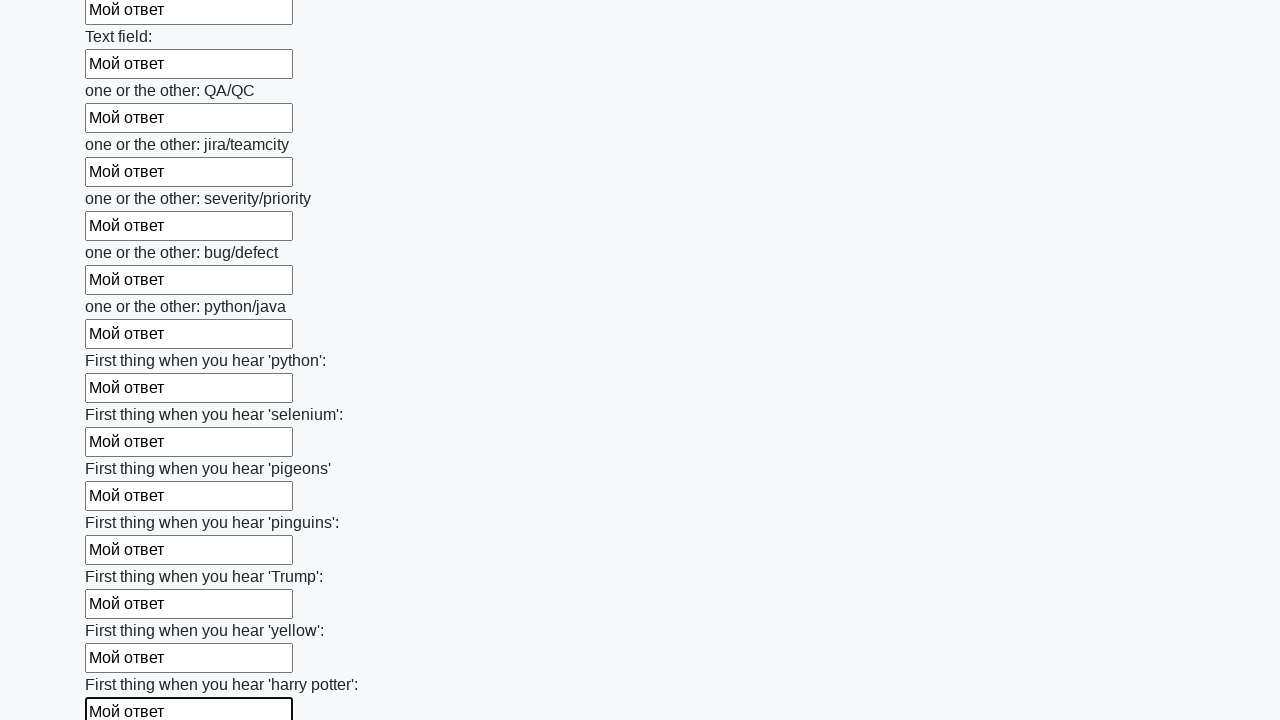

Filled an input field with 'Мой ответ' on input >> nth=99
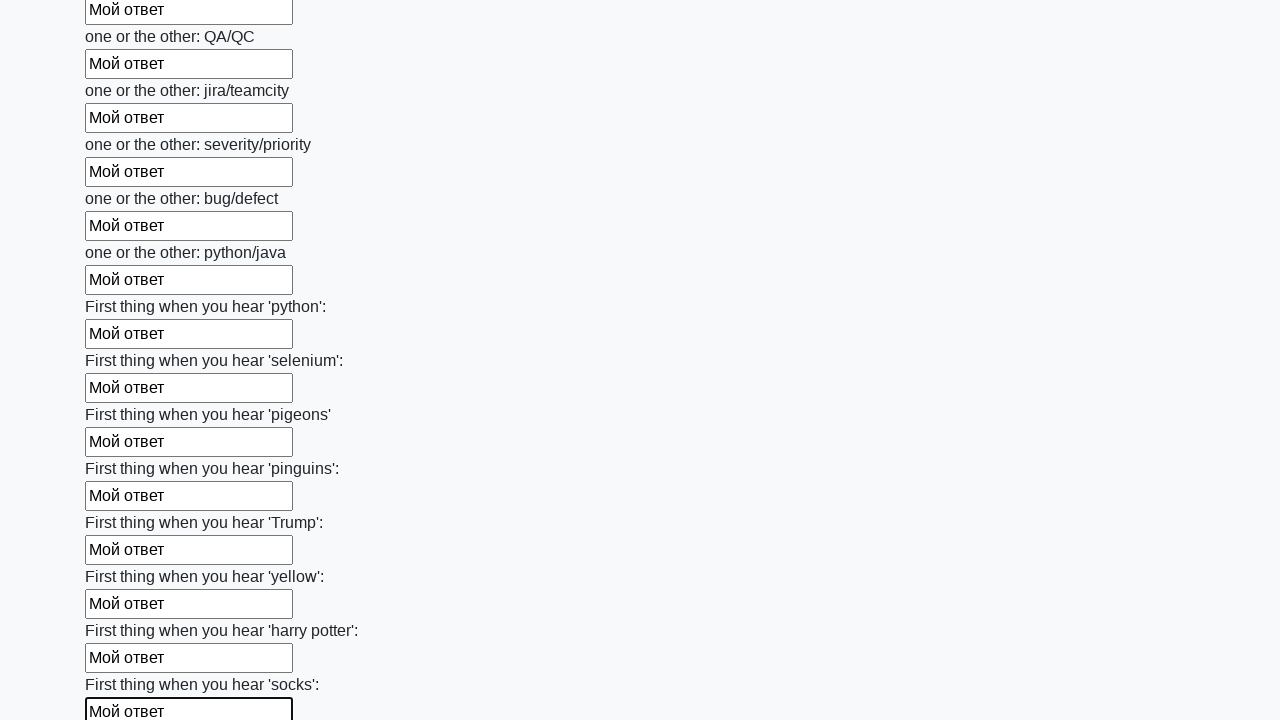

Clicked the submit button to submit the form at (123, 611) on button.btn
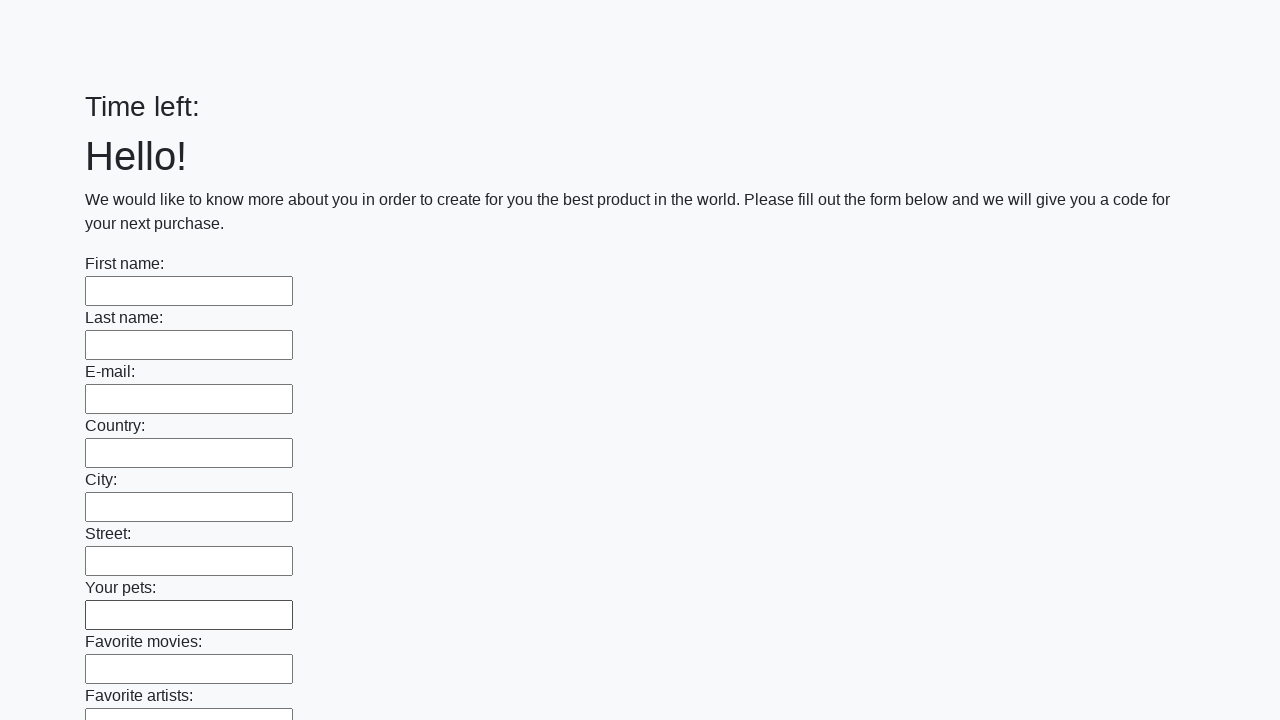

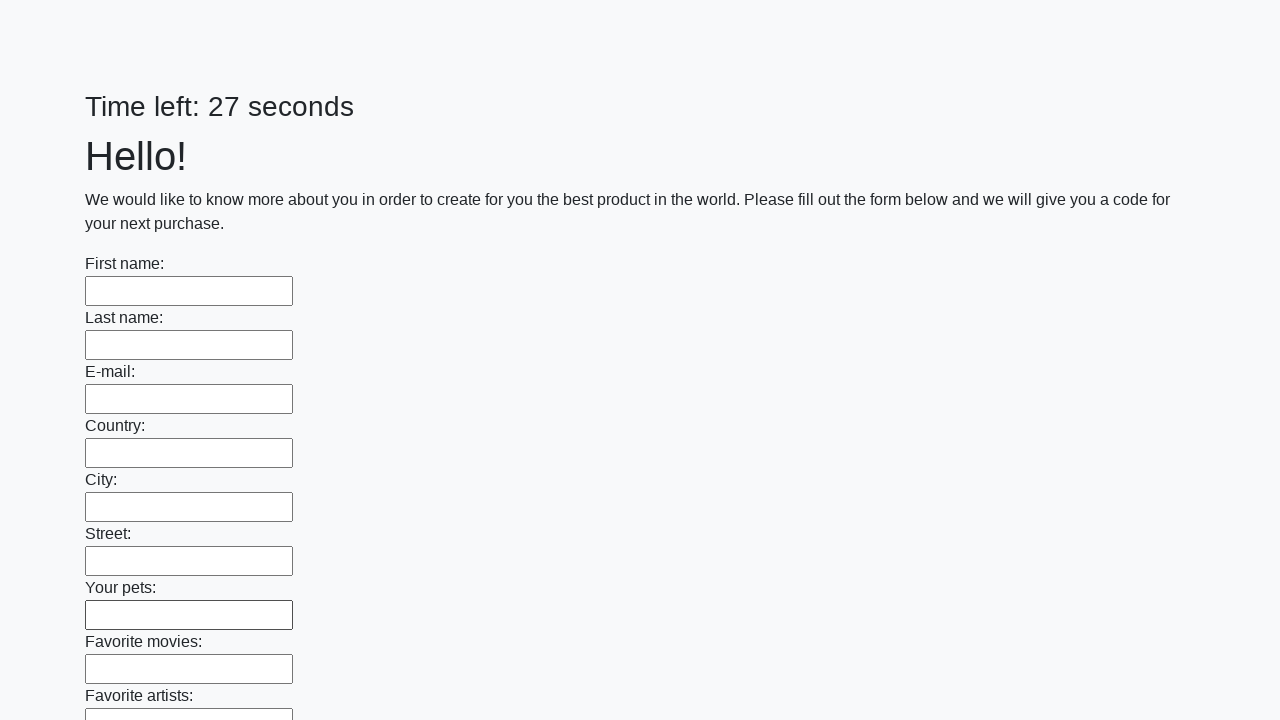